Tests a large form by filling all input fields with text and submitting the form via button click

Starting URL: http://suninjuly.github.io/huge_form.html

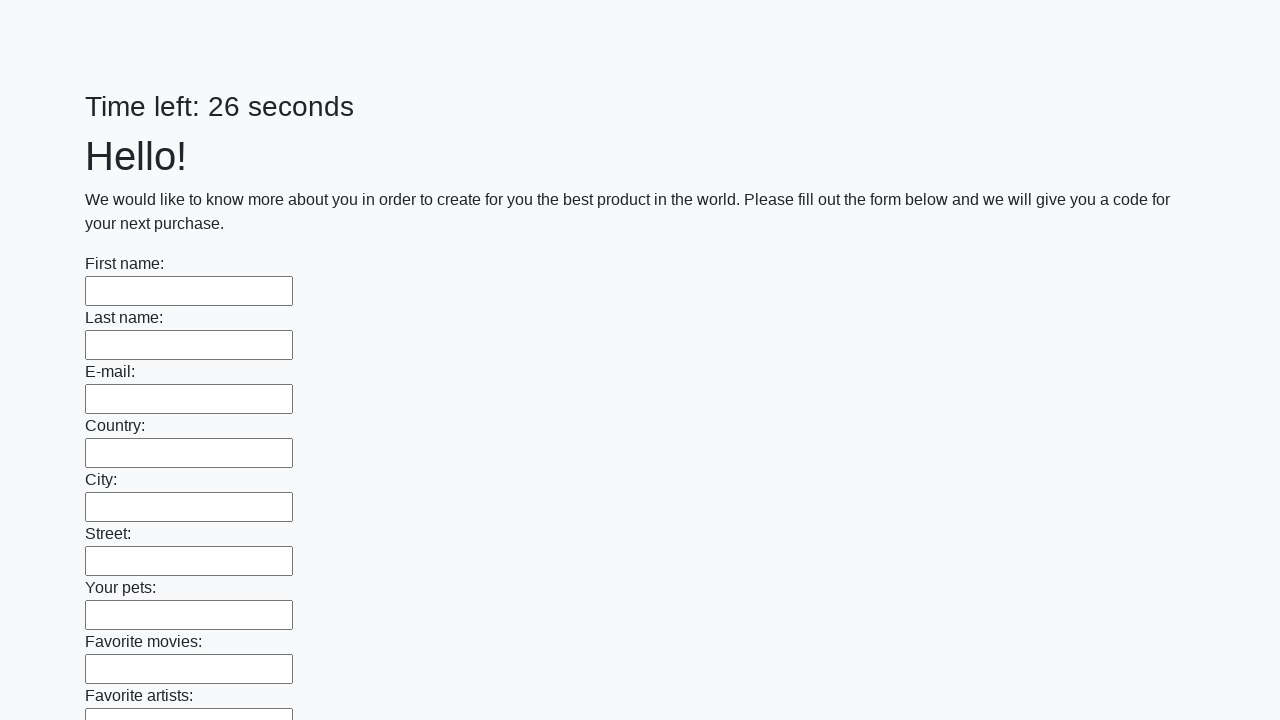

Located all input elements on the huge form
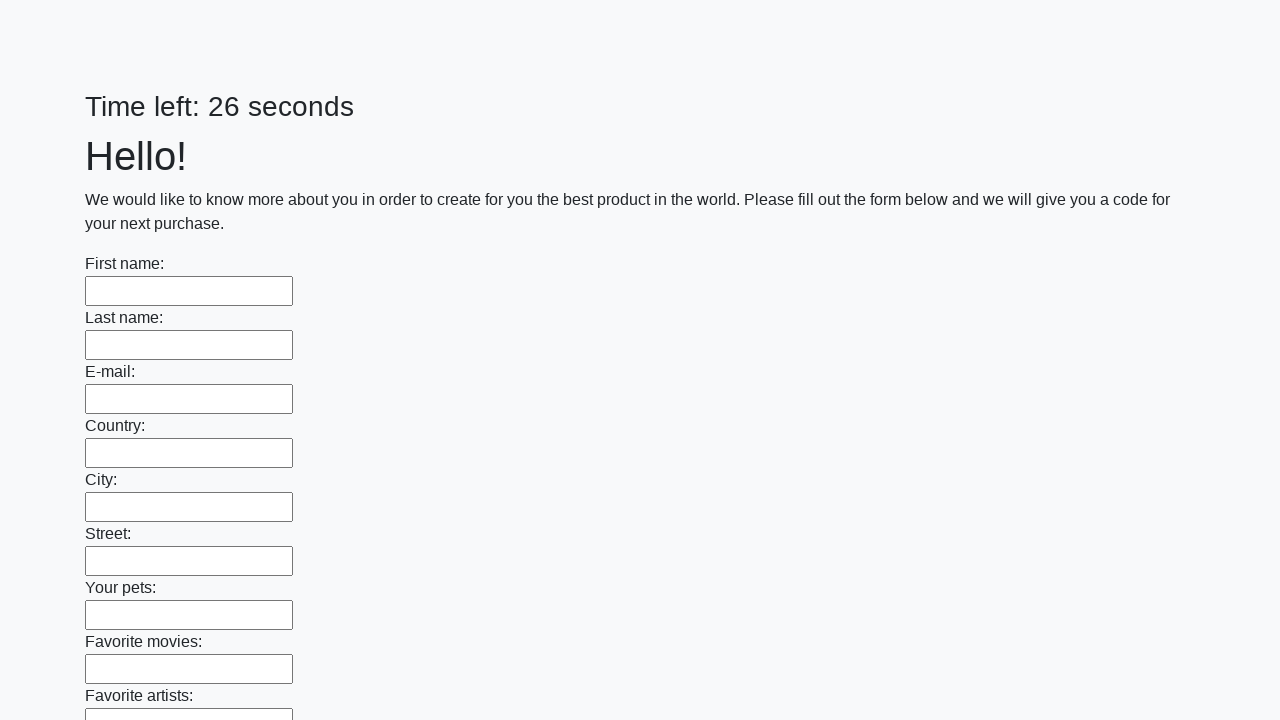

Filled input field with 'TestValue123' on input >> nth=0
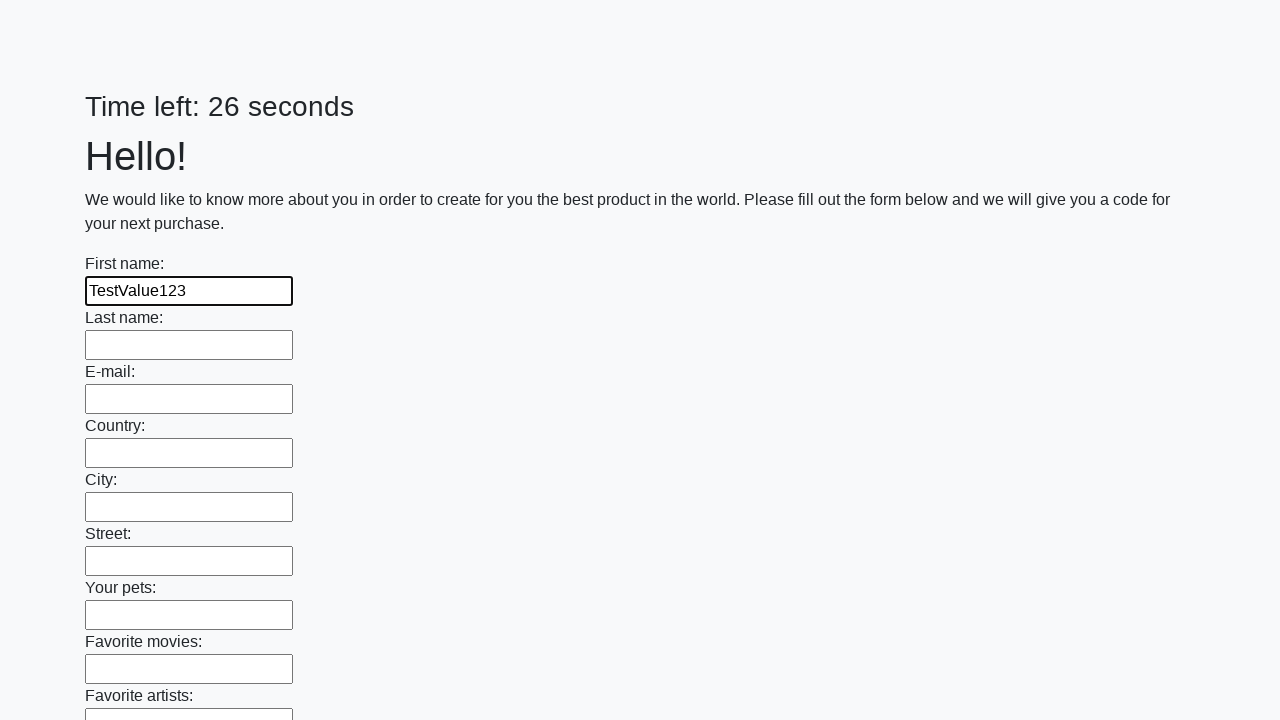

Filled input field with 'TestValue123' on input >> nth=1
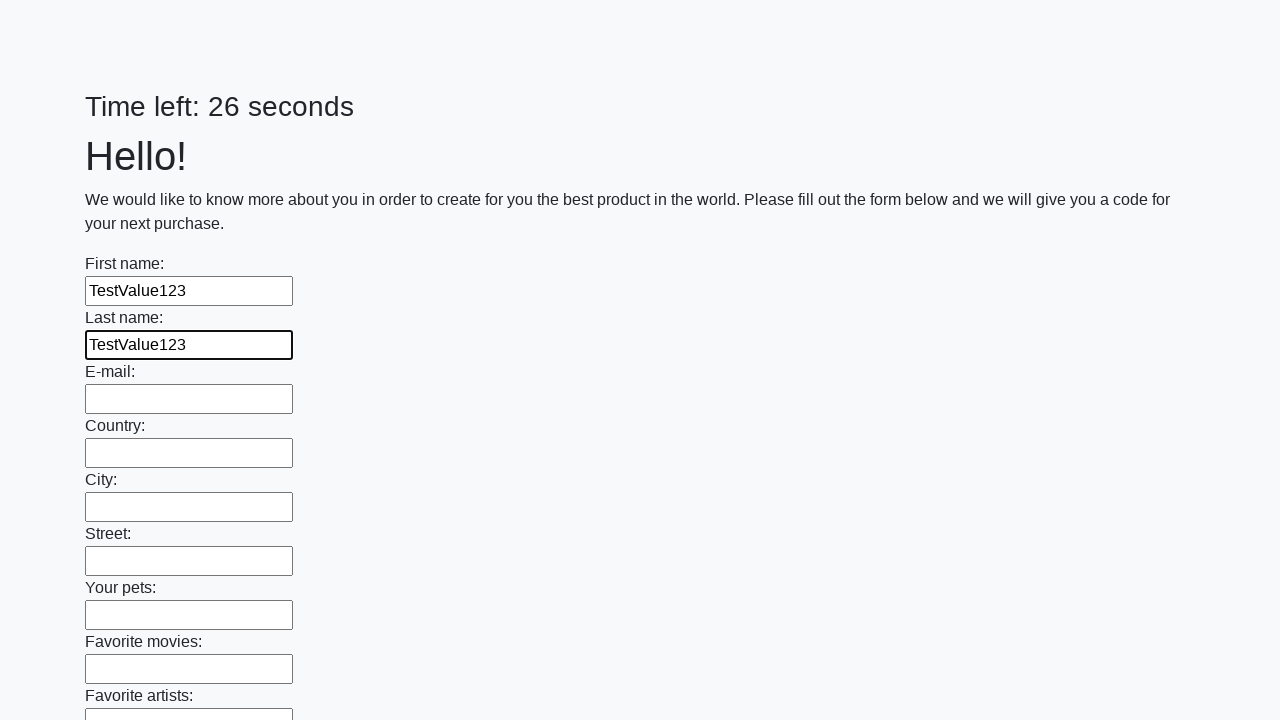

Filled input field with 'TestValue123' on input >> nth=2
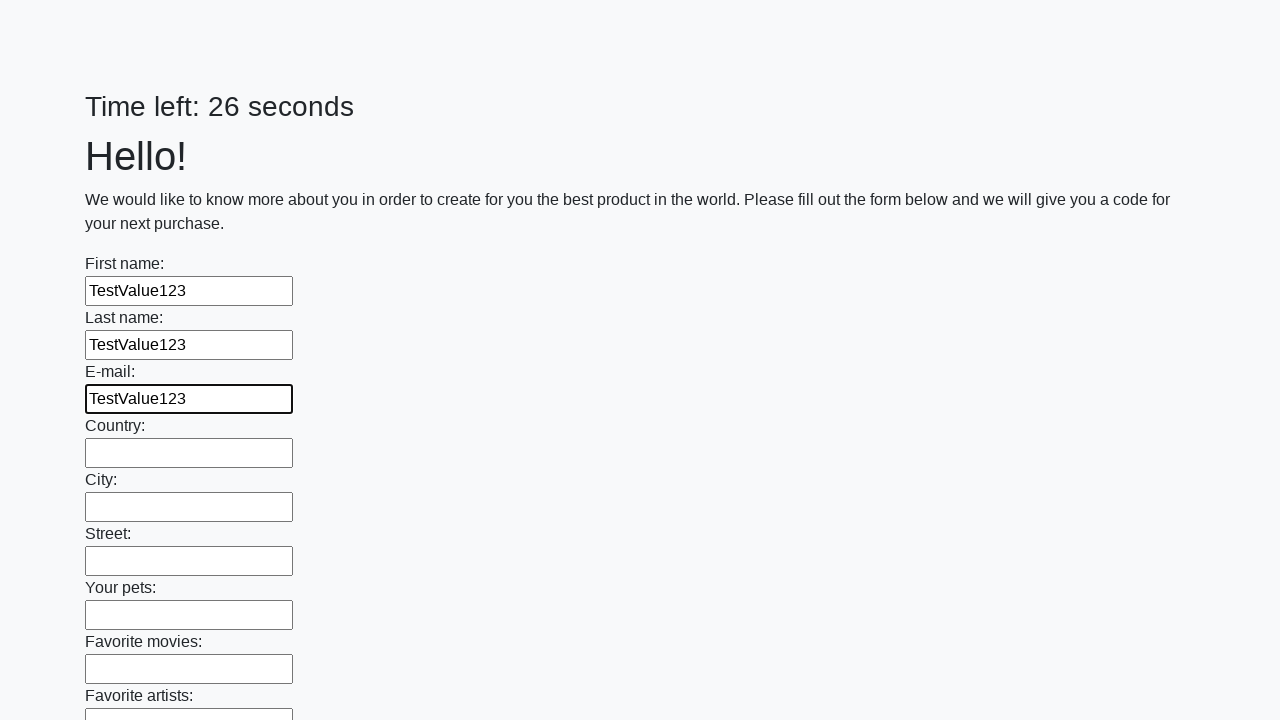

Filled input field with 'TestValue123' on input >> nth=3
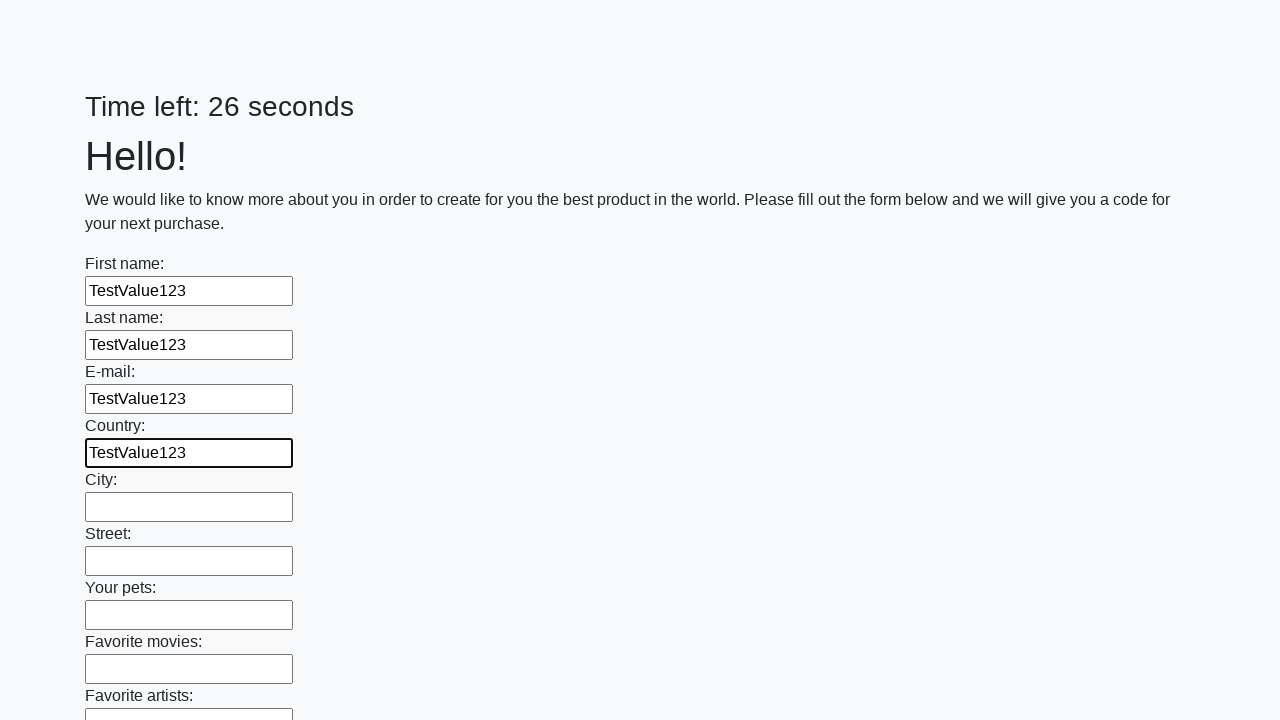

Filled input field with 'TestValue123' on input >> nth=4
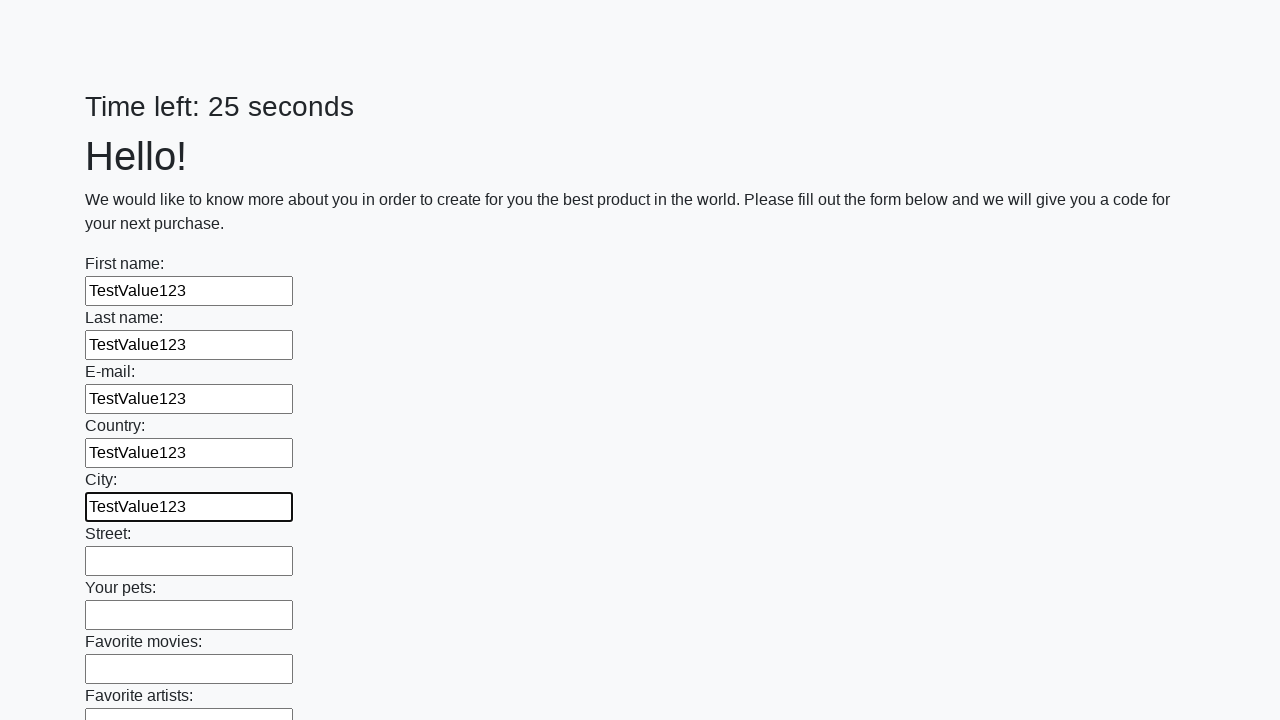

Filled input field with 'TestValue123' on input >> nth=5
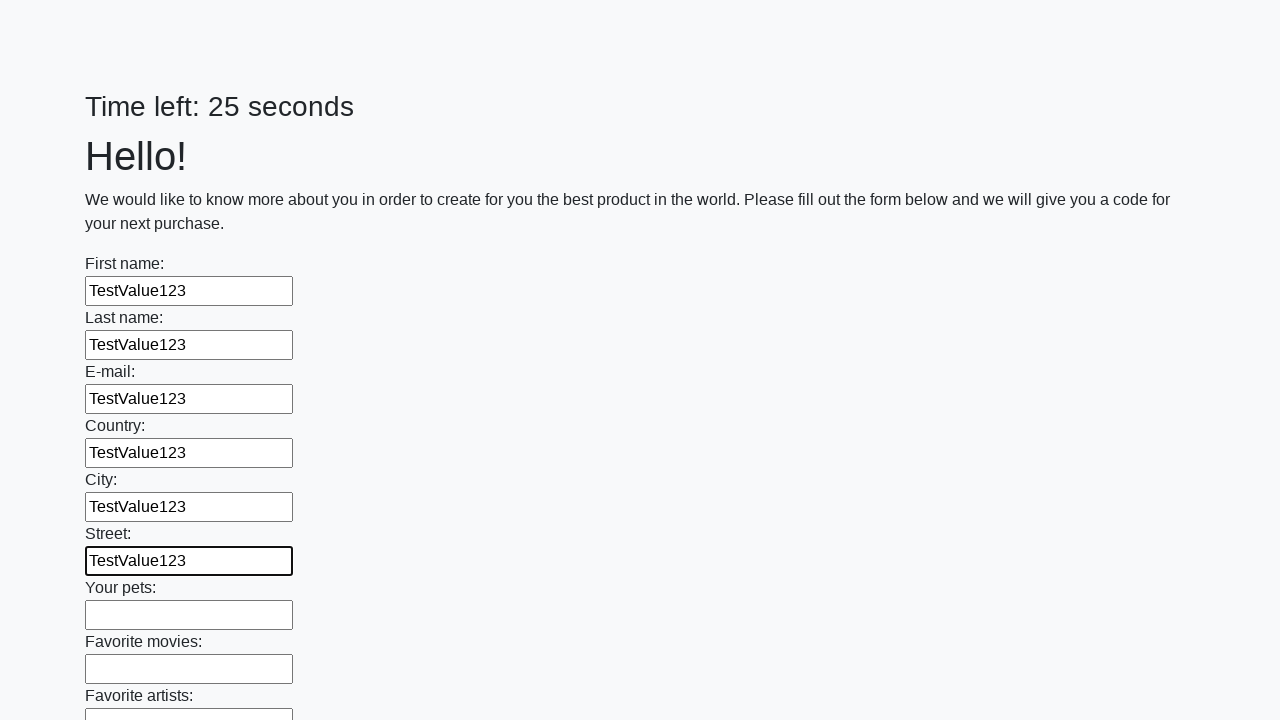

Filled input field with 'TestValue123' on input >> nth=6
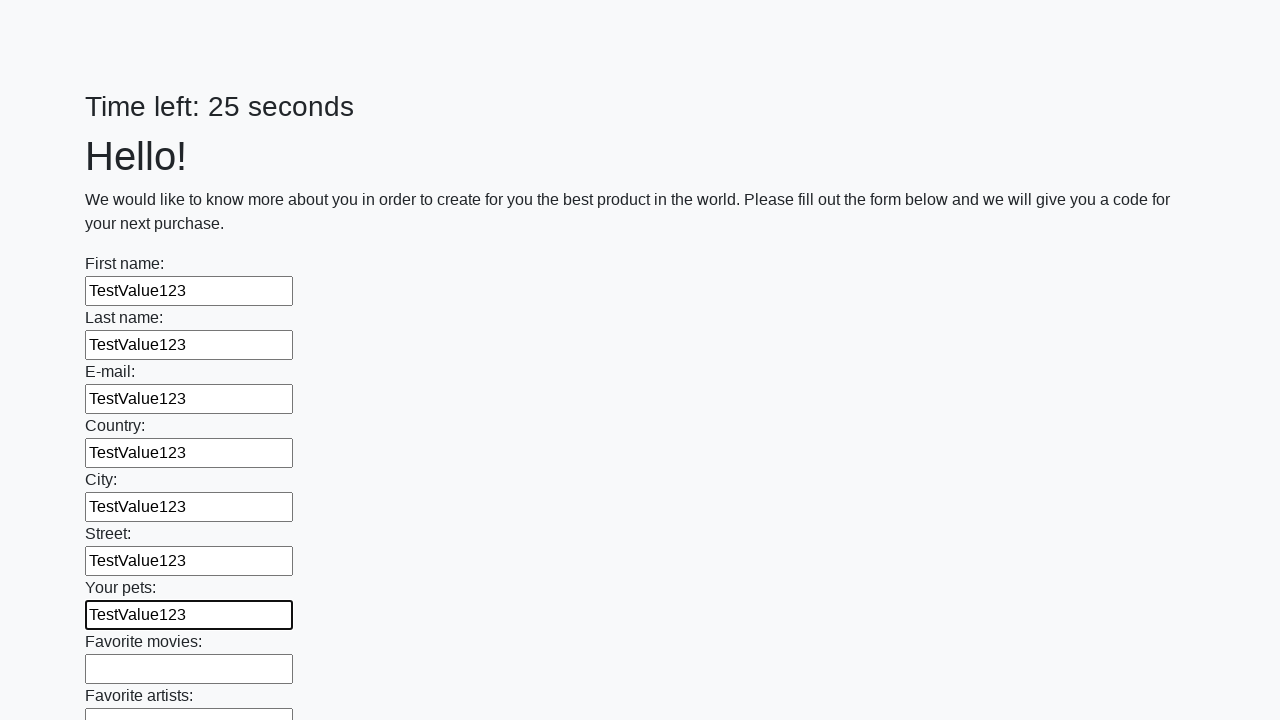

Filled input field with 'TestValue123' on input >> nth=7
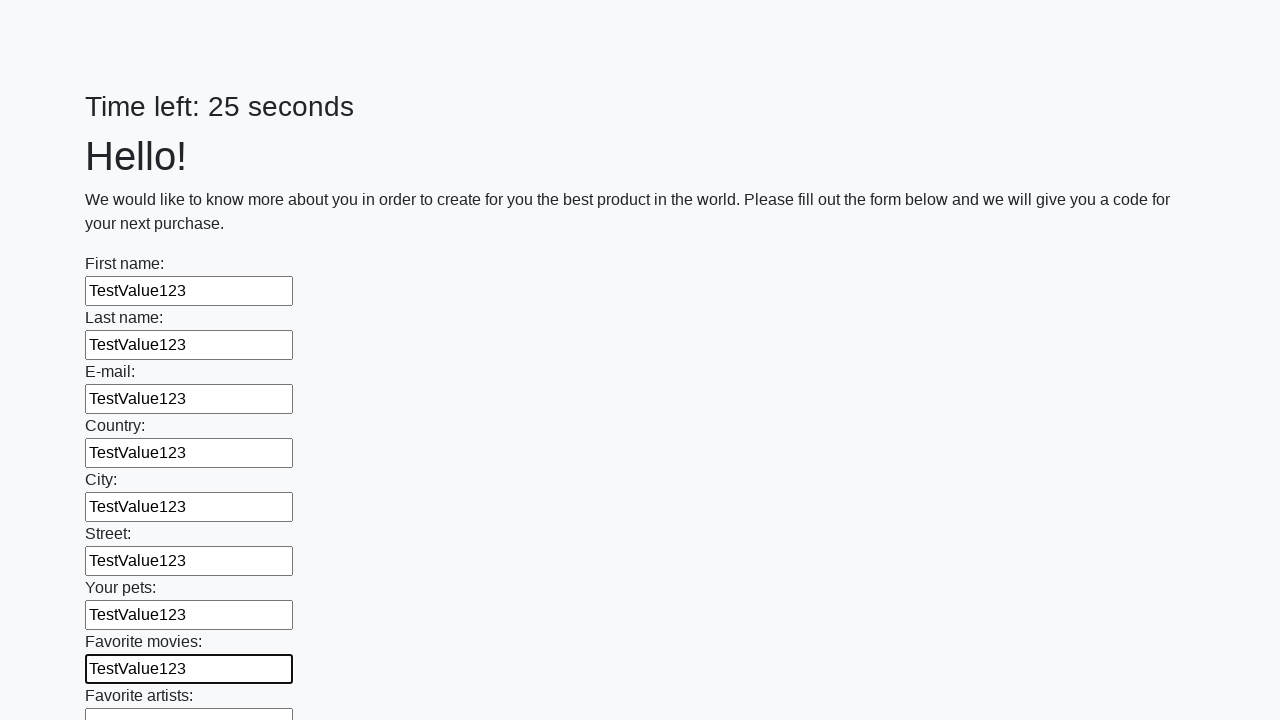

Filled input field with 'TestValue123' on input >> nth=8
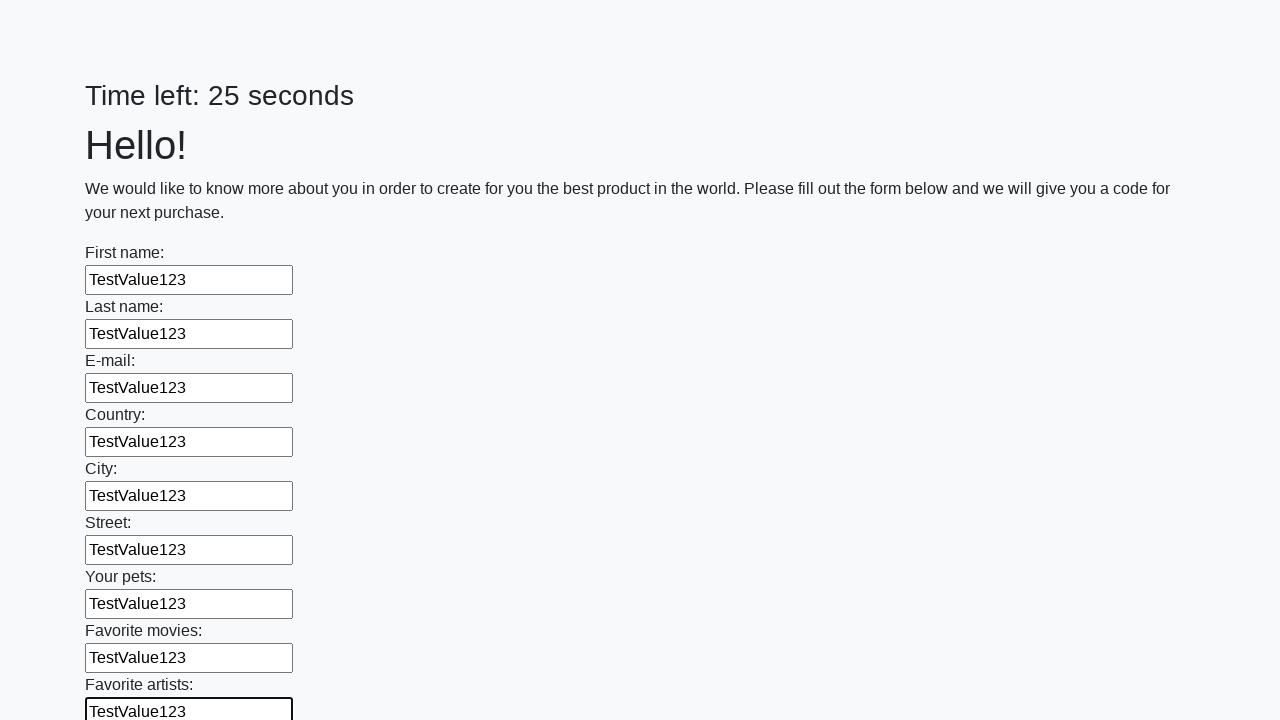

Filled input field with 'TestValue123' on input >> nth=9
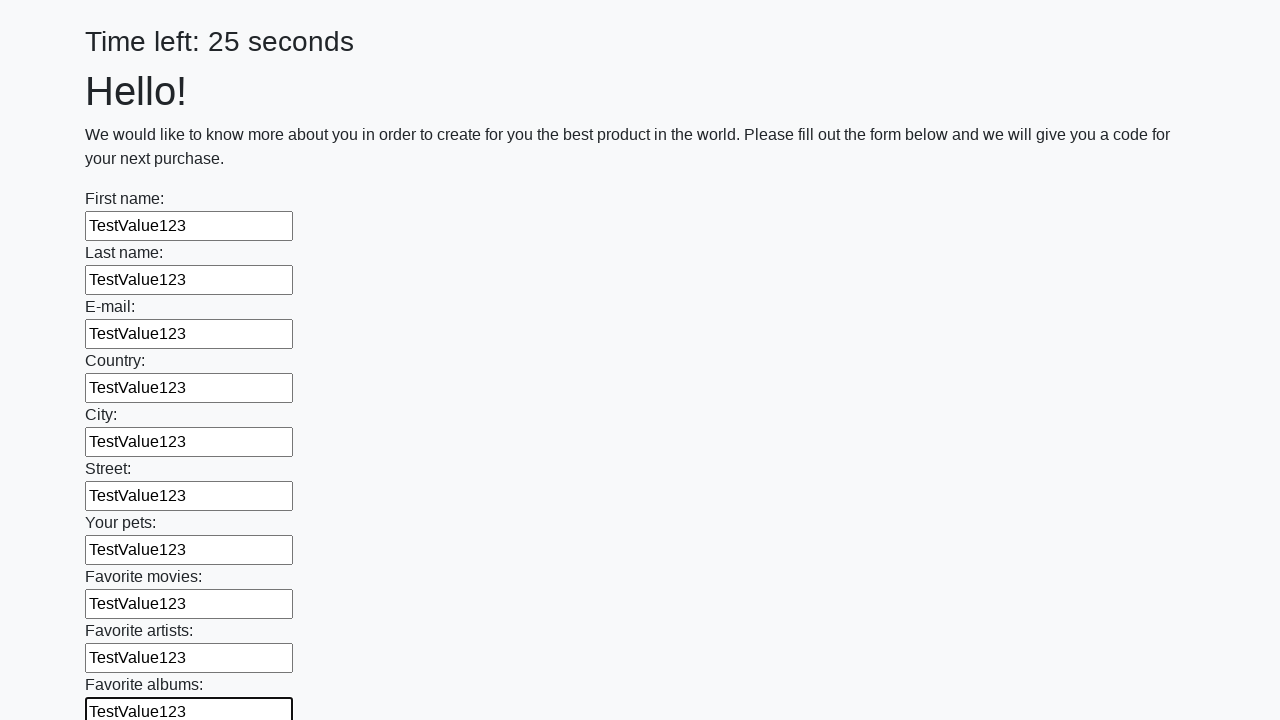

Filled input field with 'TestValue123' on input >> nth=10
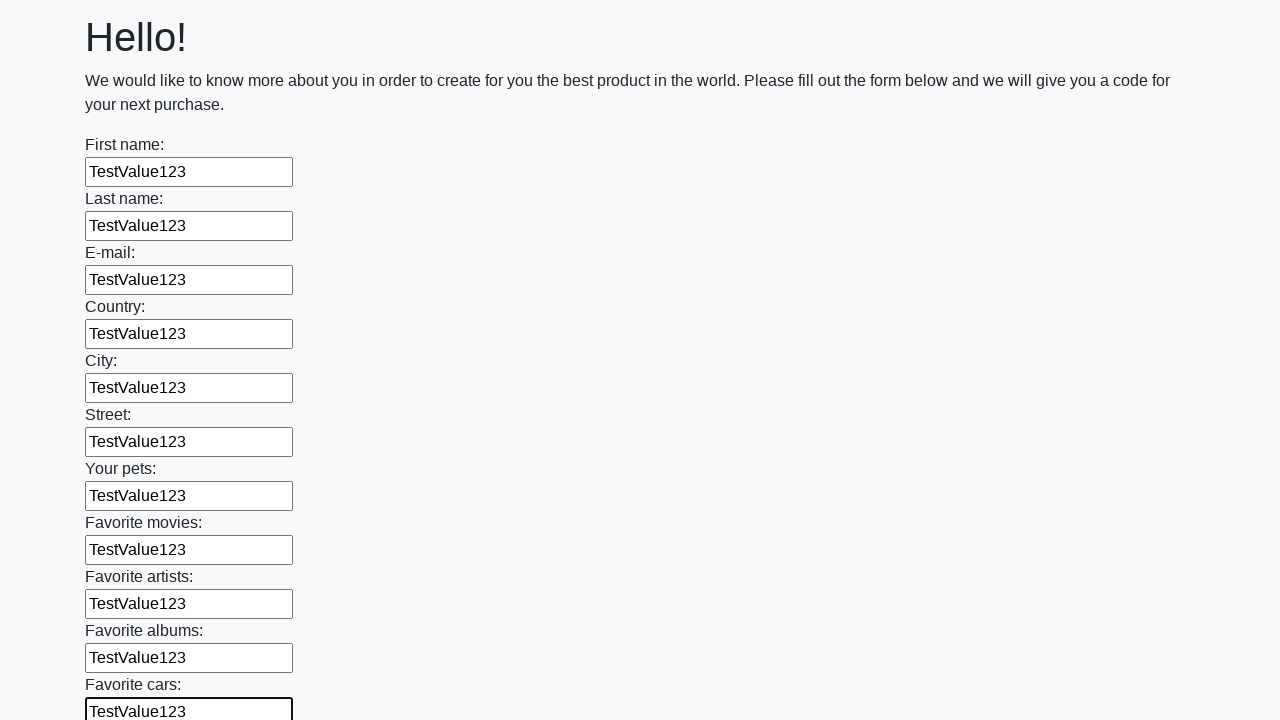

Filled input field with 'TestValue123' on input >> nth=11
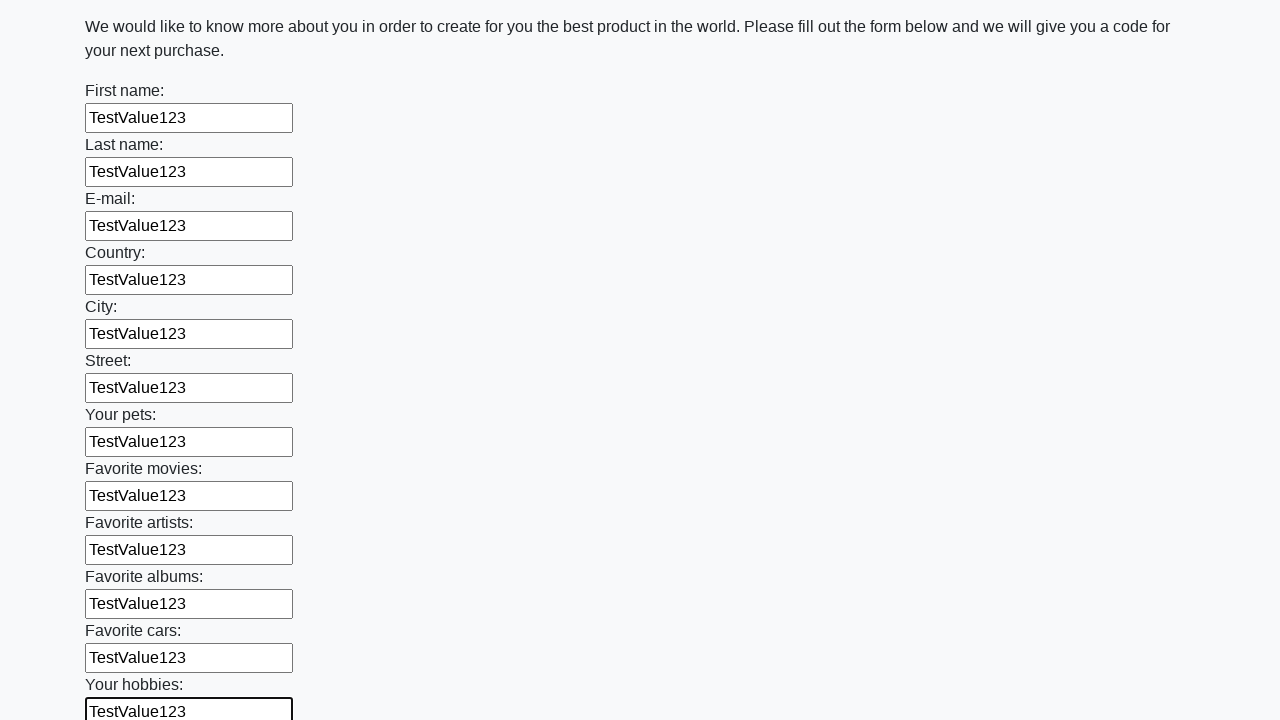

Filled input field with 'TestValue123' on input >> nth=12
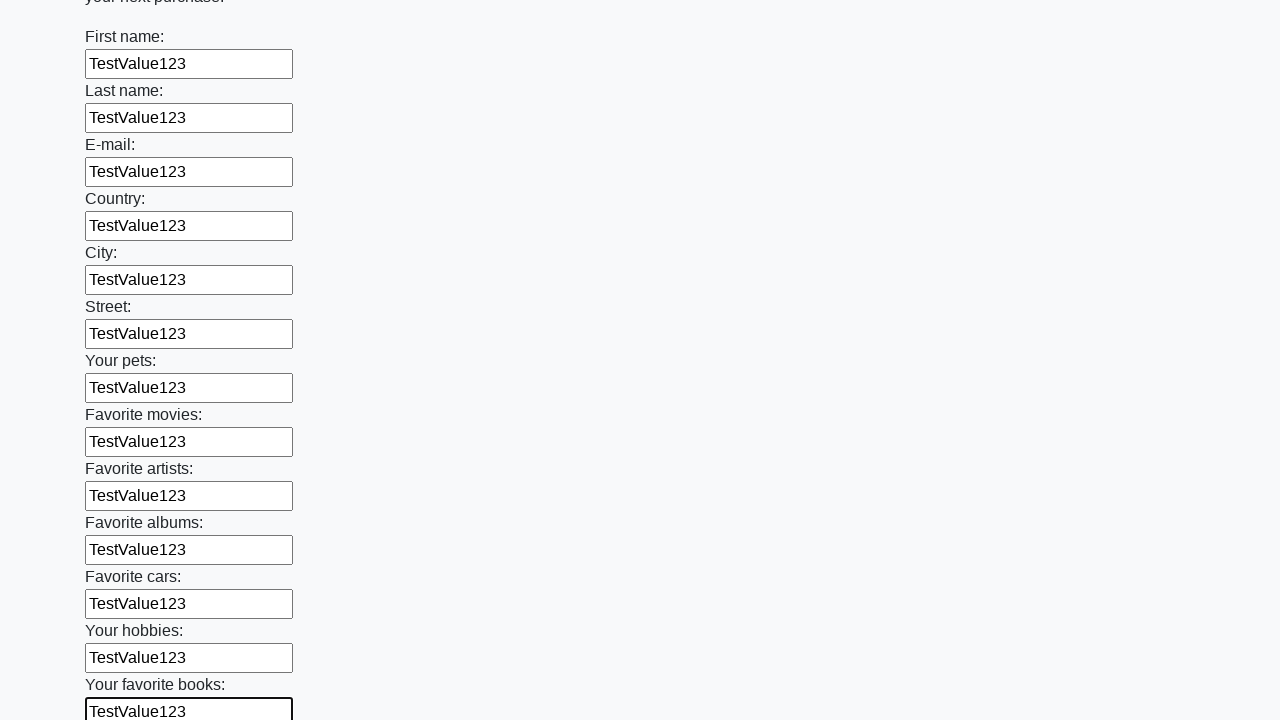

Filled input field with 'TestValue123' on input >> nth=13
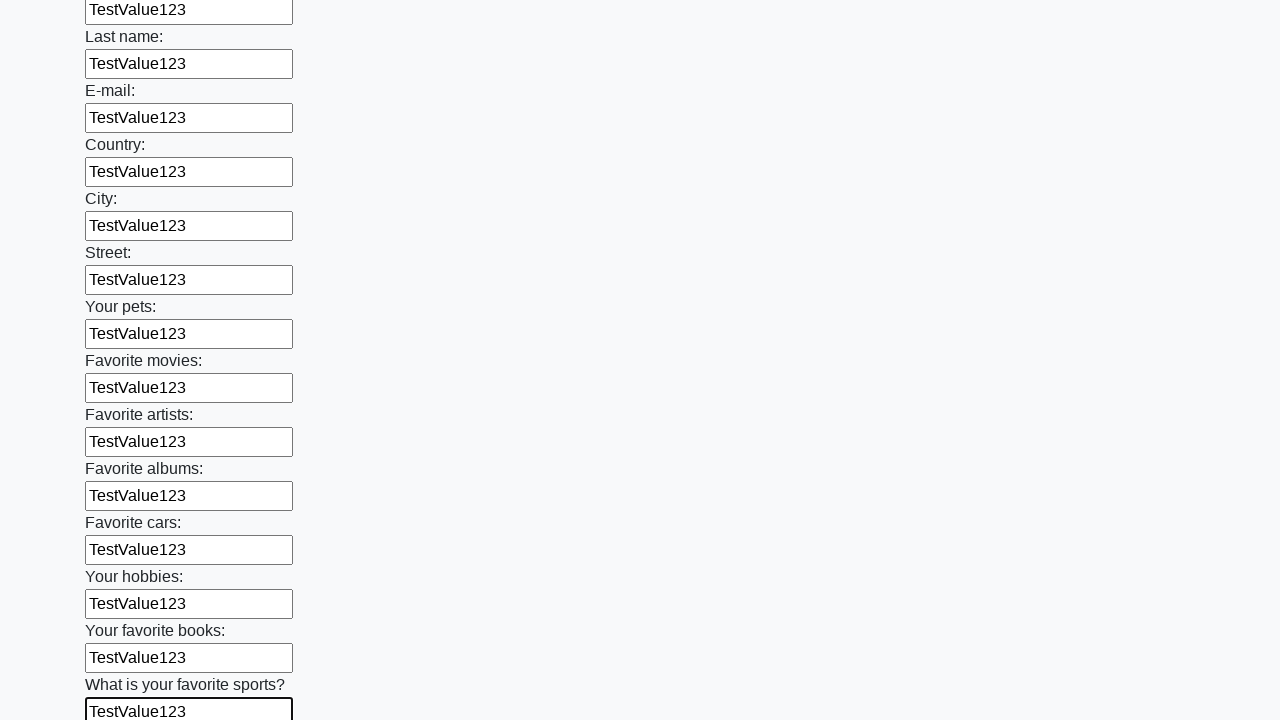

Filled input field with 'TestValue123' on input >> nth=14
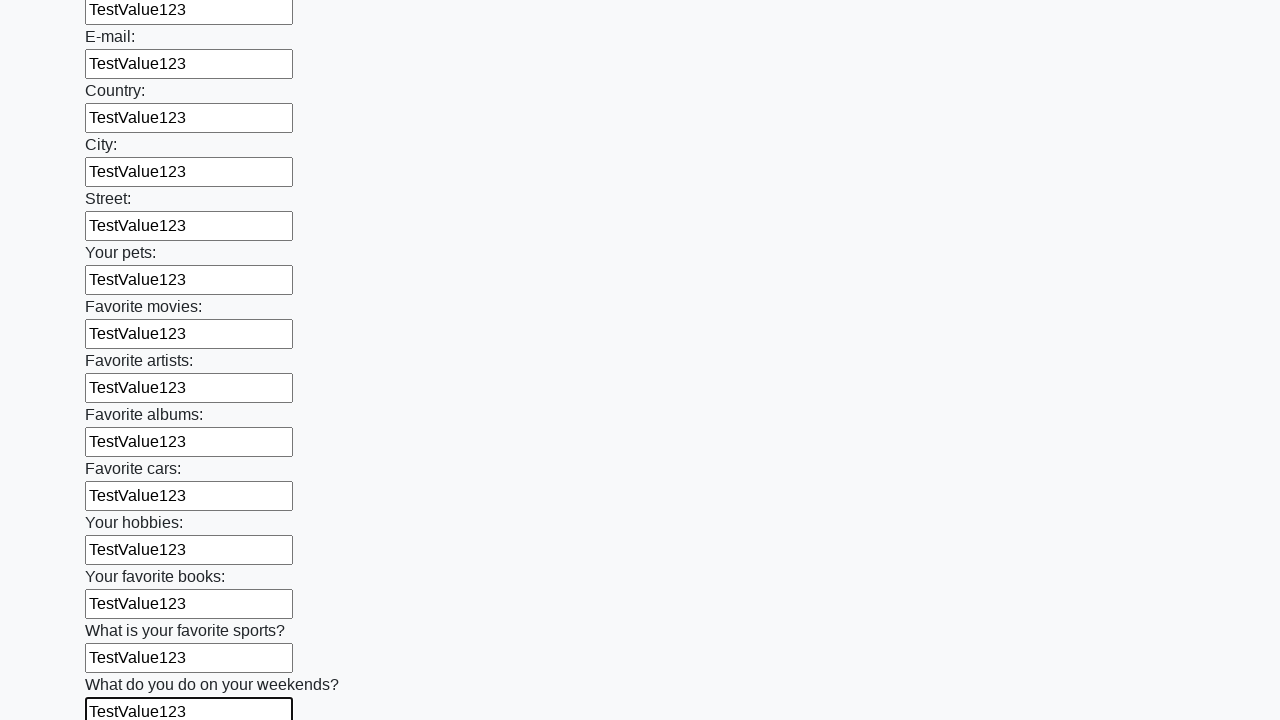

Filled input field with 'TestValue123' on input >> nth=15
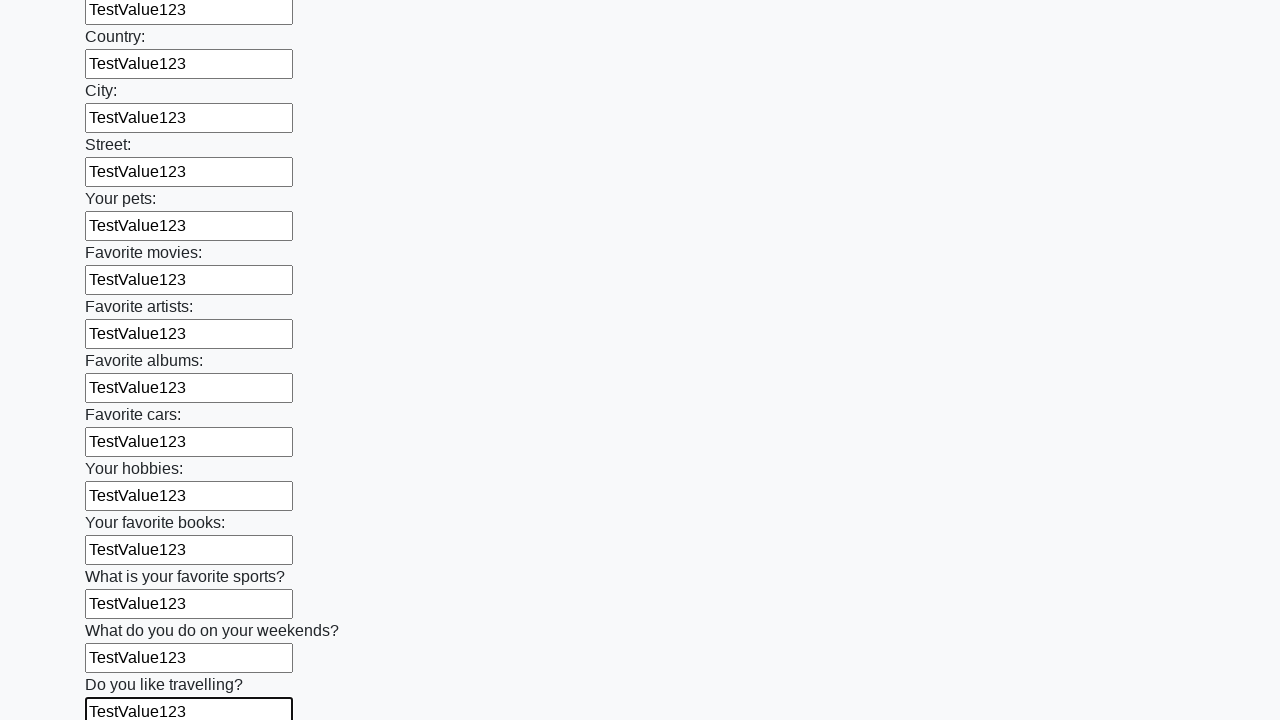

Filled input field with 'TestValue123' on input >> nth=16
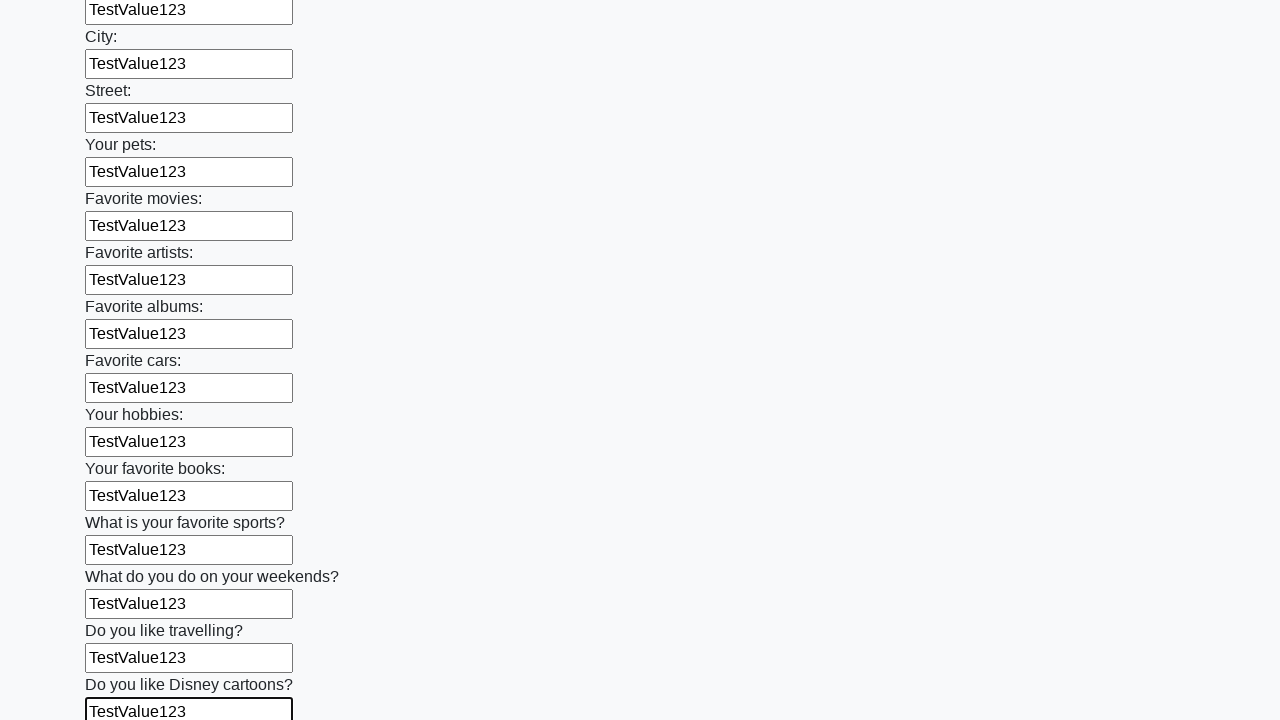

Filled input field with 'TestValue123' on input >> nth=17
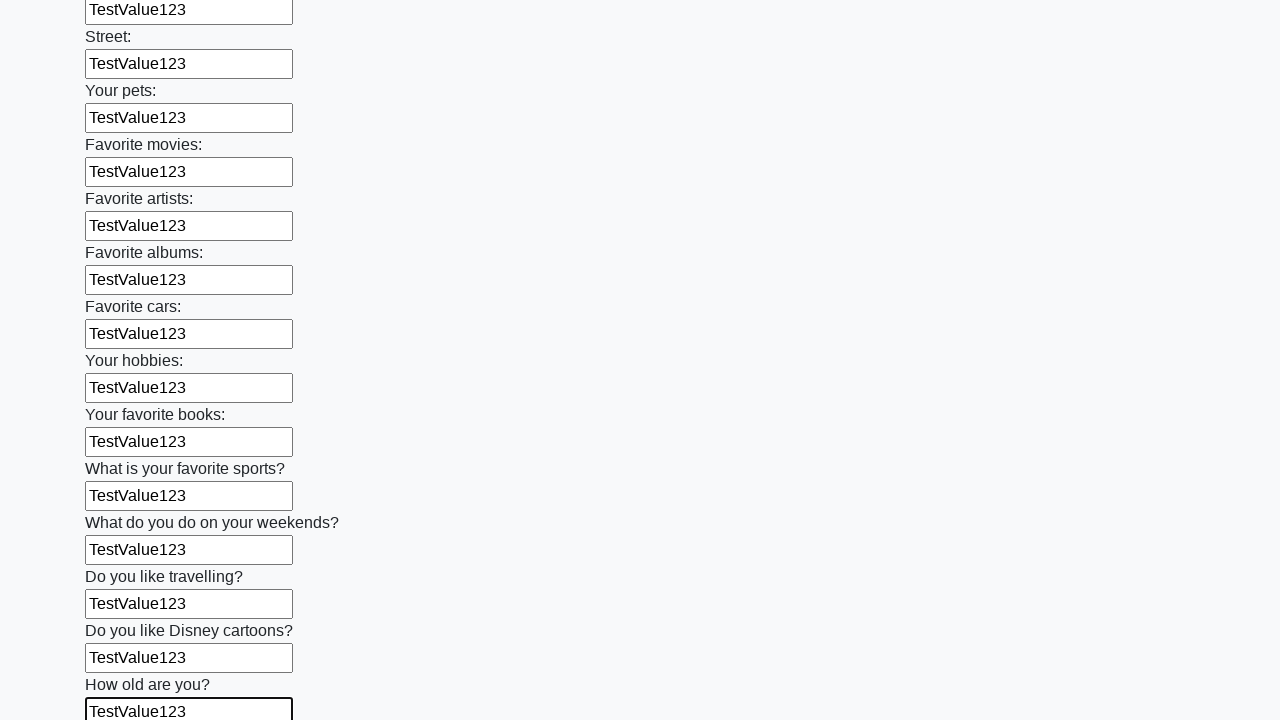

Filled input field with 'TestValue123' on input >> nth=18
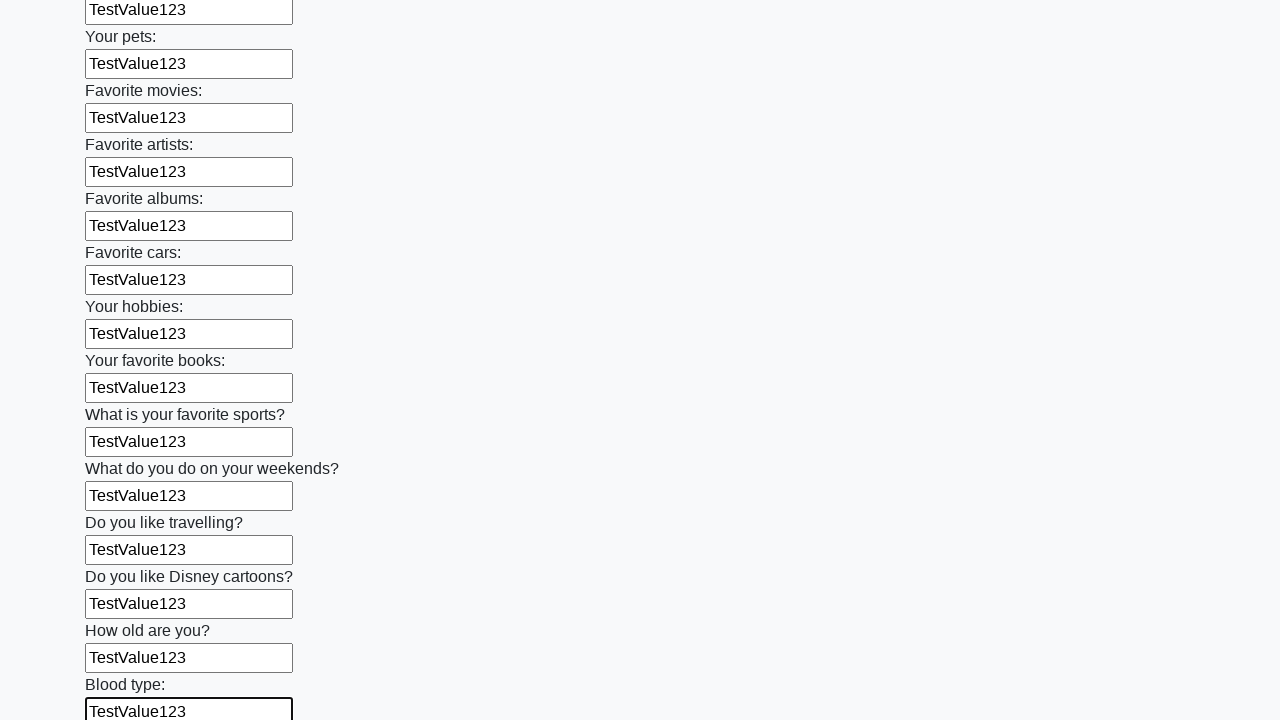

Filled input field with 'TestValue123' on input >> nth=19
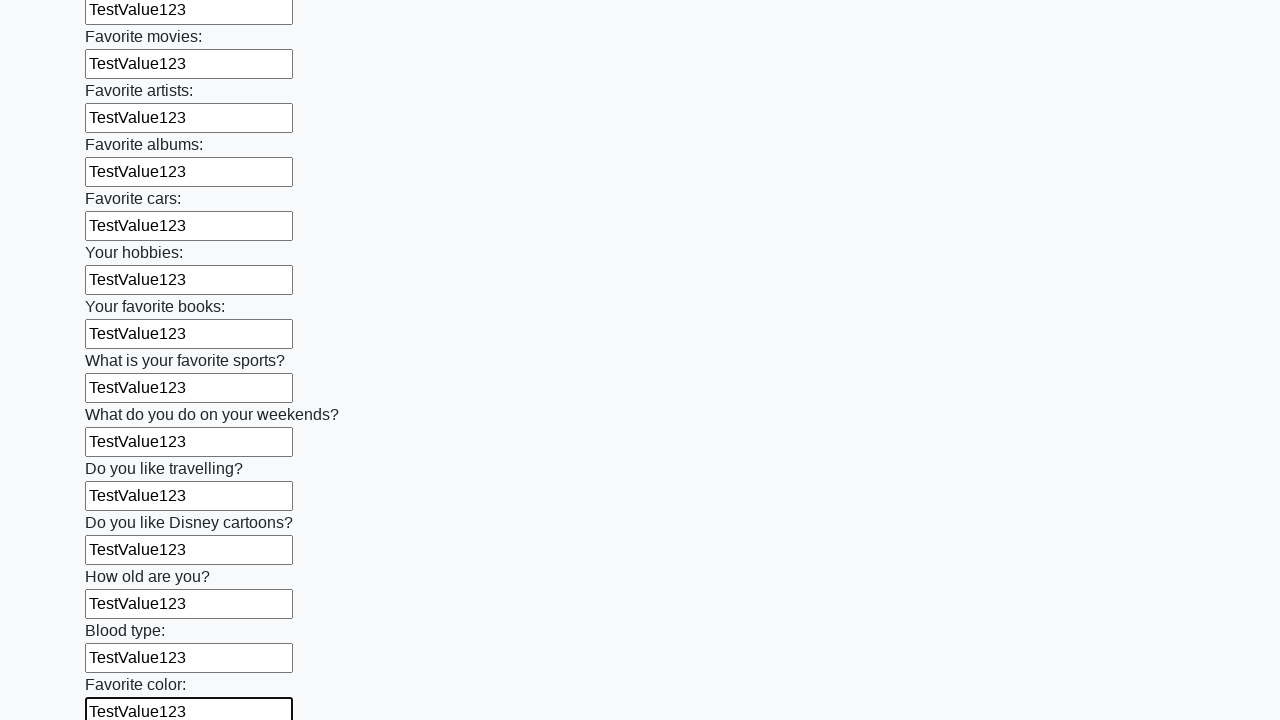

Filled input field with 'TestValue123' on input >> nth=20
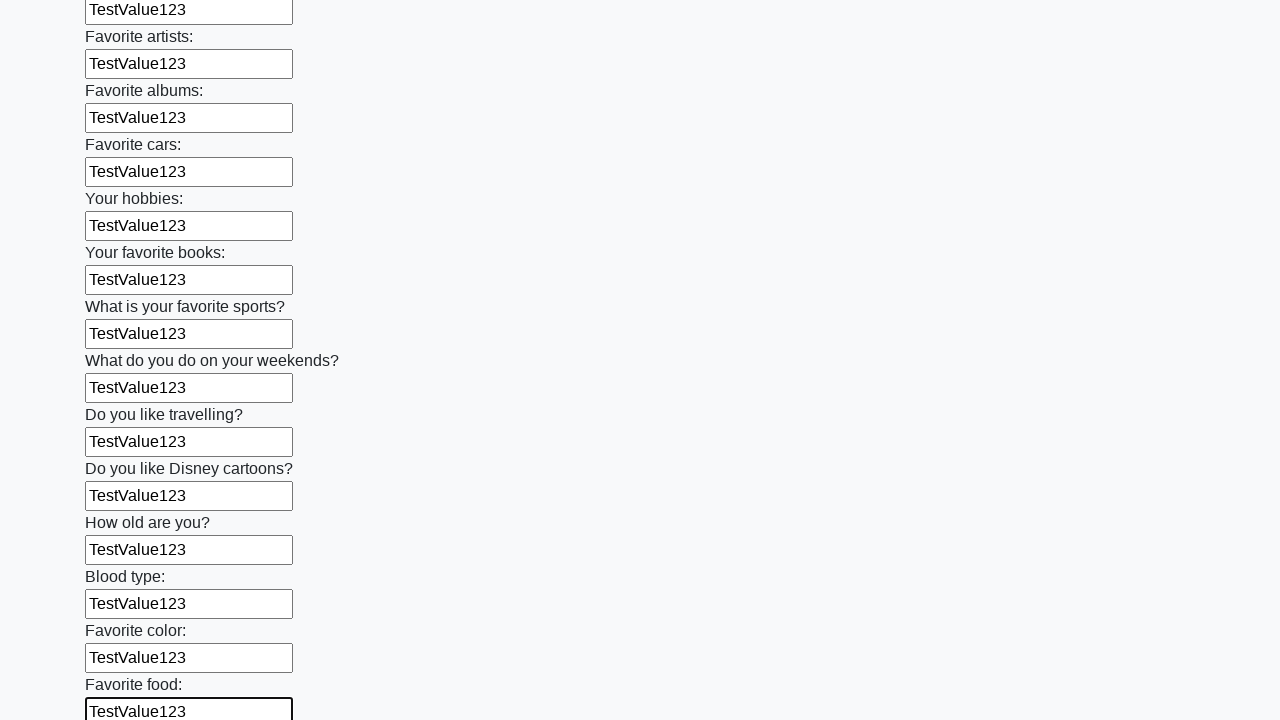

Filled input field with 'TestValue123' on input >> nth=21
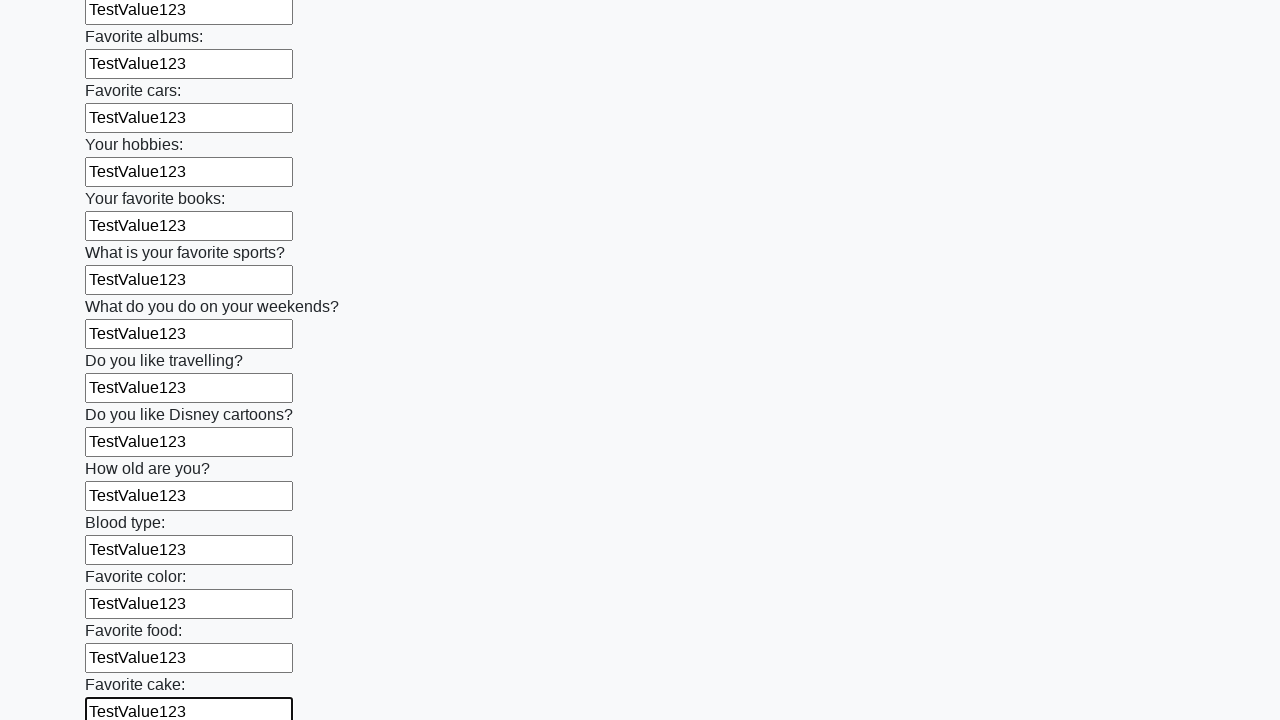

Filled input field with 'TestValue123' on input >> nth=22
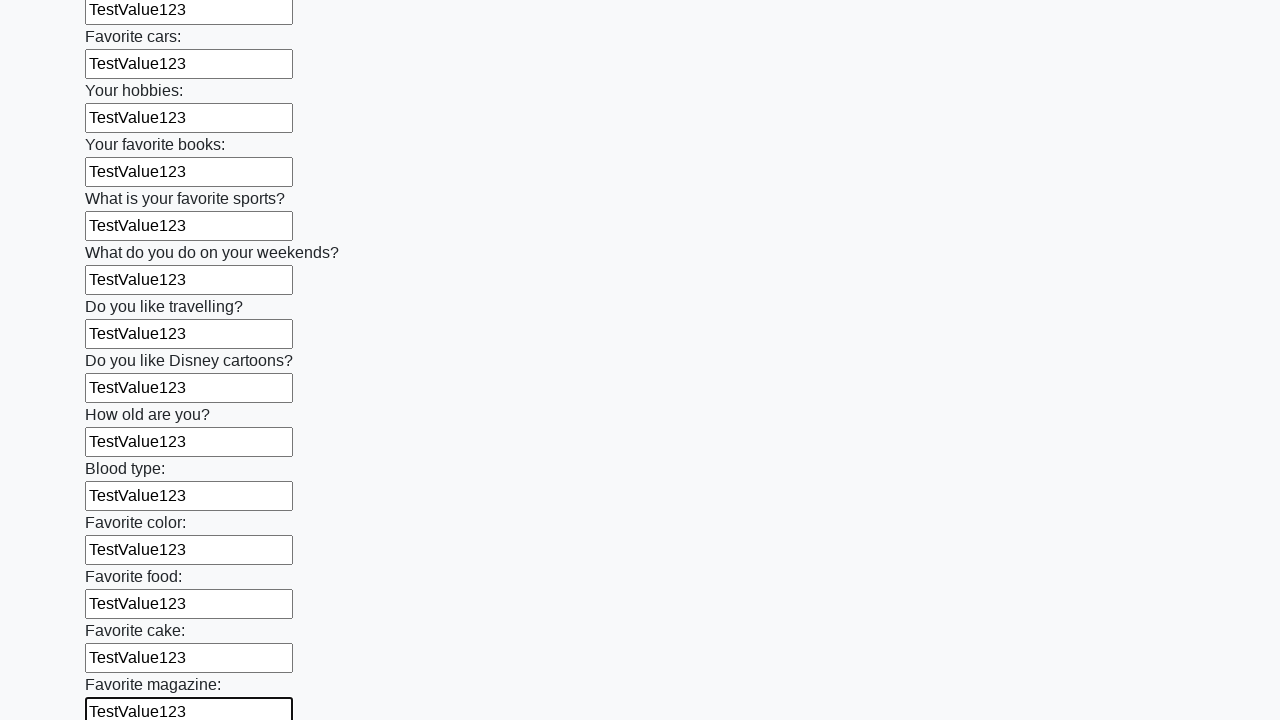

Filled input field with 'TestValue123' on input >> nth=23
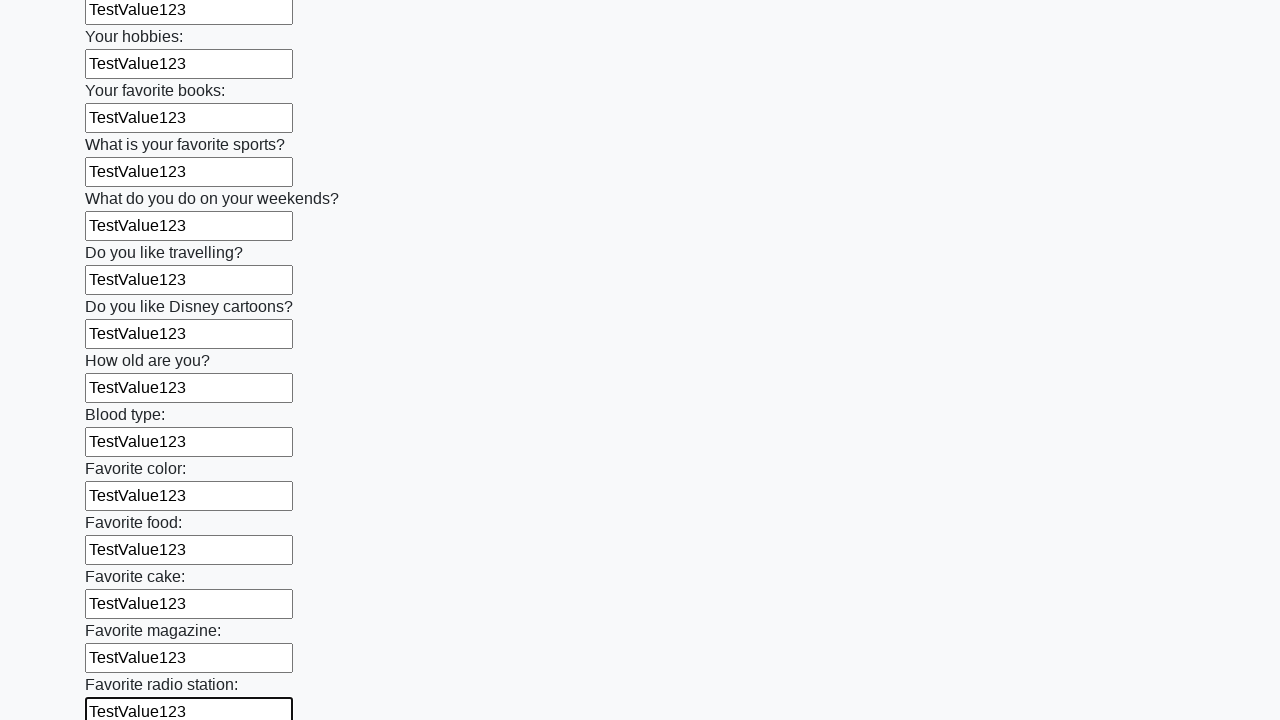

Filled input field with 'TestValue123' on input >> nth=24
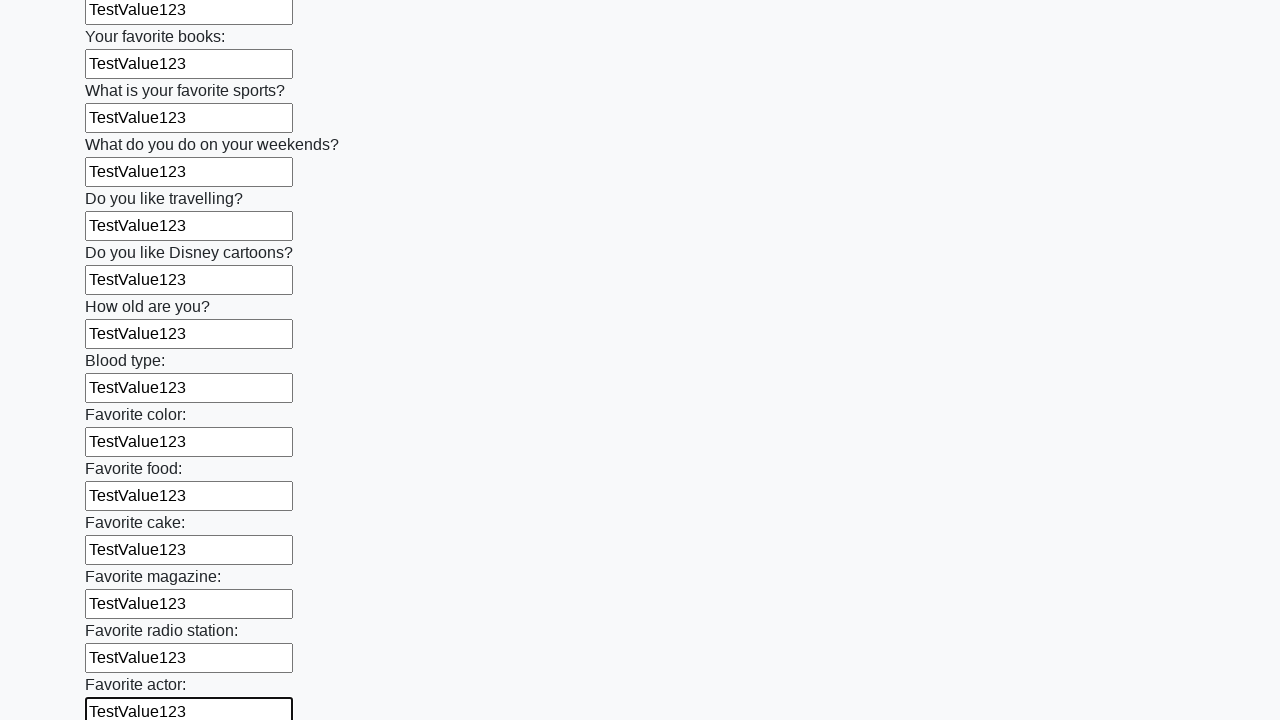

Filled input field with 'TestValue123' on input >> nth=25
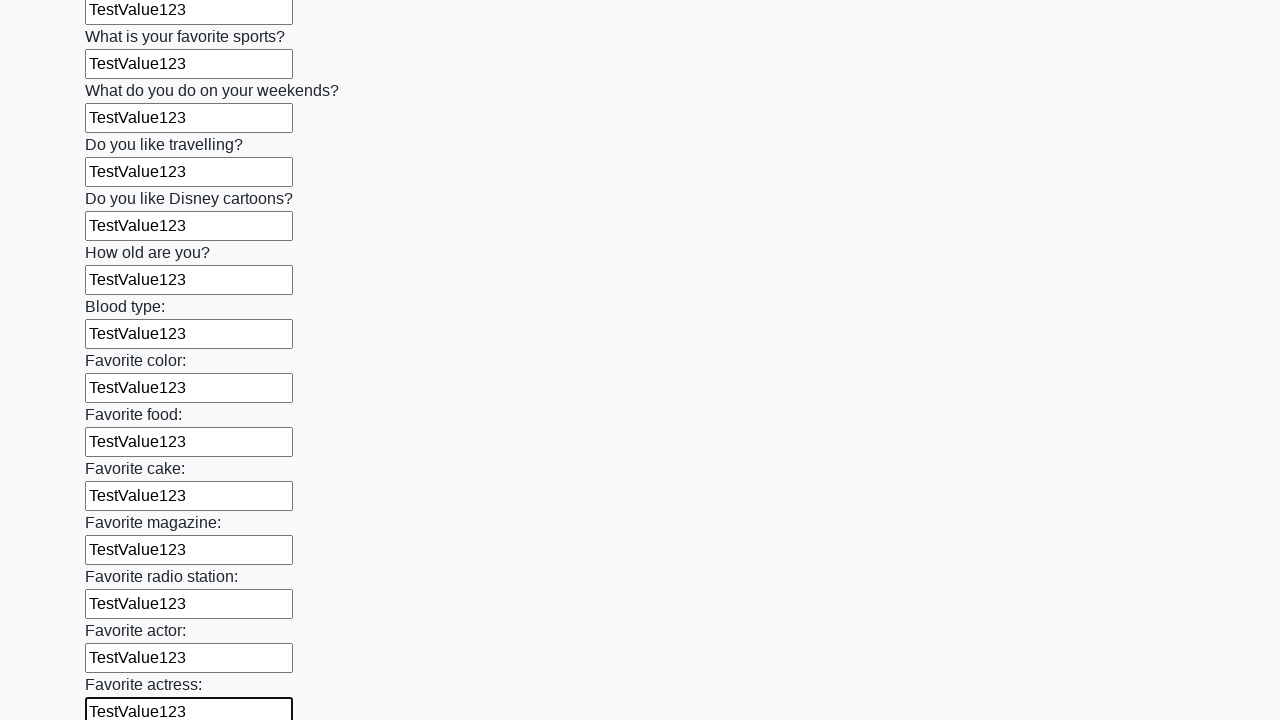

Filled input field with 'TestValue123' on input >> nth=26
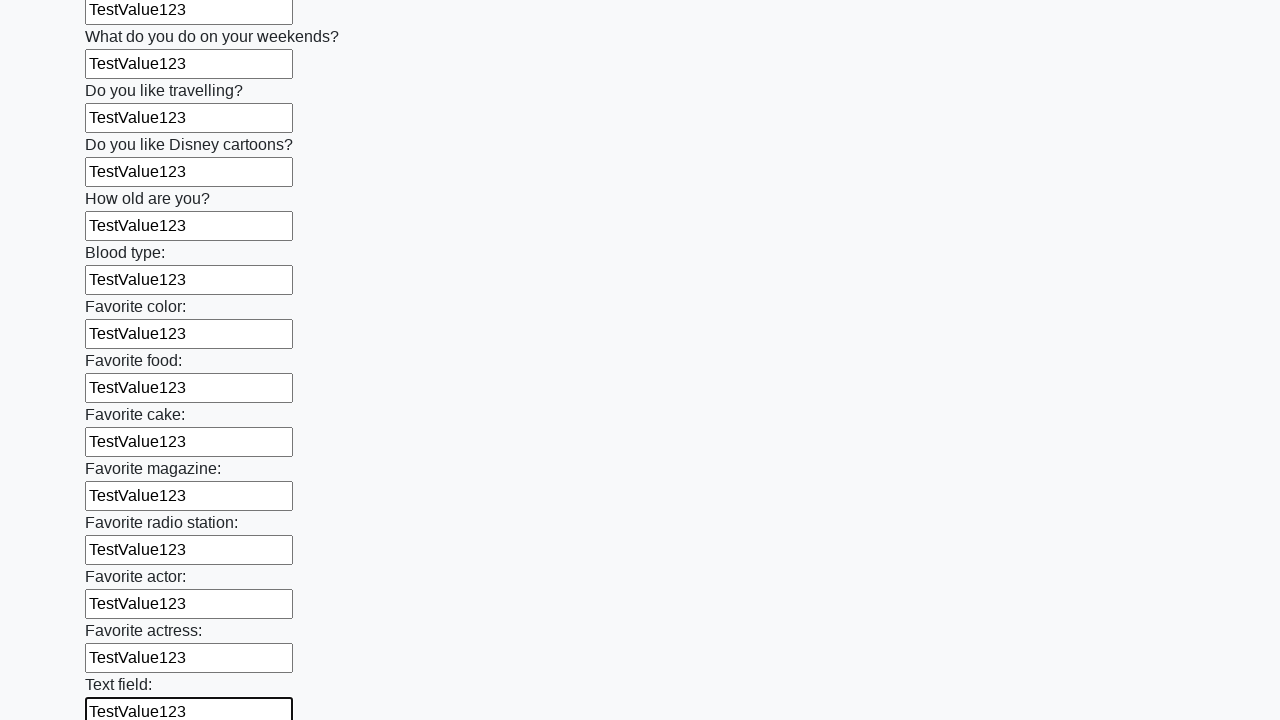

Filled input field with 'TestValue123' on input >> nth=27
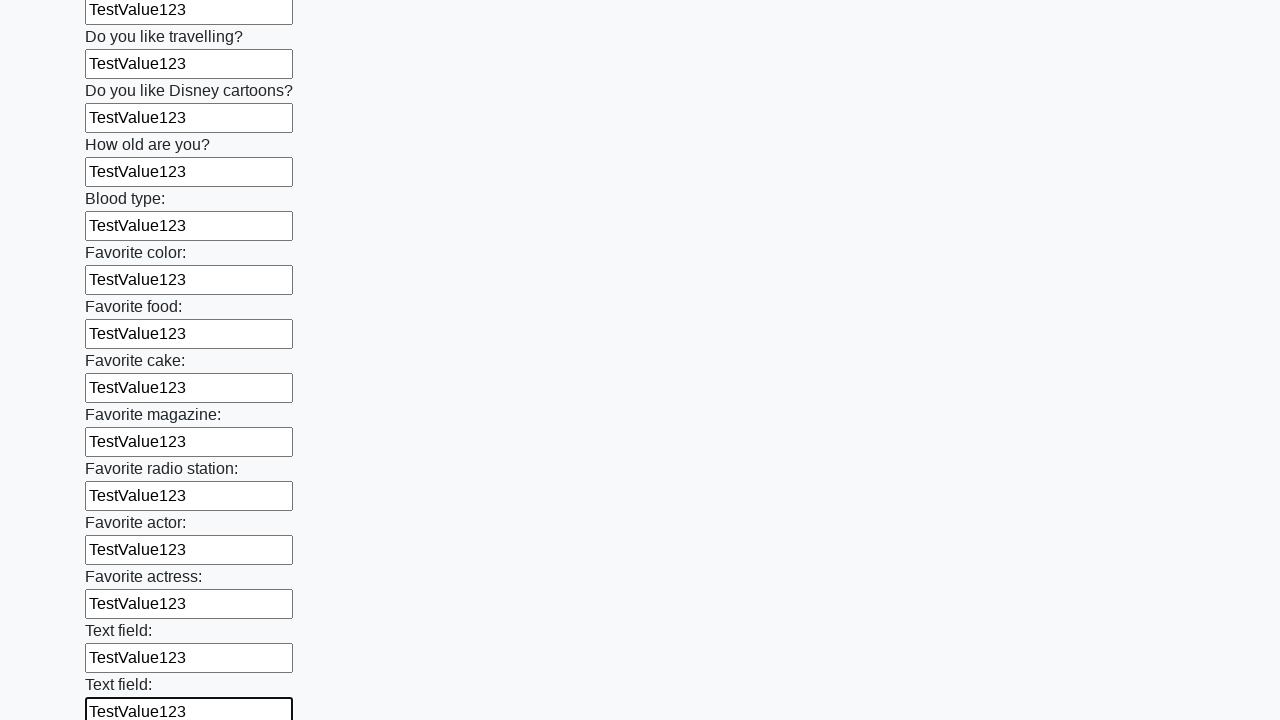

Filled input field with 'TestValue123' on input >> nth=28
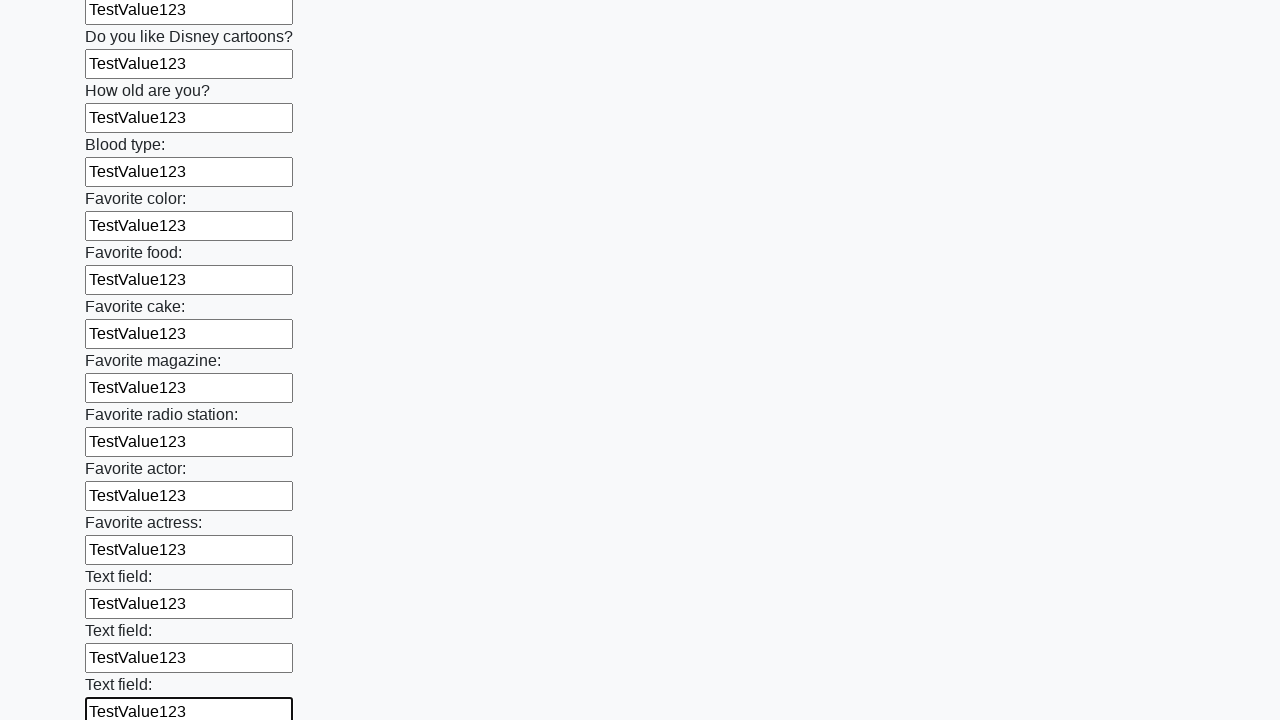

Filled input field with 'TestValue123' on input >> nth=29
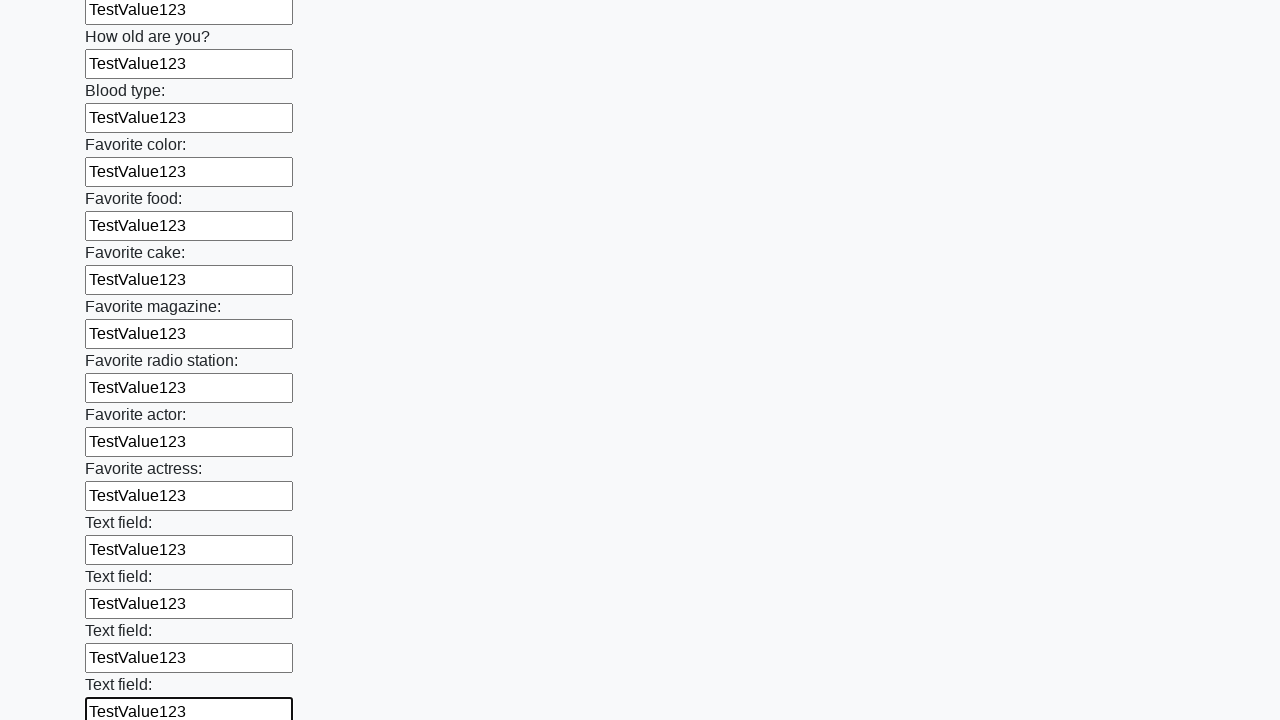

Filled input field with 'TestValue123' on input >> nth=30
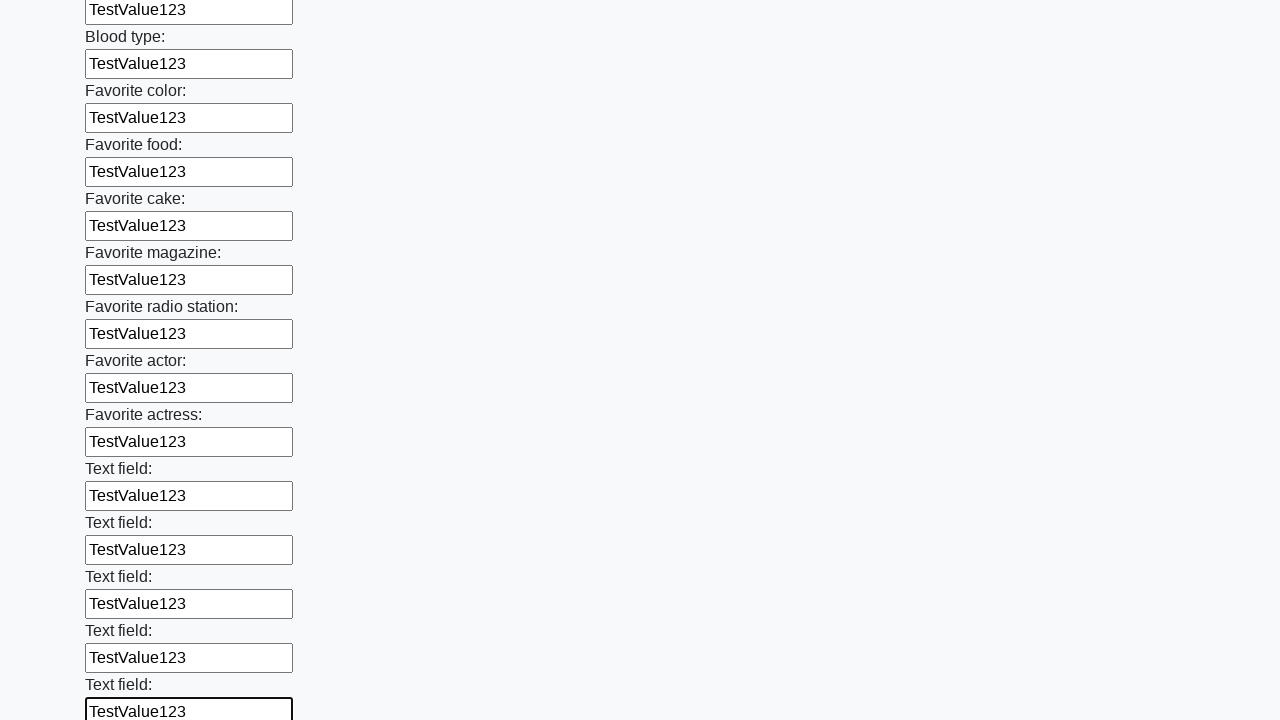

Filled input field with 'TestValue123' on input >> nth=31
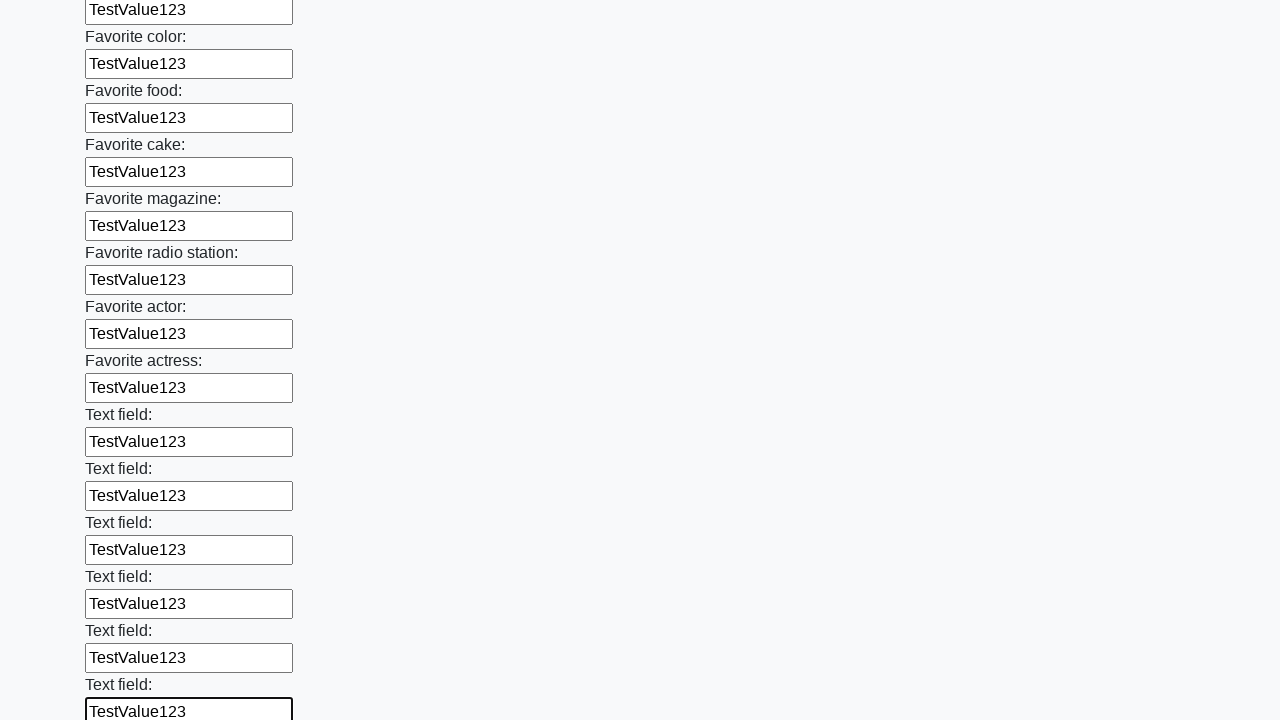

Filled input field with 'TestValue123' on input >> nth=32
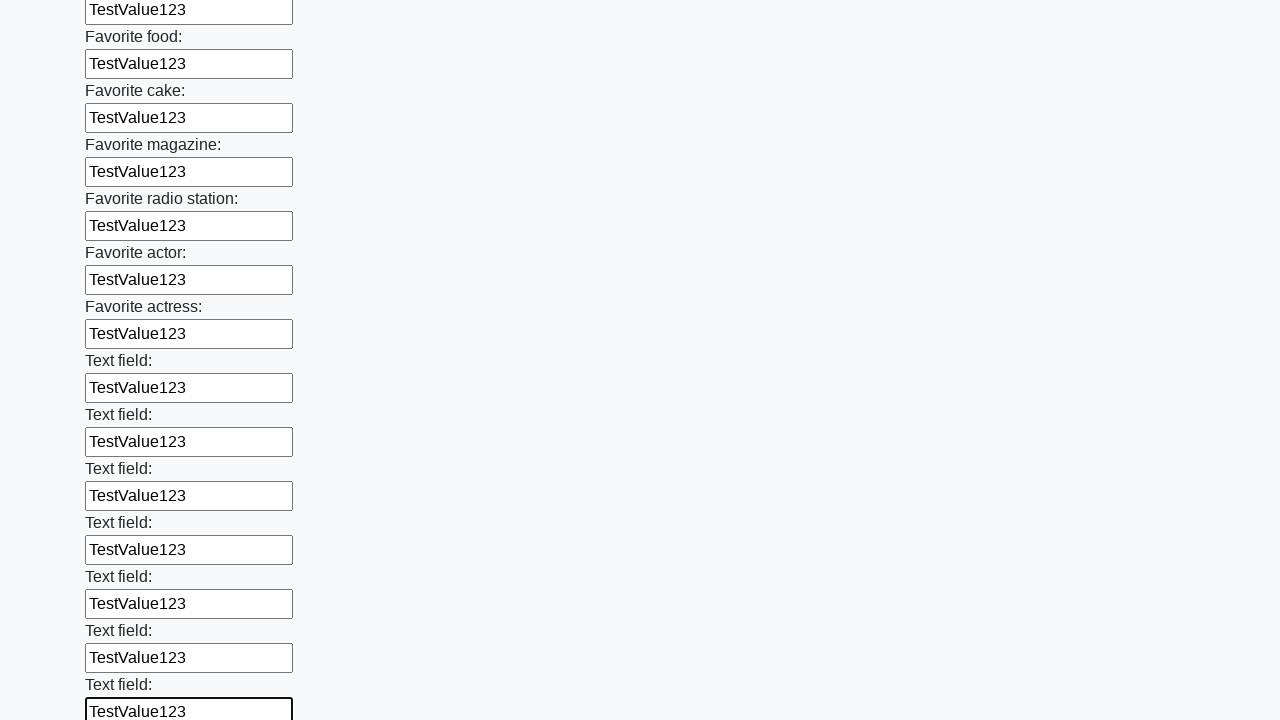

Filled input field with 'TestValue123' on input >> nth=33
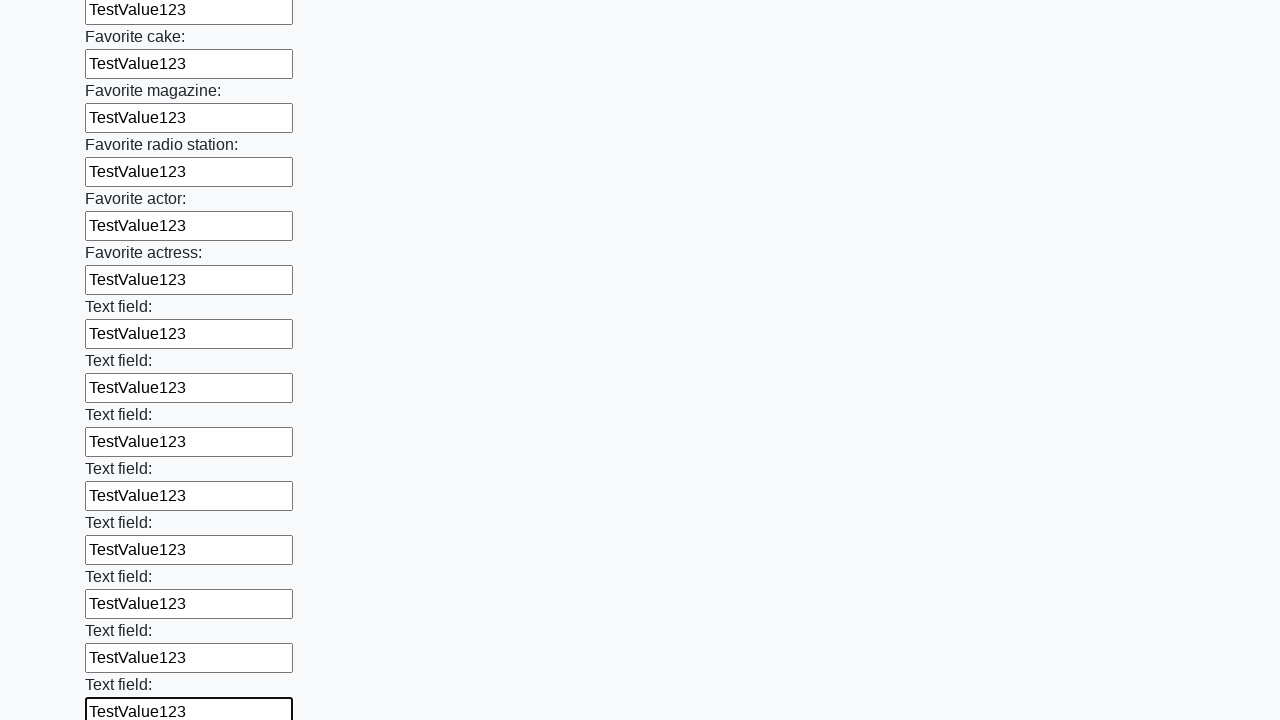

Filled input field with 'TestValue123' on input >> nth=34
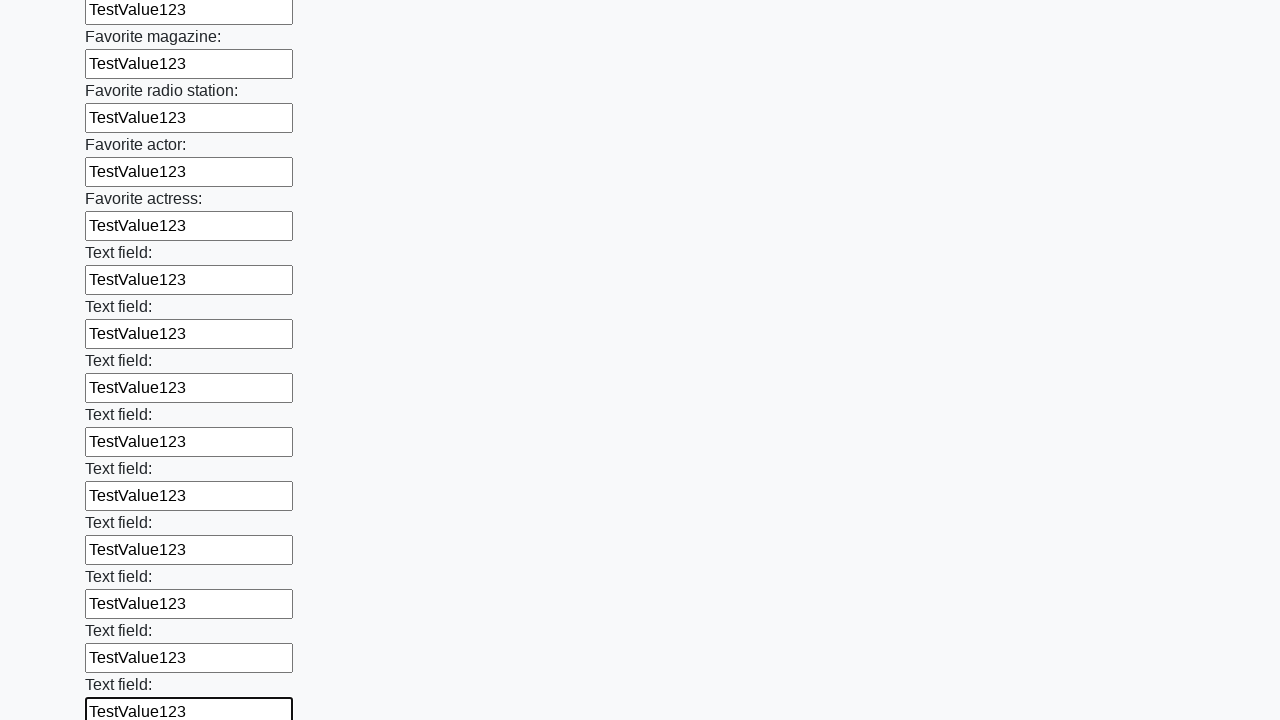

Filled input field with 'TestValue123' on input >> nth=35
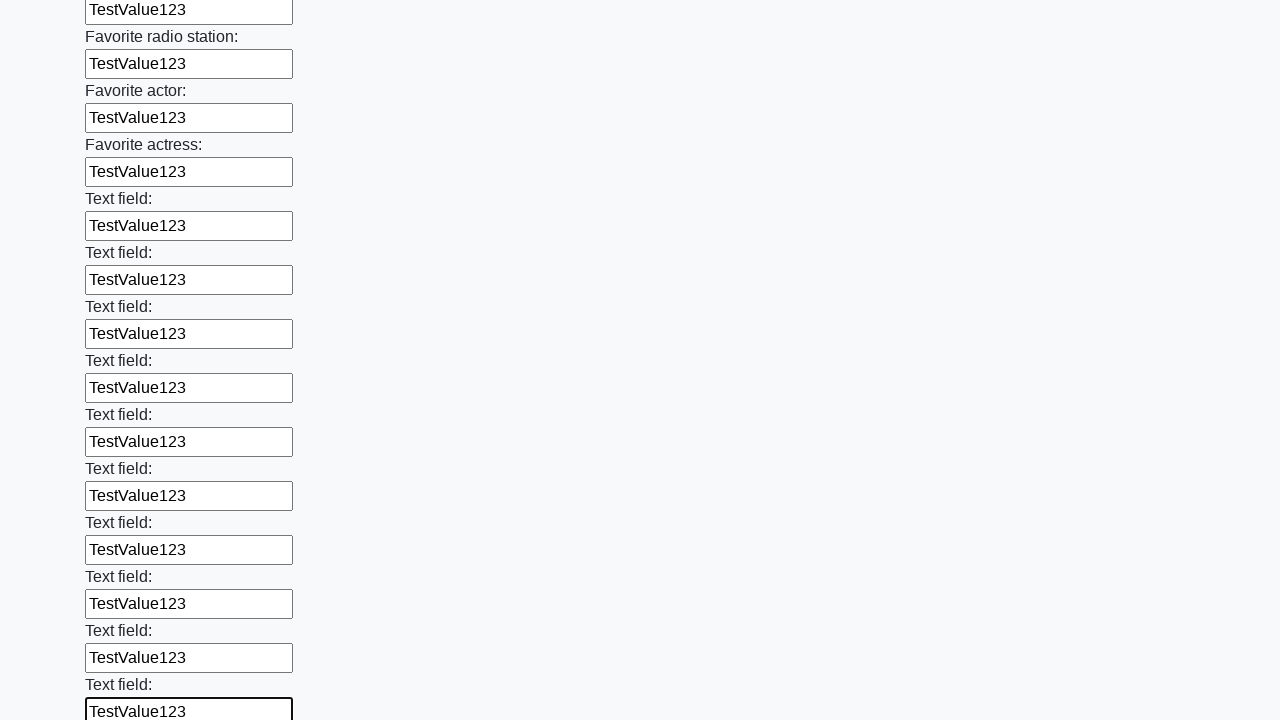

Filled input field with 'TestValue123' on input >> nth=36
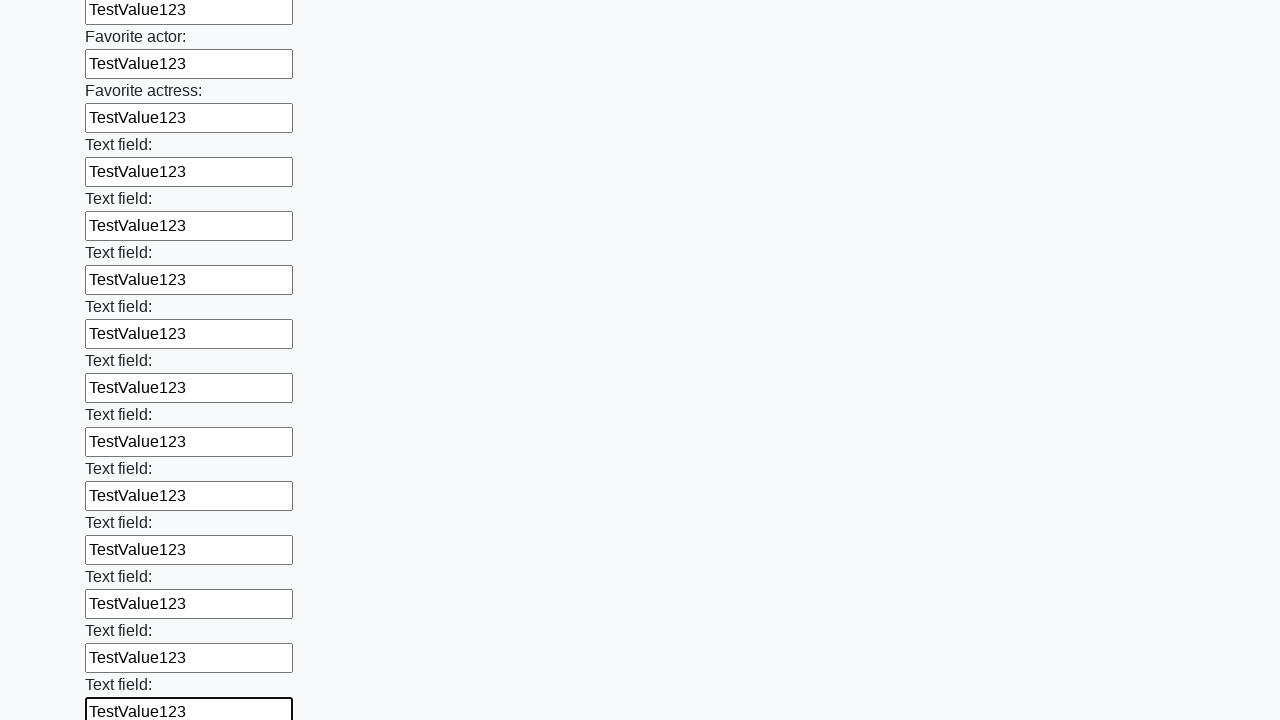

Filled input field with 'TestValue123' on input >> nth=37
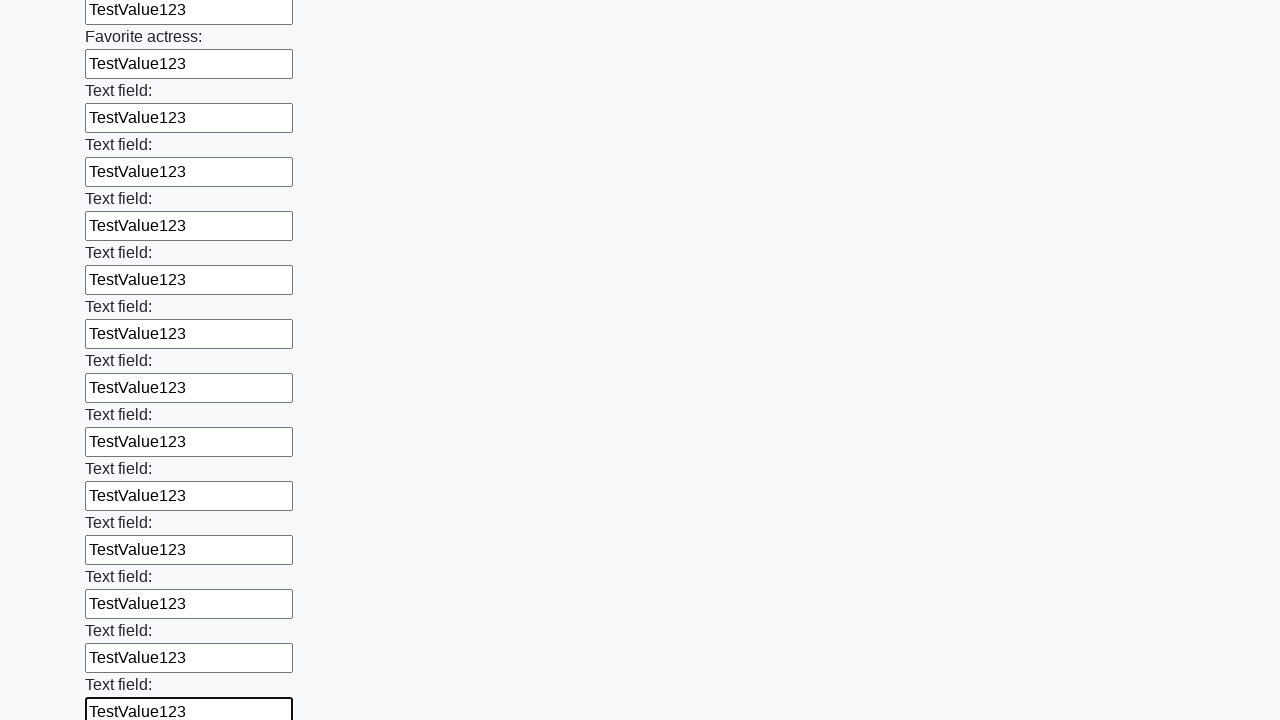

Filled input field with 'TestValue123' on input >> nth=38
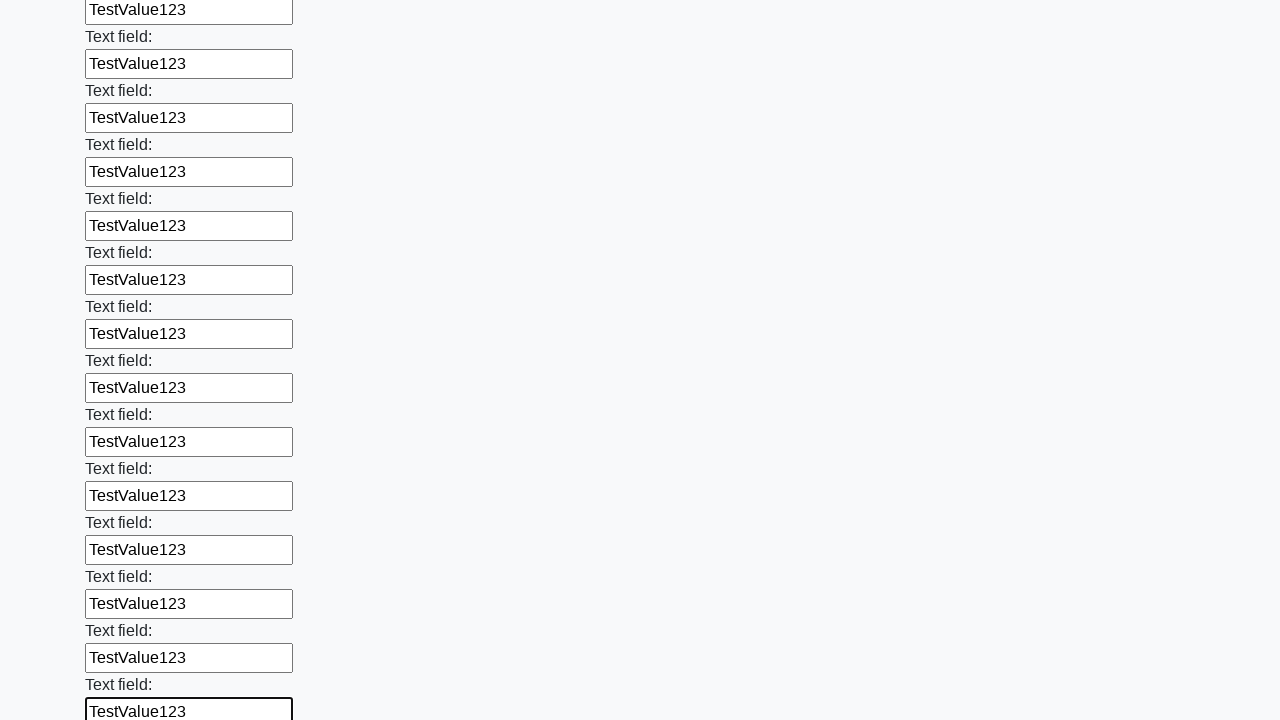

Filled input field with 'TestValue123' on input >> nth=39
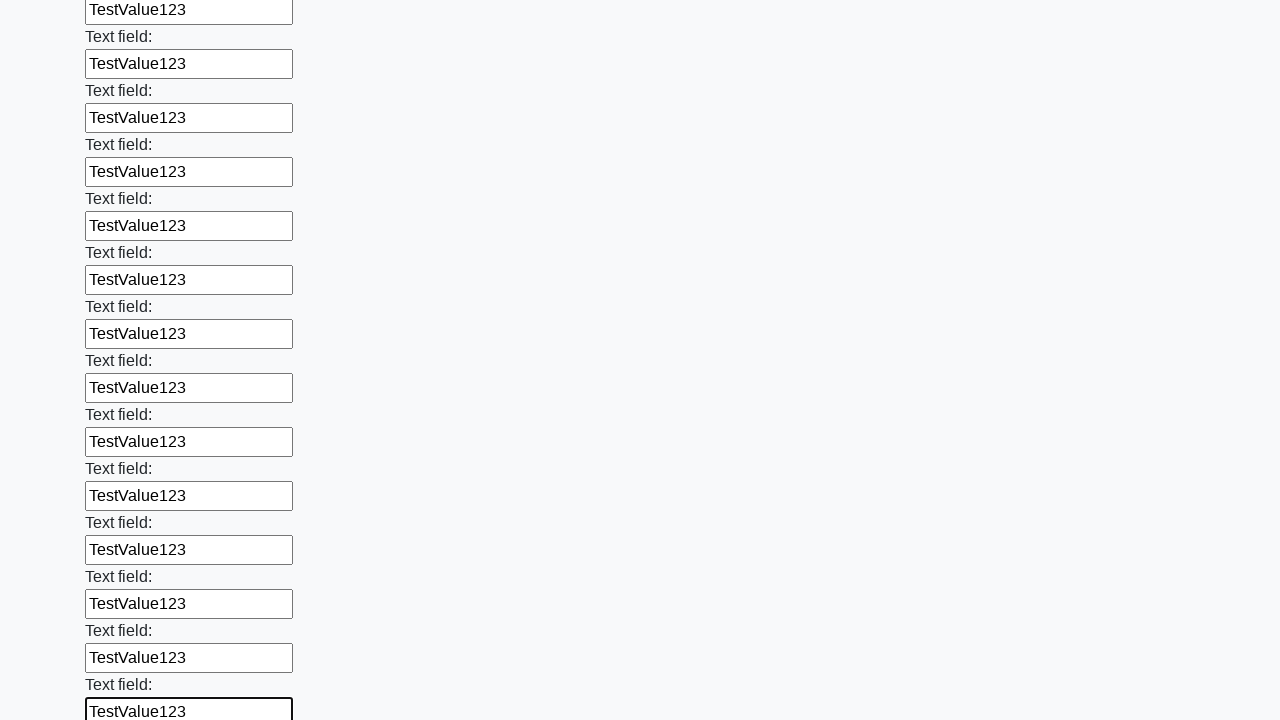

Filled input field with 'TestValue123' on input >> nth=40
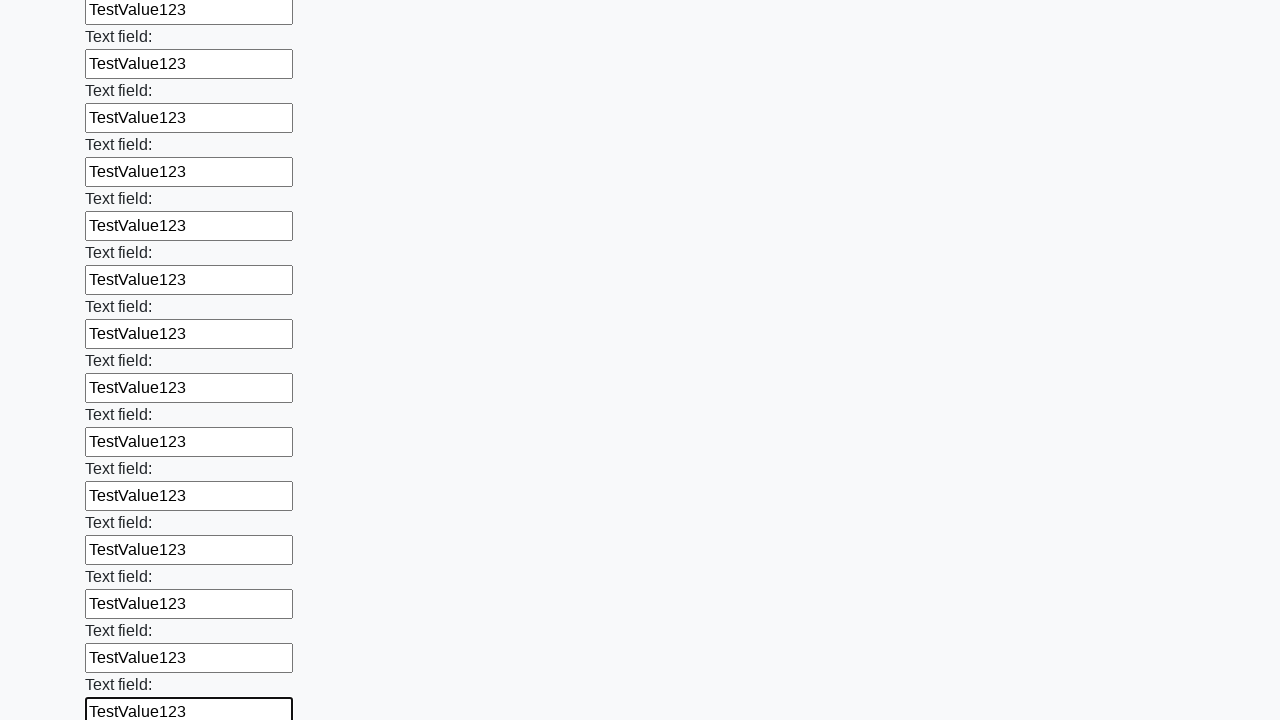

Filled input field with 'TestValue123' on input >> nth=41
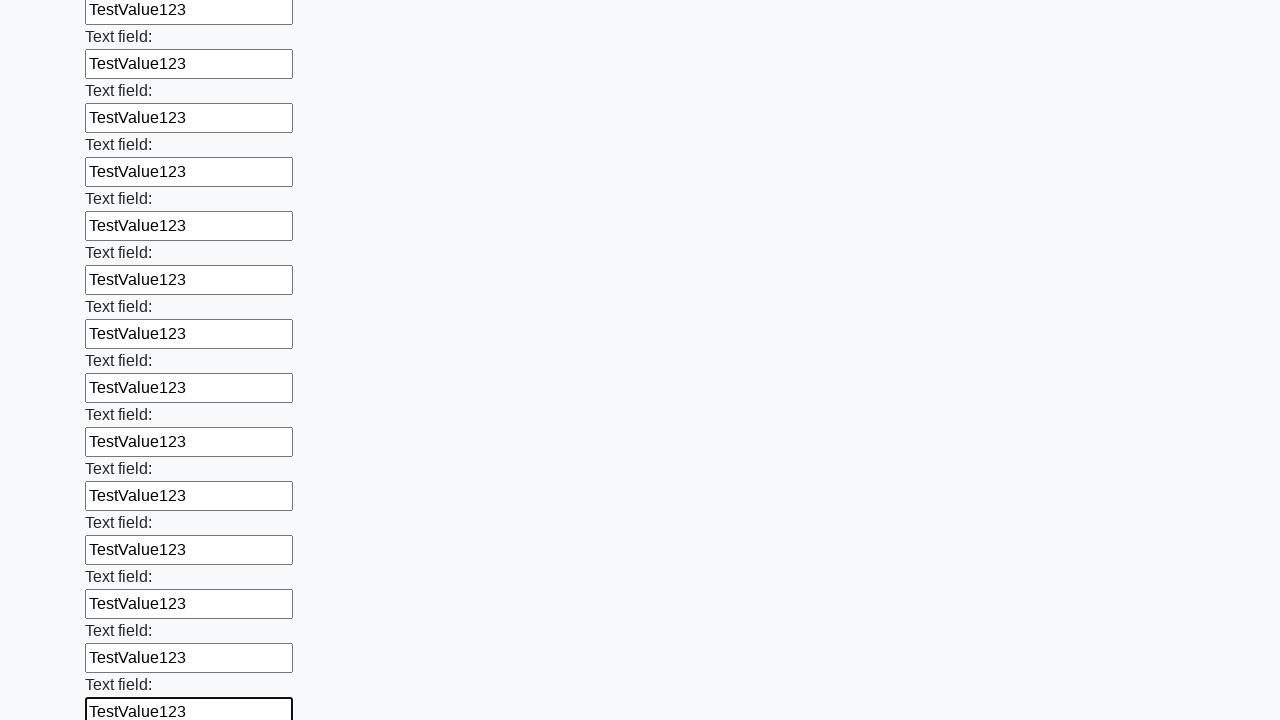

Filled input field with 'TestValue123' on input >> nth=42
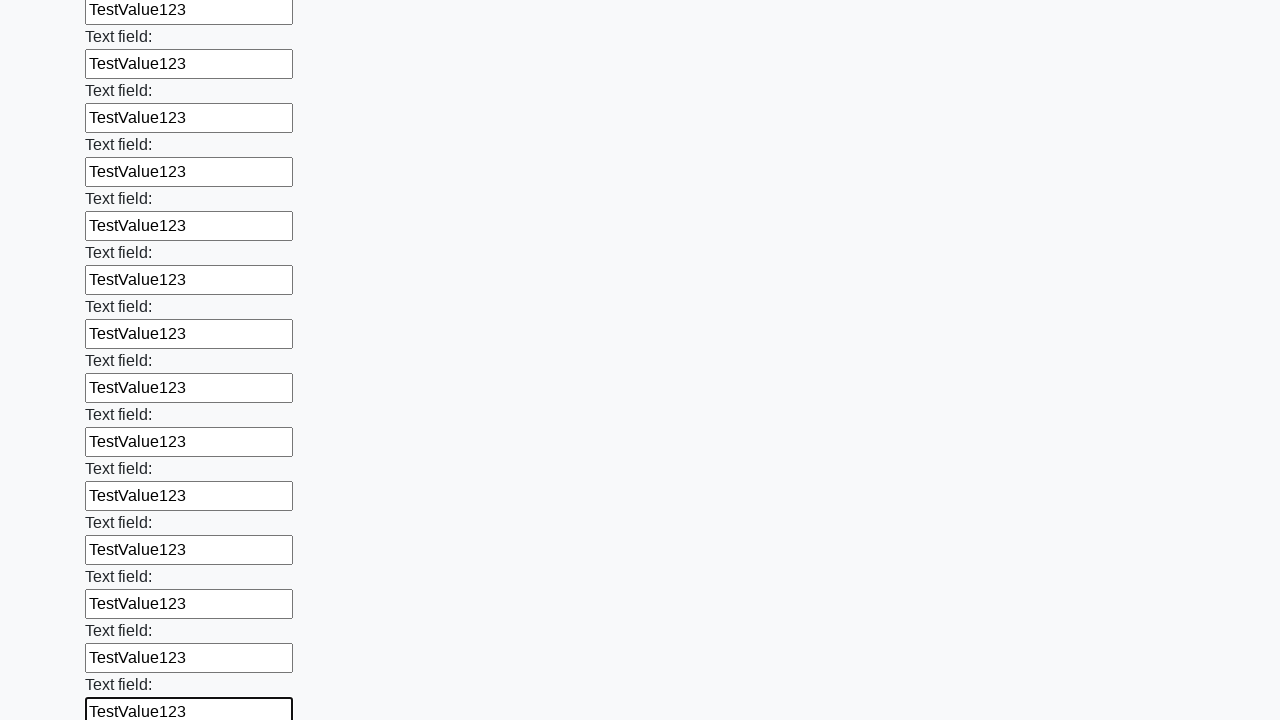

Filled input field with 'TestValue123' on input >> nth=43
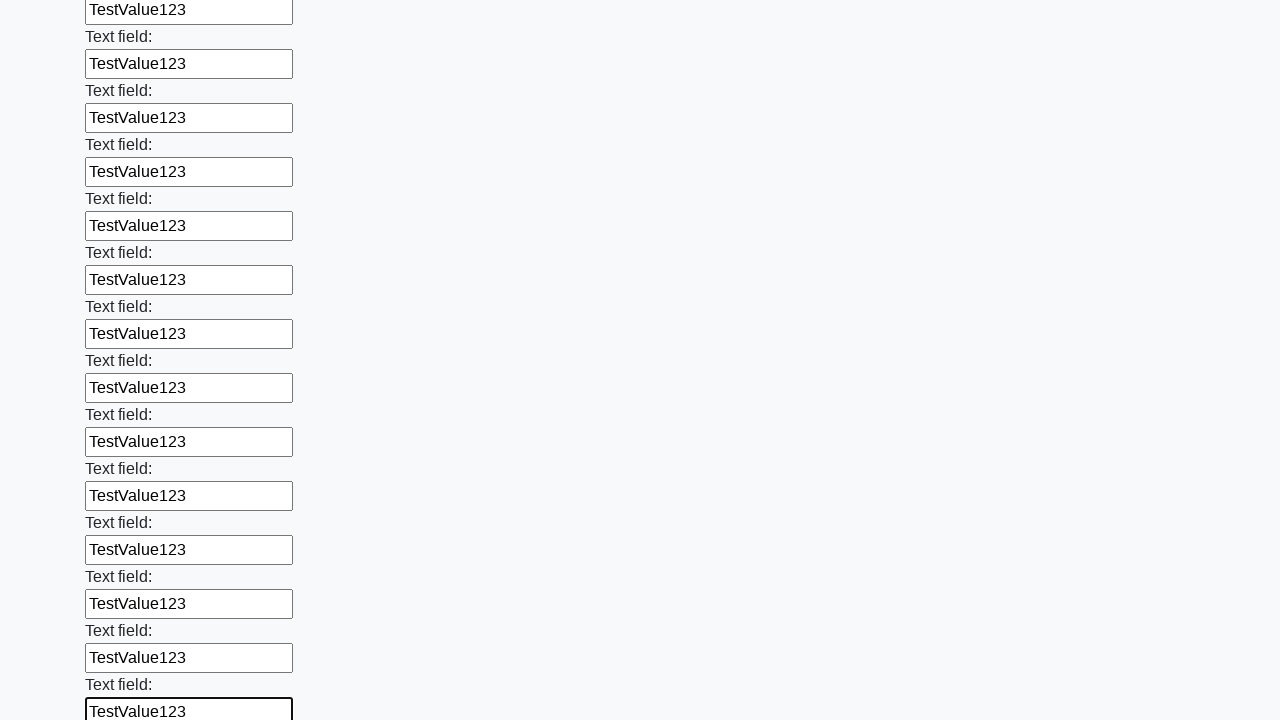

Filled input field with 'TestValue123' on input >> nth=44
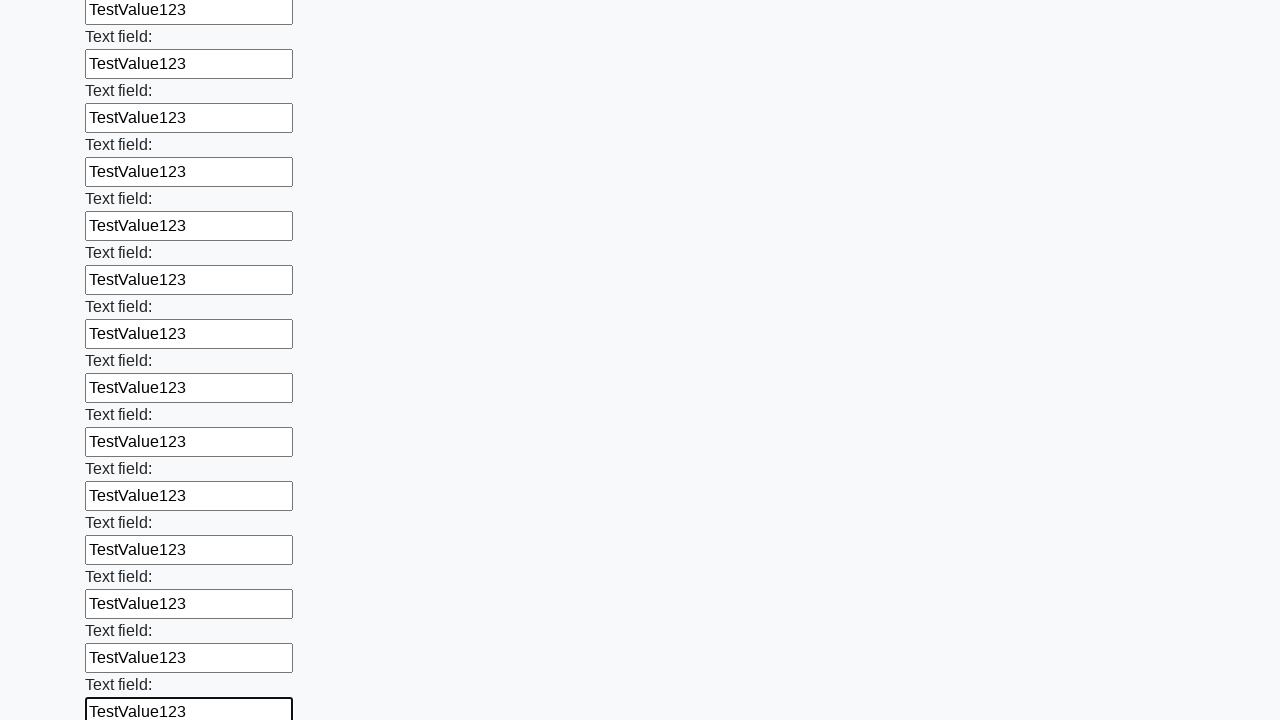

Filled input field with 'TestValue123' on input >> nth=45
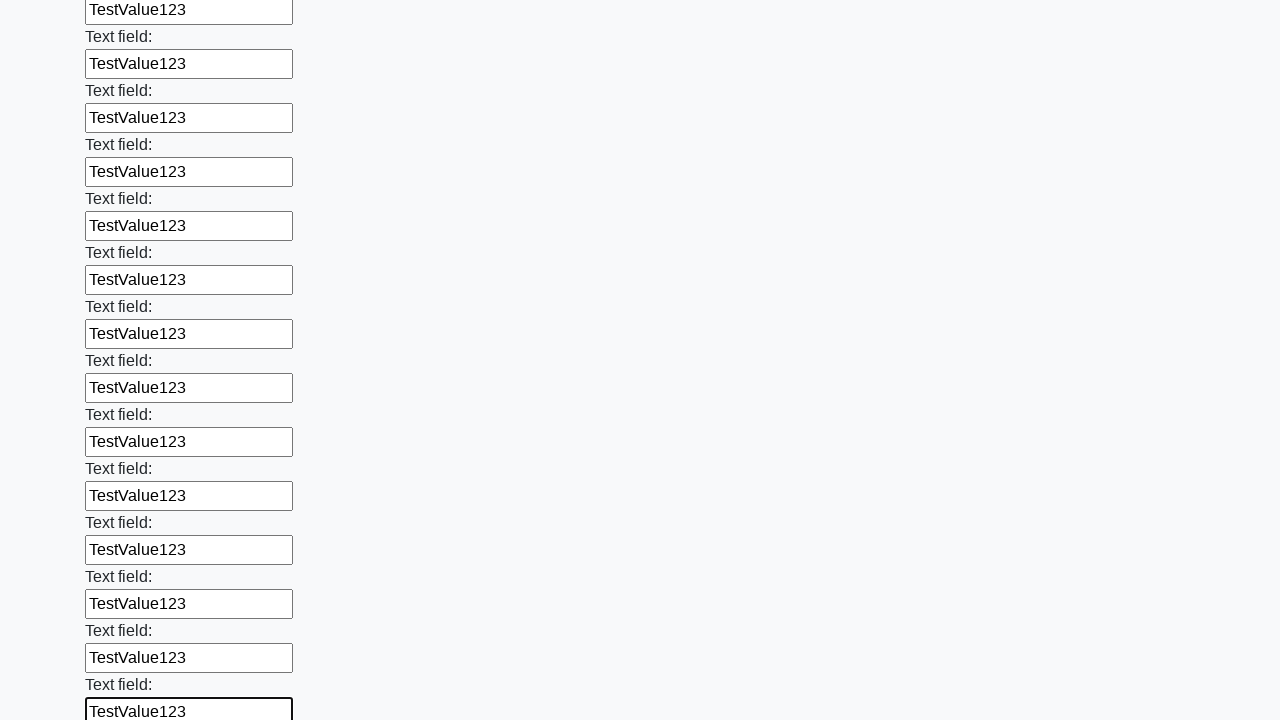

Filled input field with 'TestValue123' on input >> nth=46
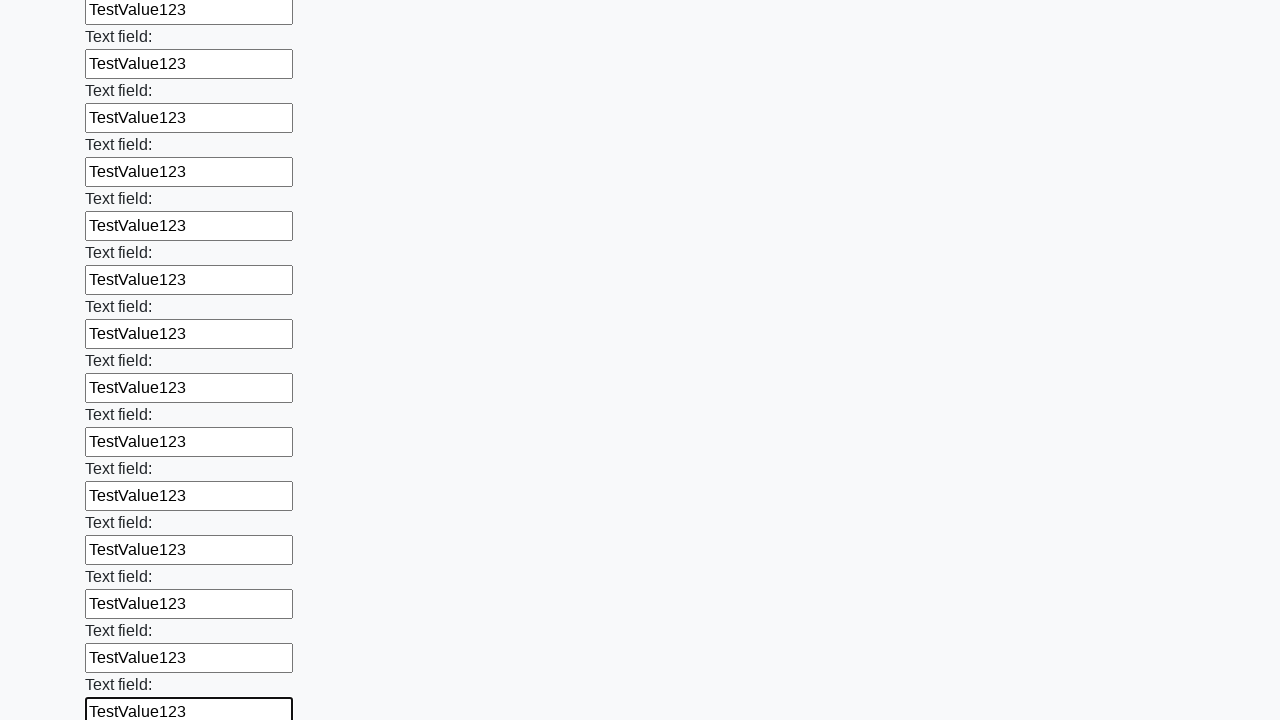

Filled input field with 'TestValue123' on input >> nth=47
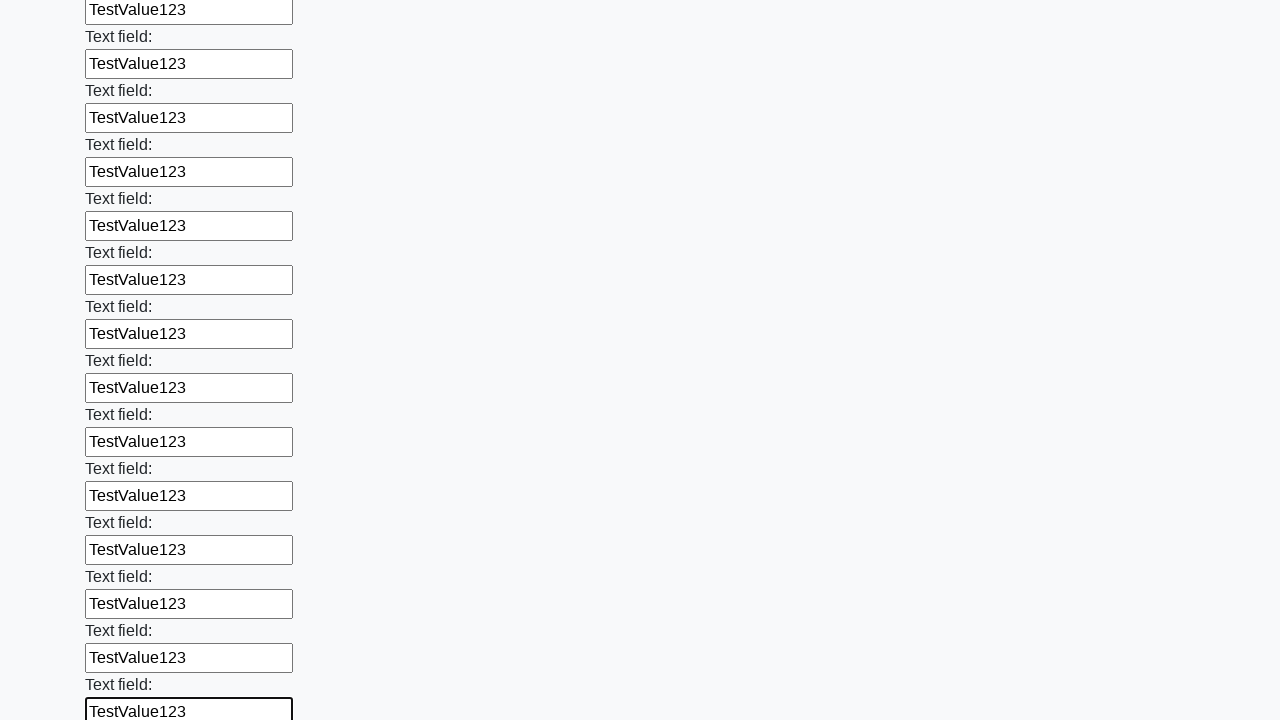

Filled input field with 'TestValue123' on input >> nth=48
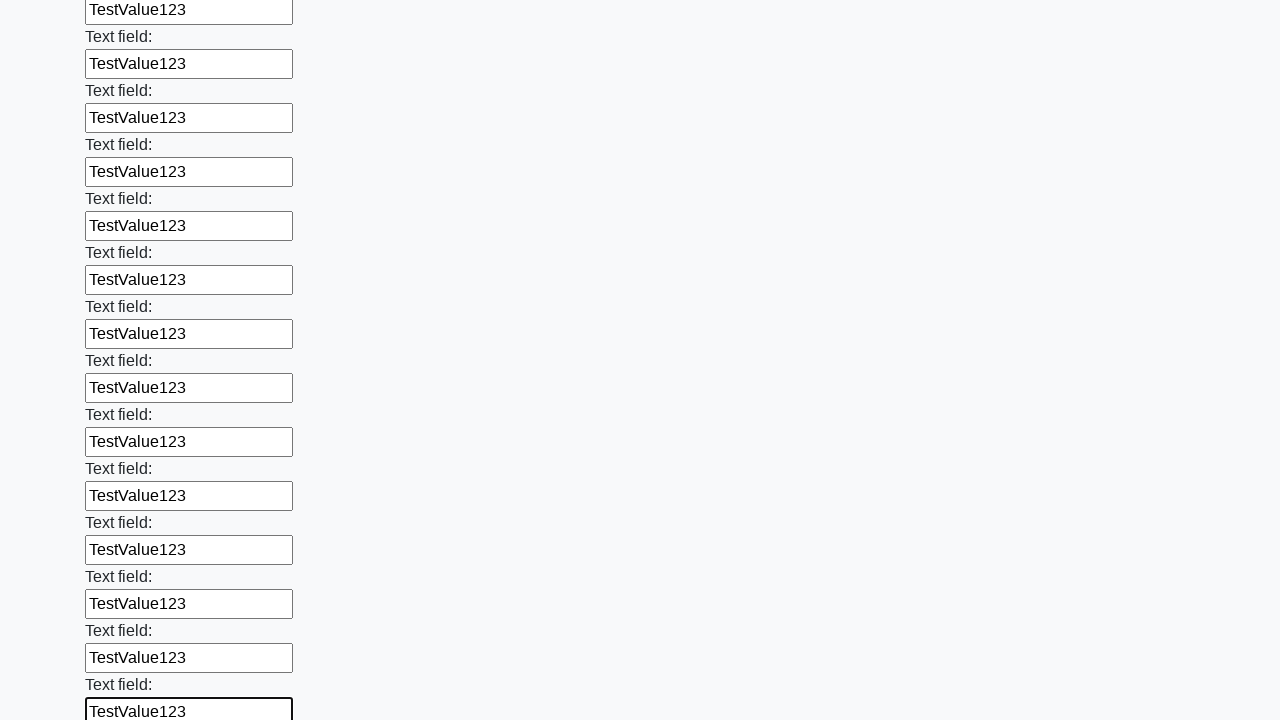

Filled input field with 'TestValue123' on input >> nth=49
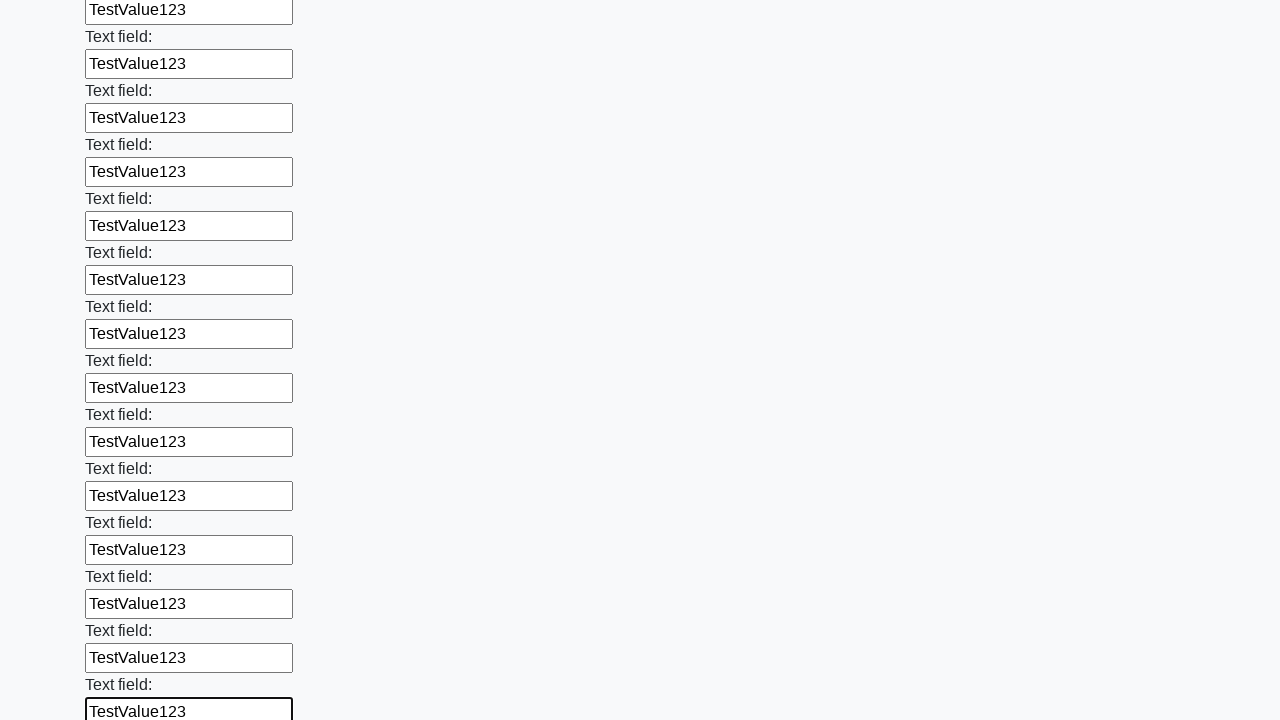

Filled input field with 'TestValue123' on input >> nth=50
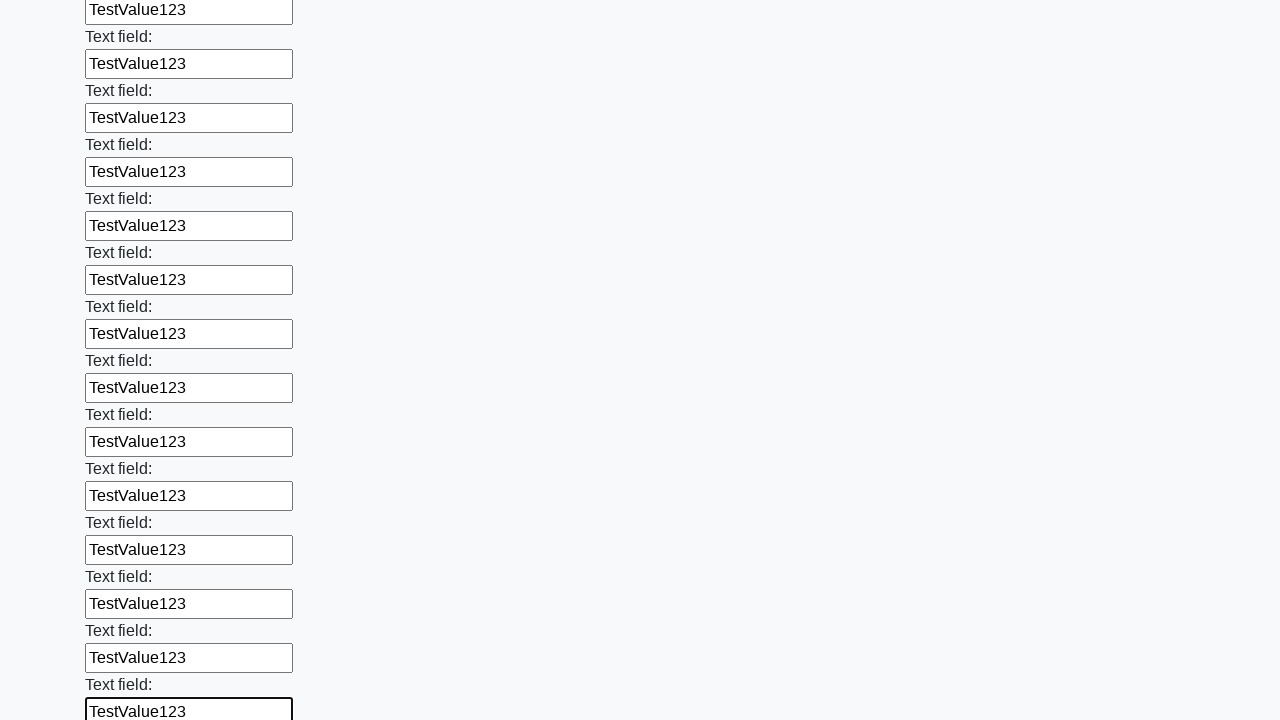

Filled input field with 'TestValue123' on input >> nth=51
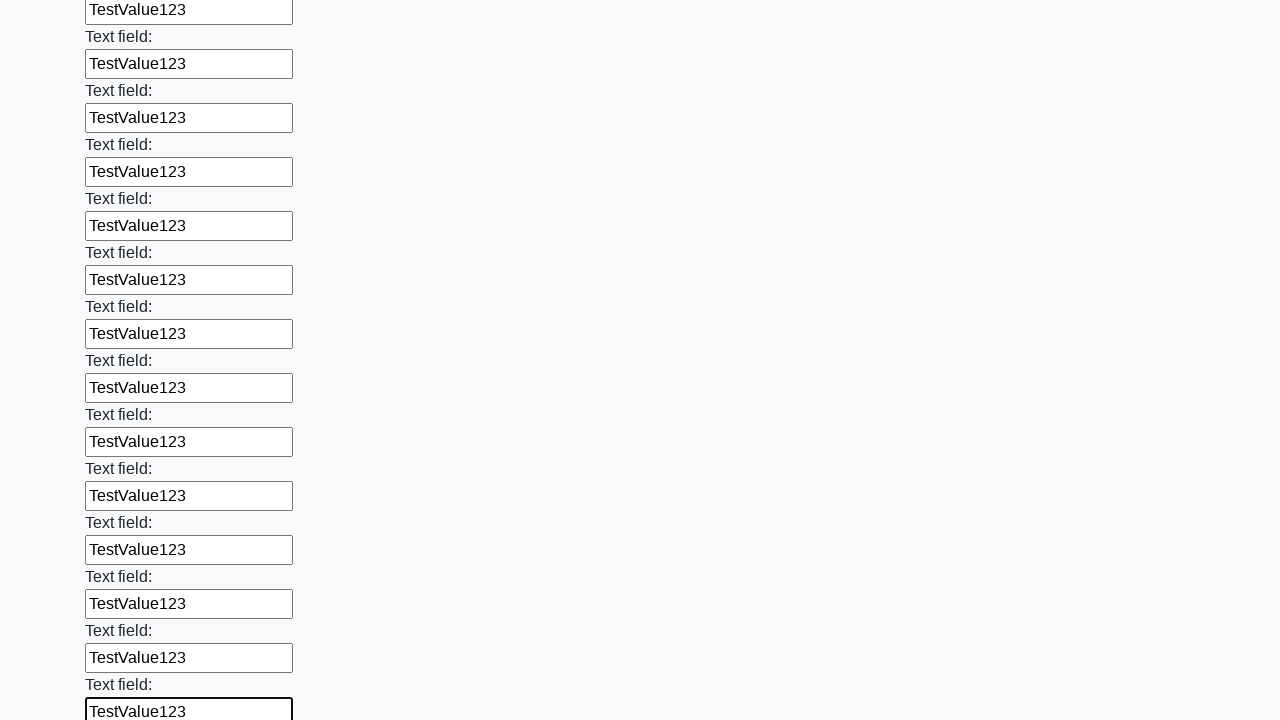

Filled input field with 'TestValue123' on input >> nth=52
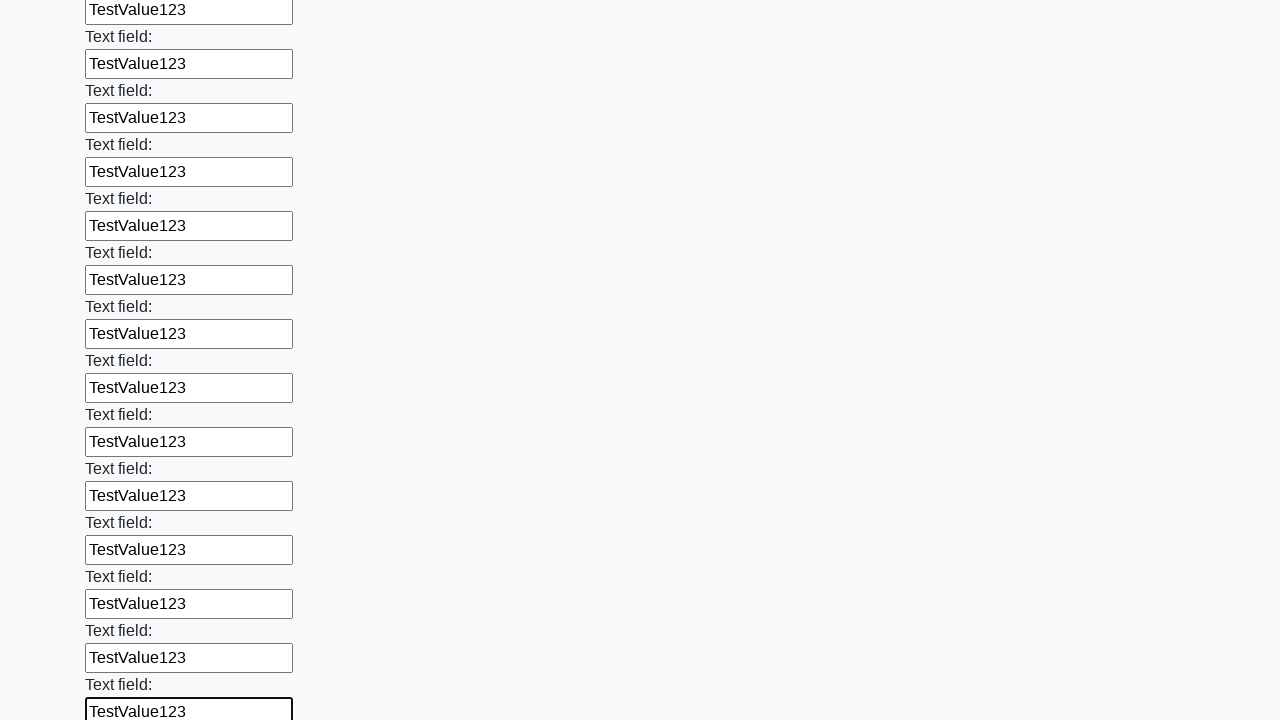

Filled input field with 'TestValue123' on input >> nth=53
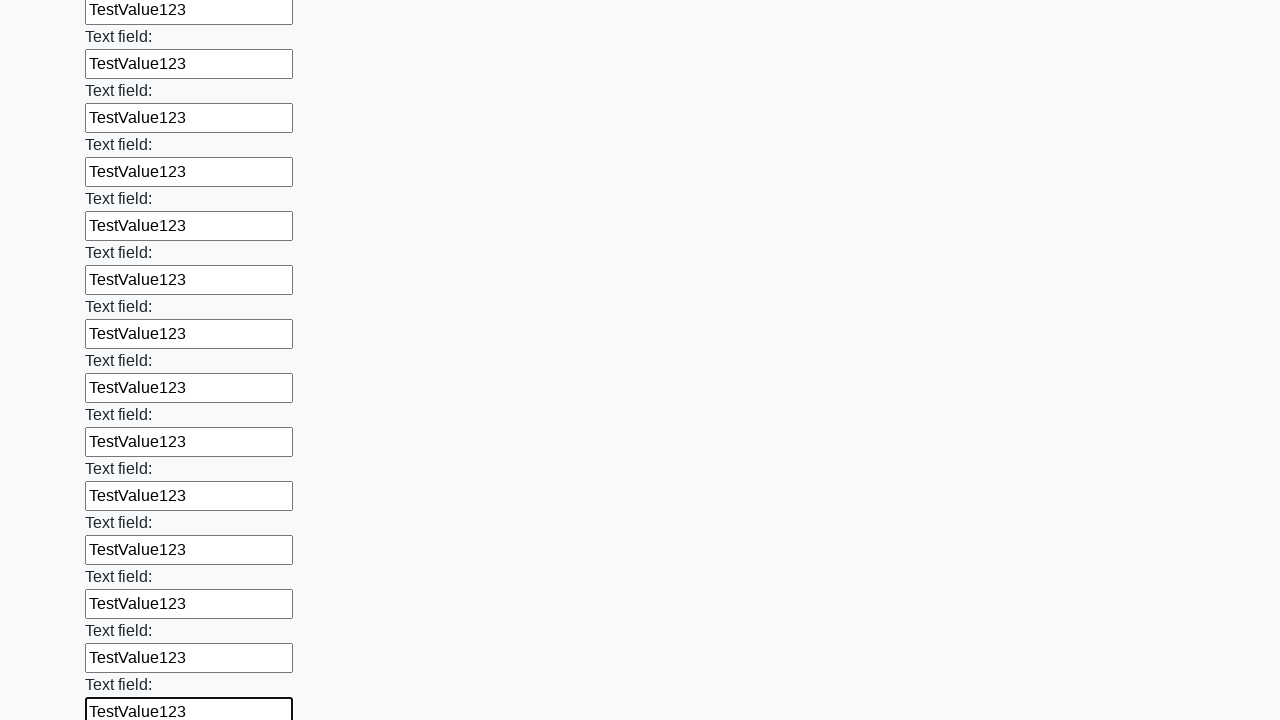

Filled input field with 'TestValue123' on input >> nth=54
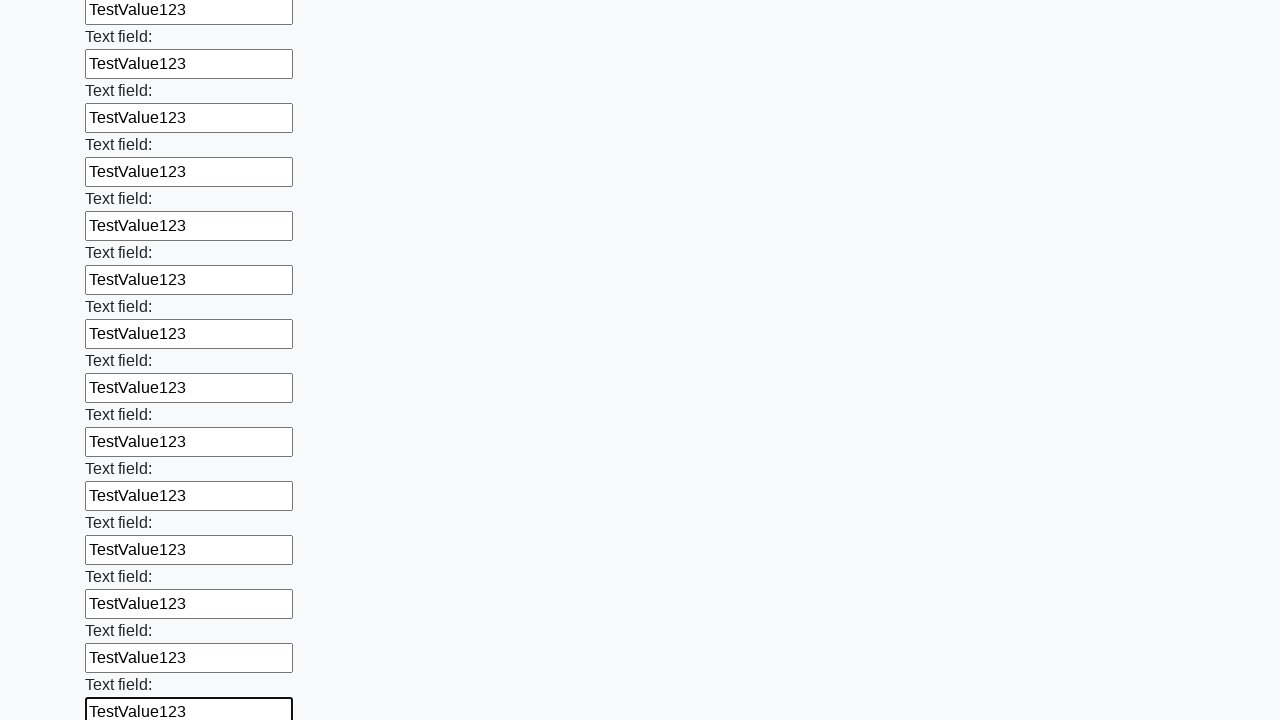

Filled input field with 'TestValue123' on input >> nth=55
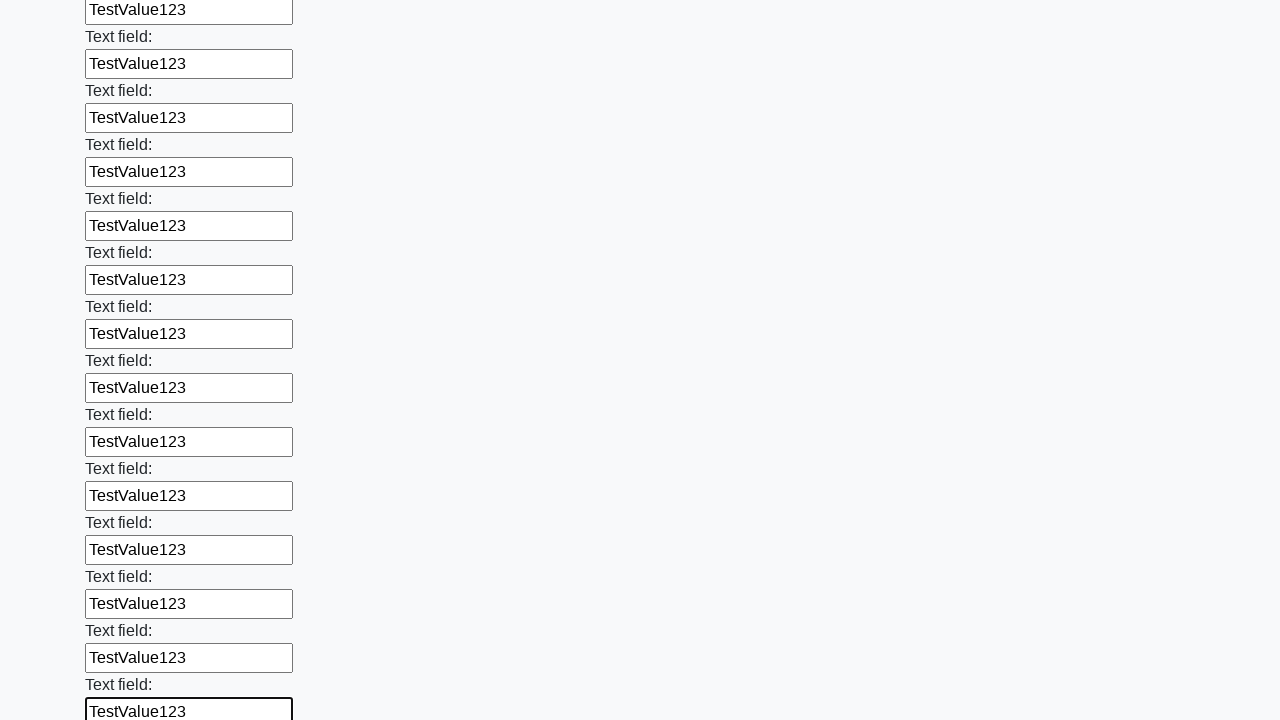

Filled input field with 'TestValue123' on input >> nth=56
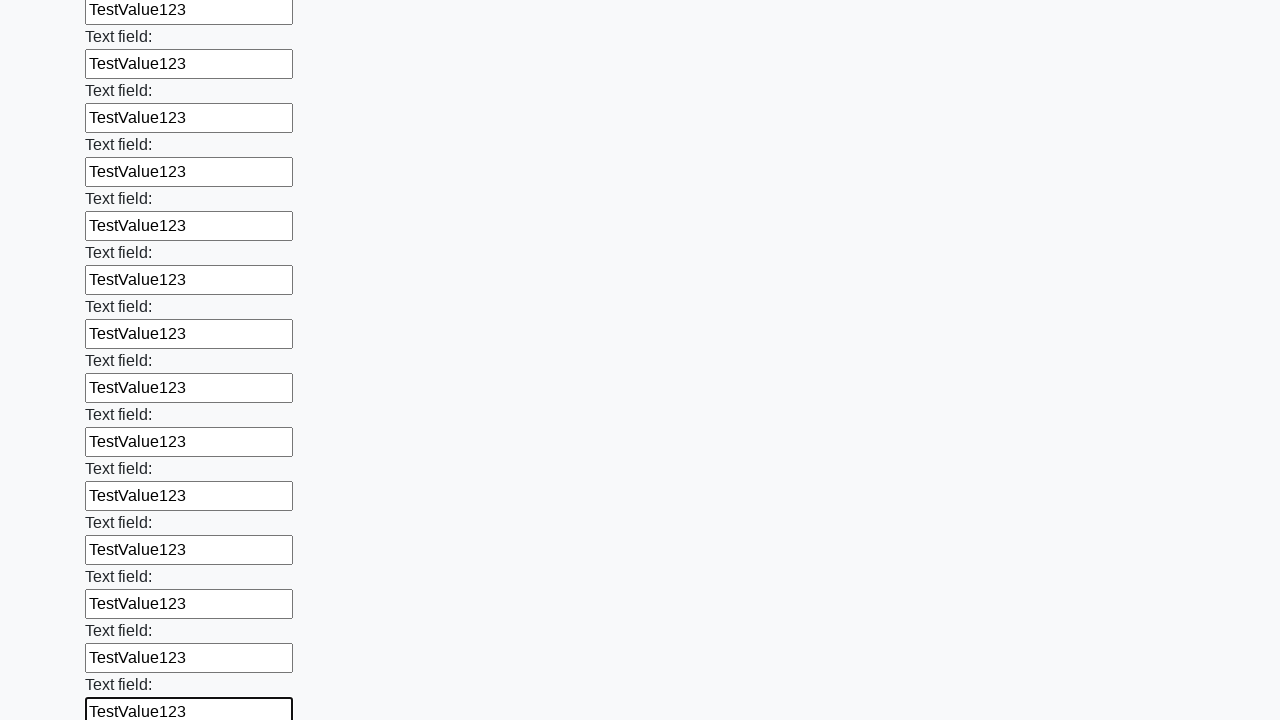

Filled input field with 'TestValue123' on input >> nth=57
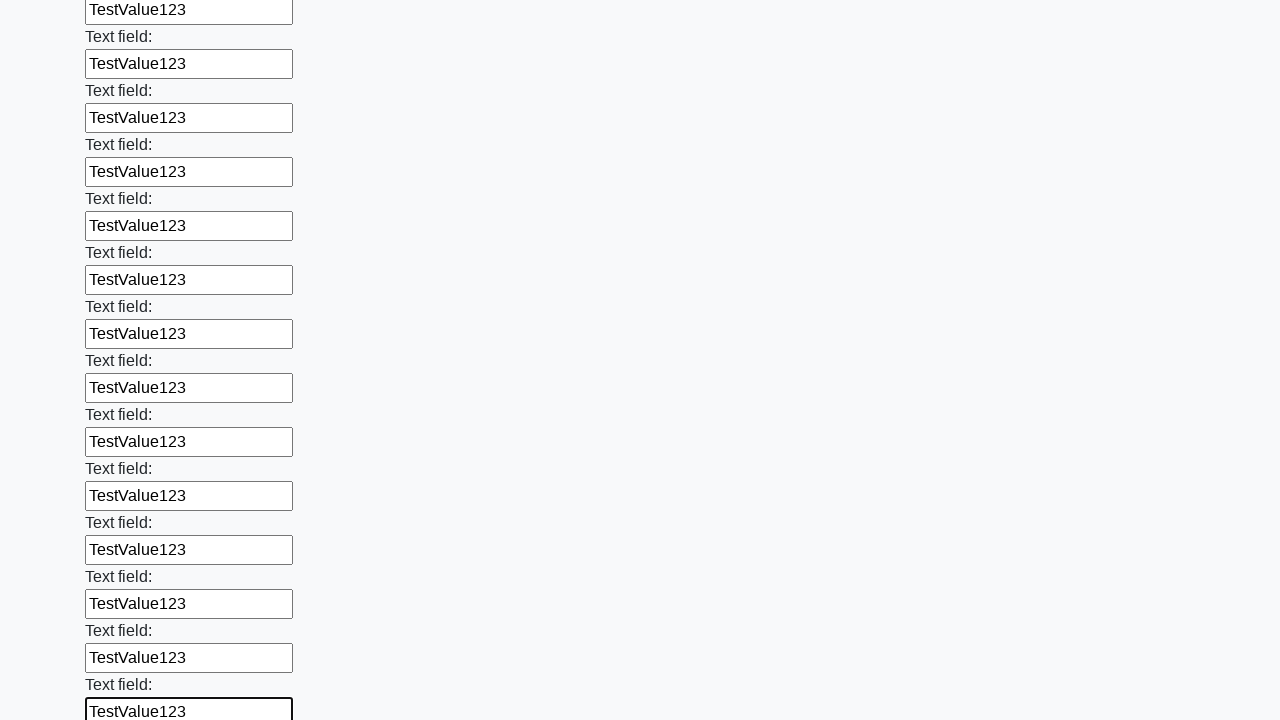

Filled input field with 'TestValue123' on input >> nth=58
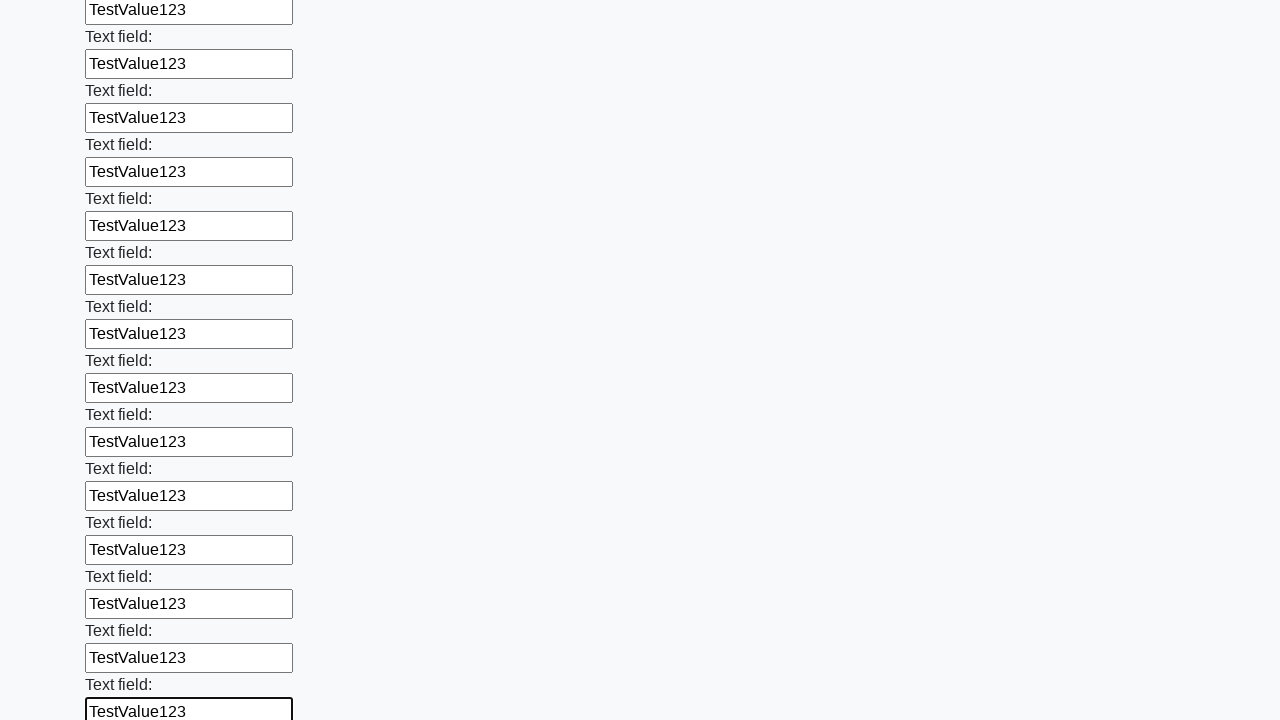

Filled input field with 'TestValue123' on input >> nth=59
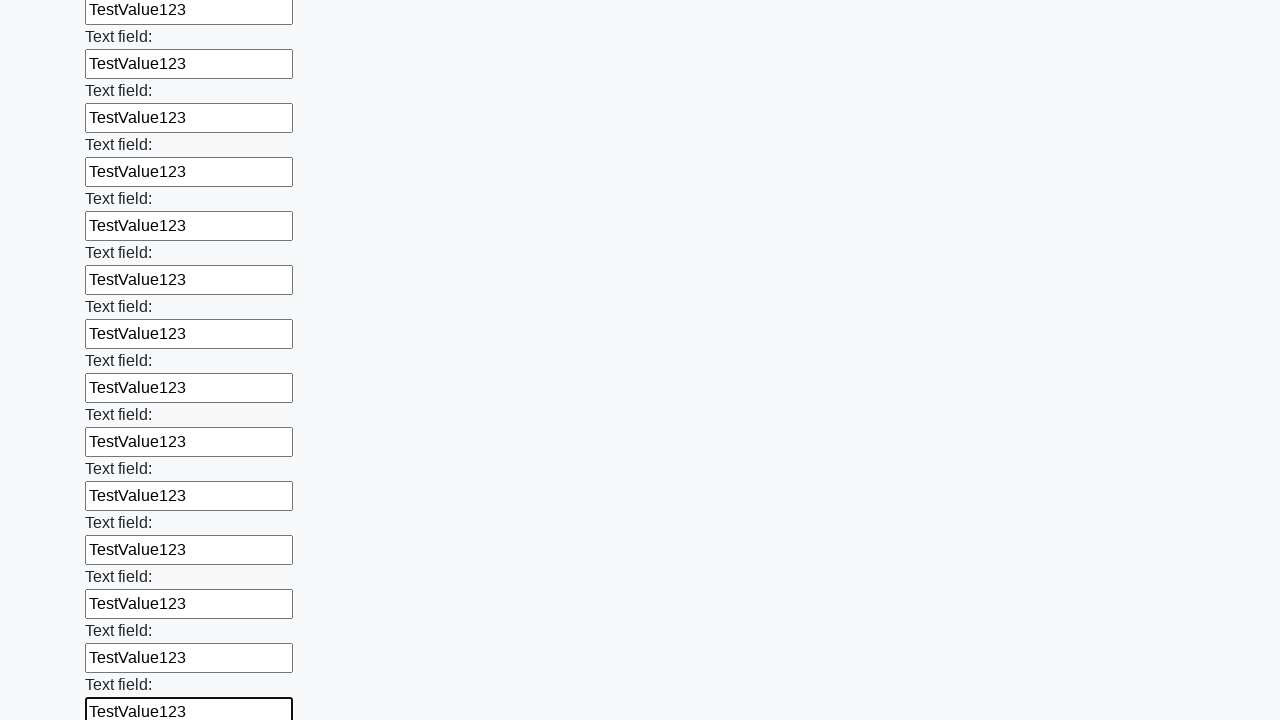

Filled input field with 'TestValue123' on input >> nth=60
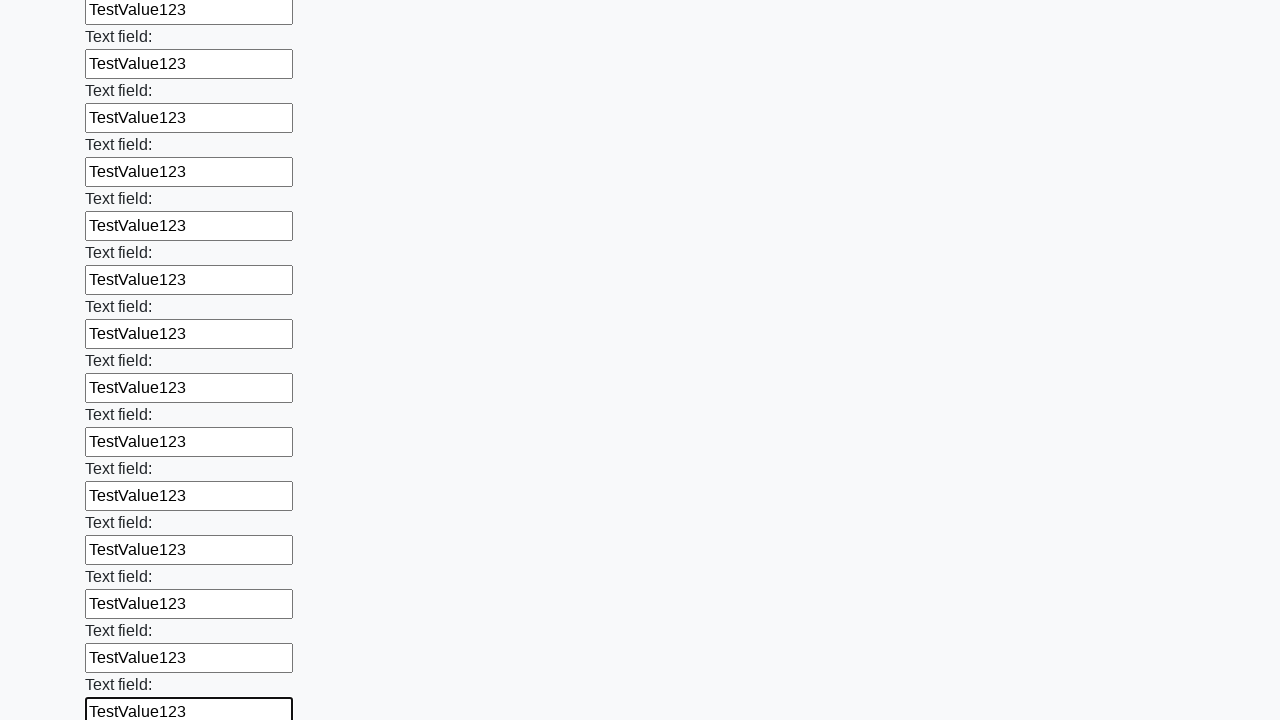

Filled input field with 'TestValue123' on input >> nth=61
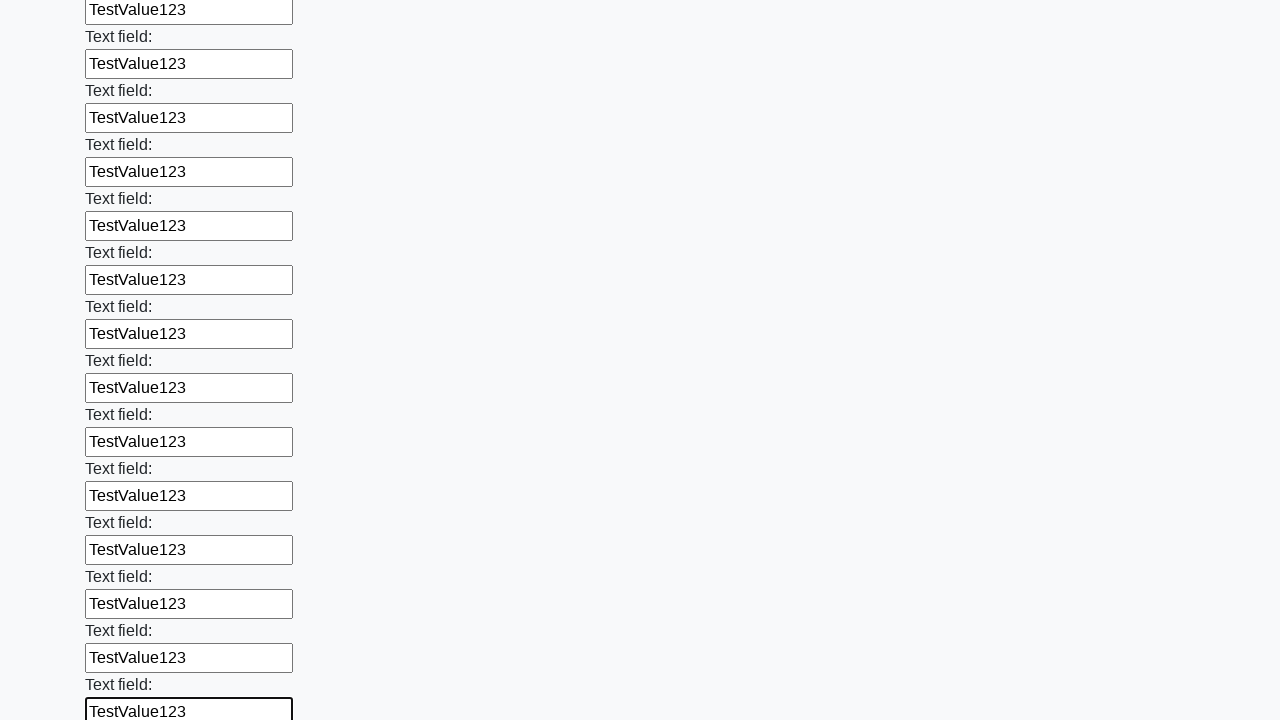

Filled input field with 'TestValue123' on input >> nth=62
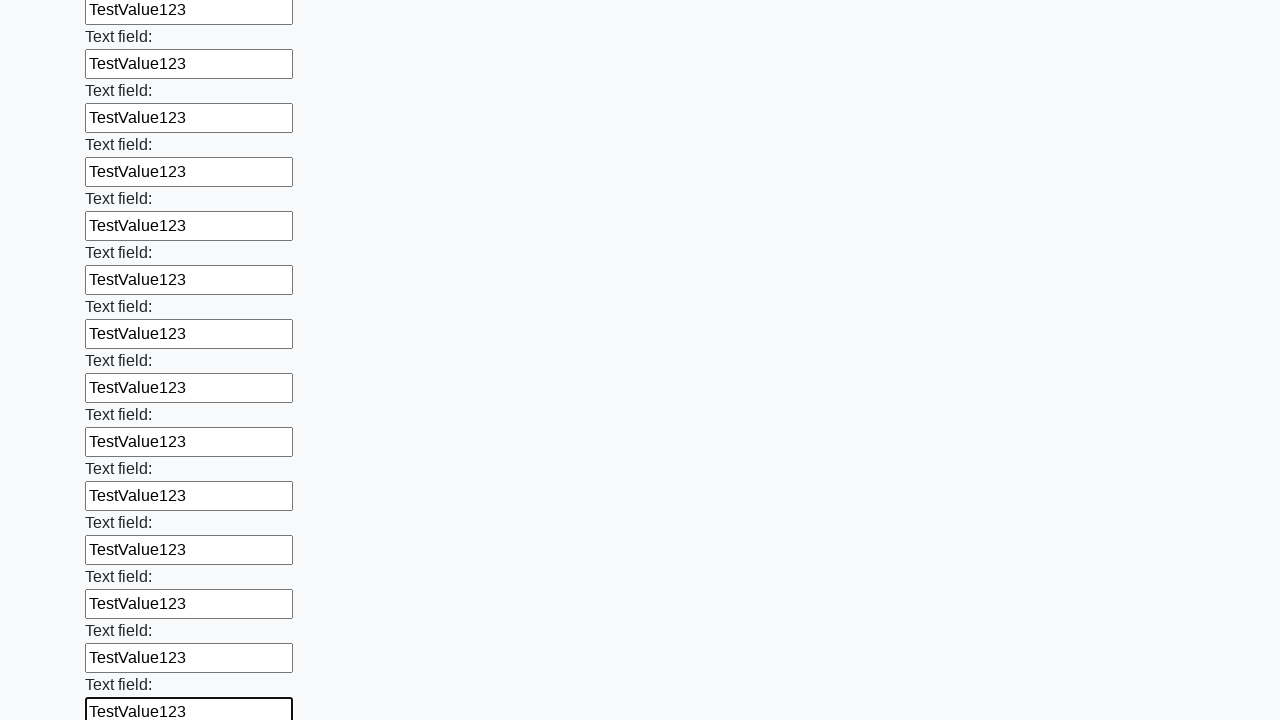

Filled input field with 'TestValue123' on input >> nth=63
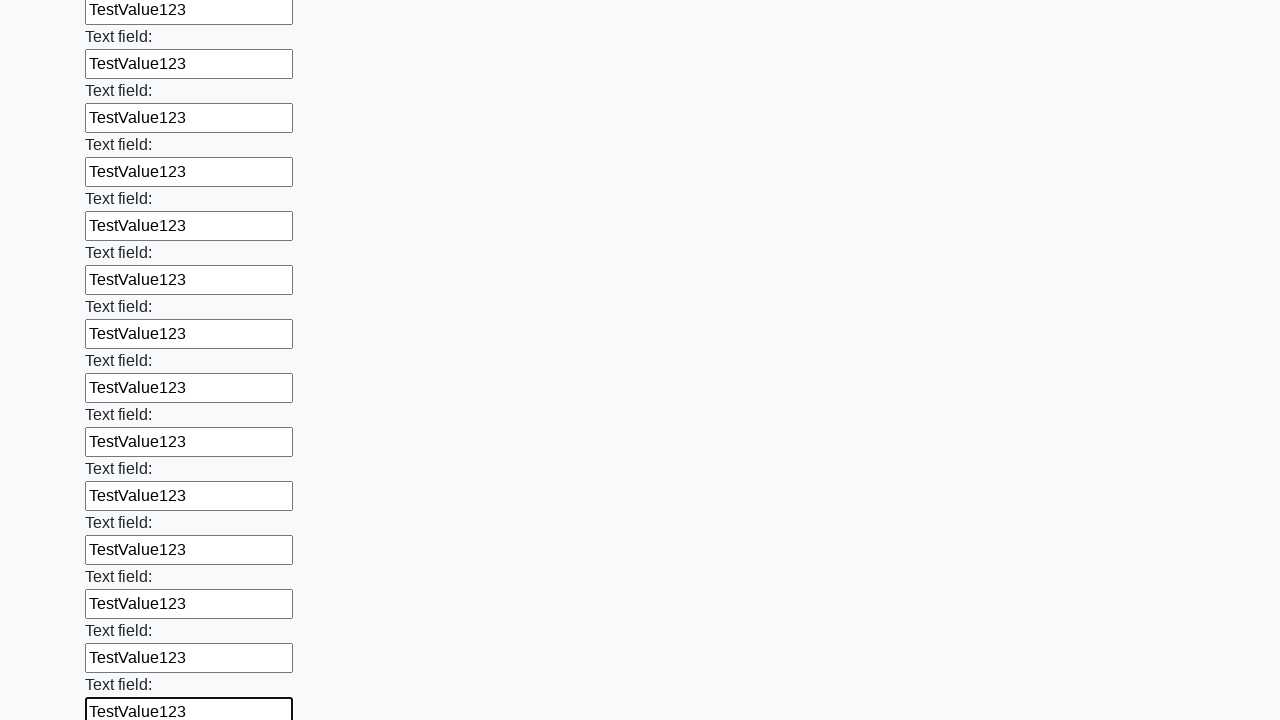

Filled input field with 'TestValue123' on input >> nth=64
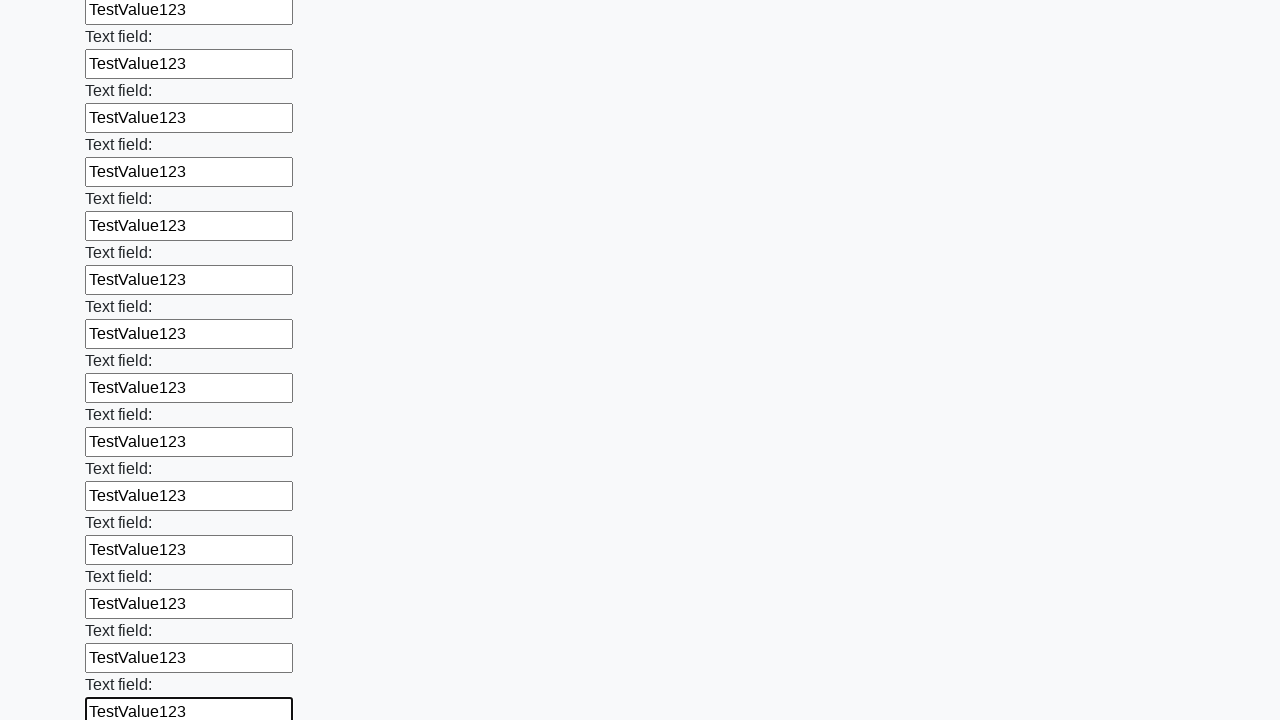

Filled input field with 'TestValue123' on input >> nth=65
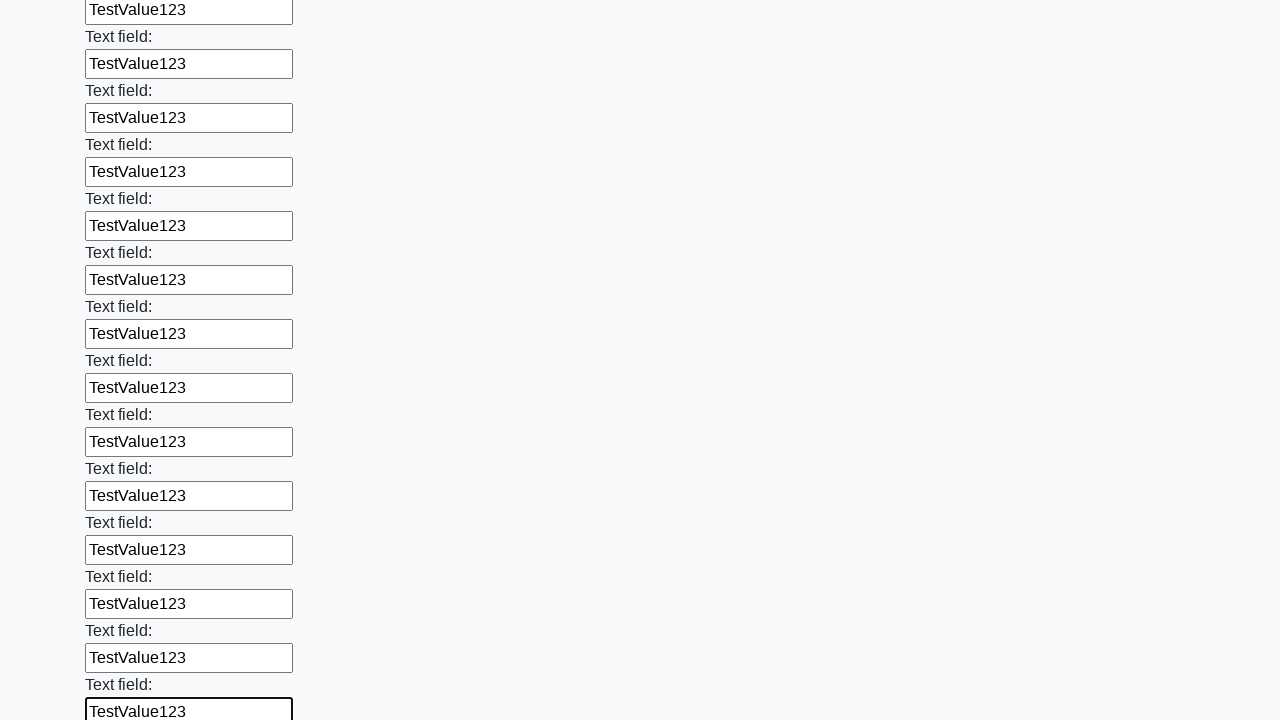

Filled input field with 'TestValue123' on input >> nth=66
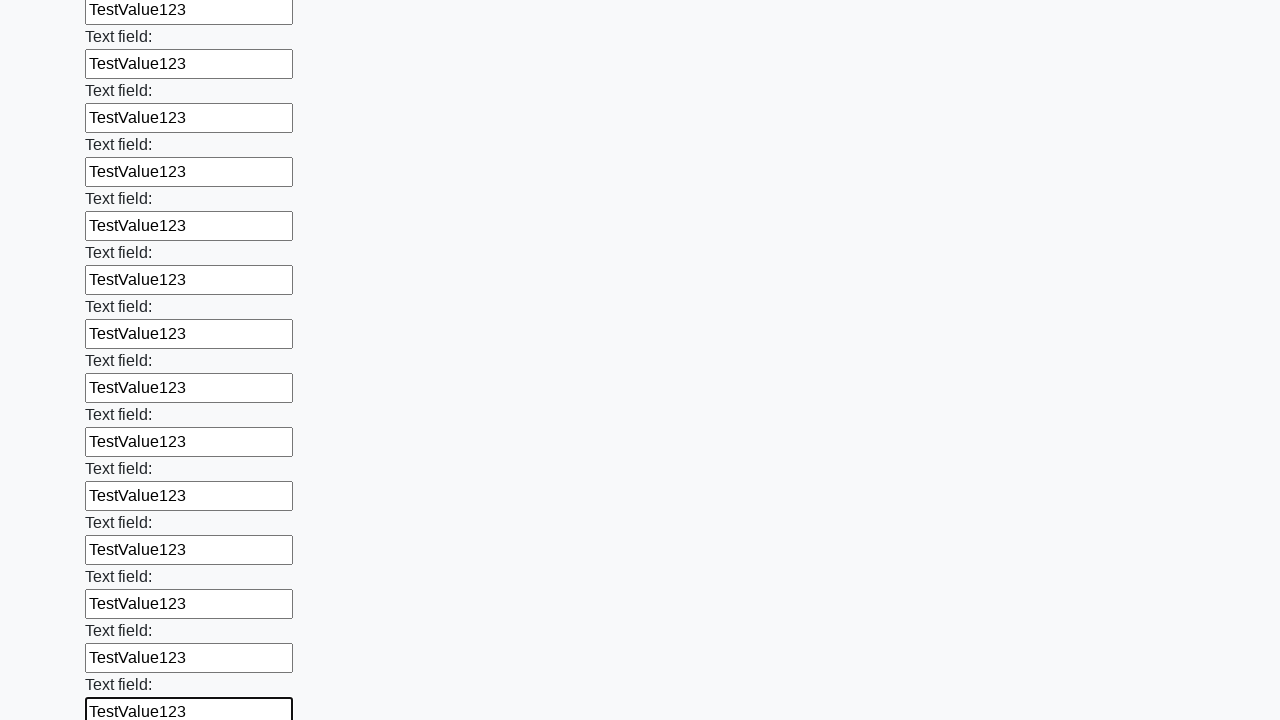

Filled input field with 'TestValue123' on input >> nth=67
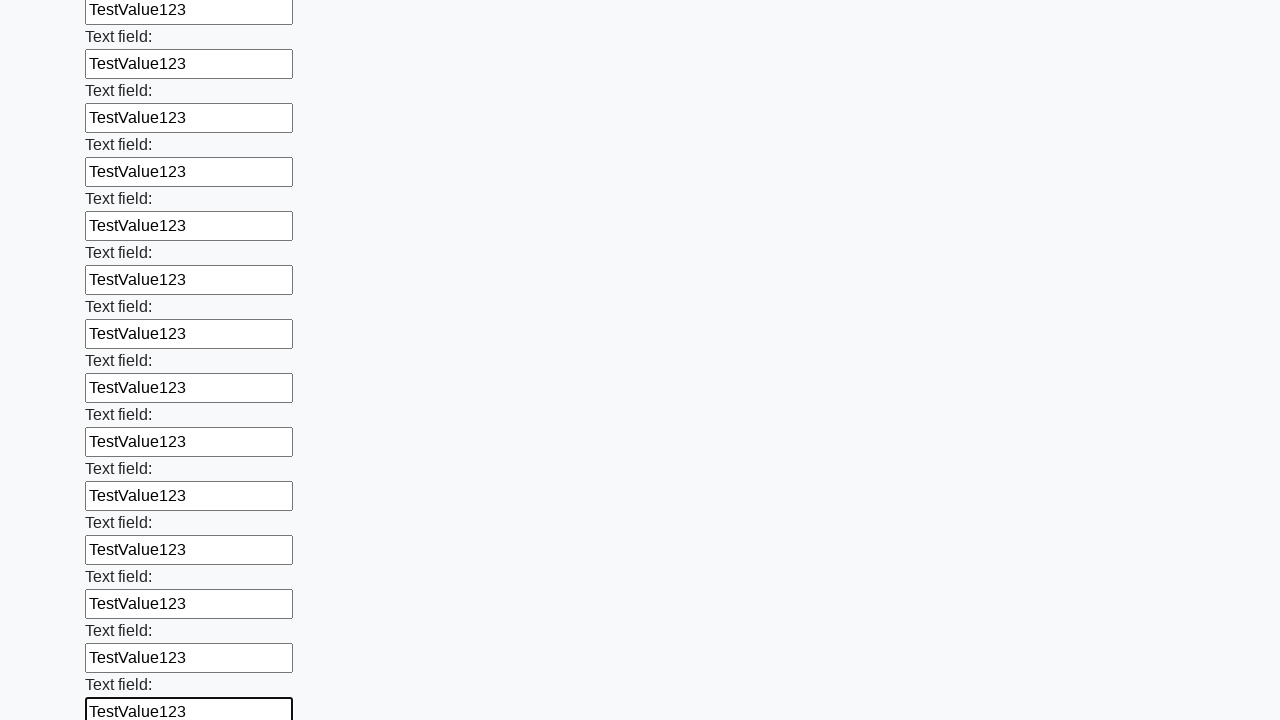

Filled input field with 'TestValue123' on input >> nth=68
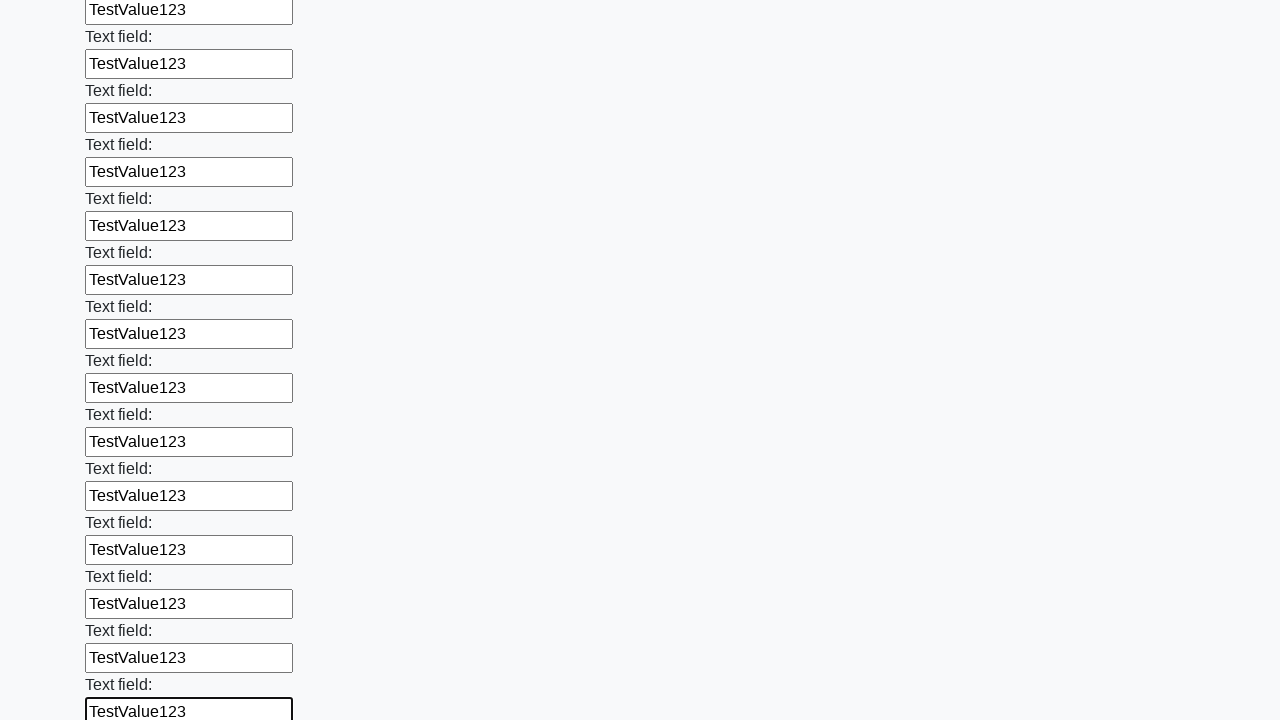

Filled input field with 'TestValue123' on input >> nth=69
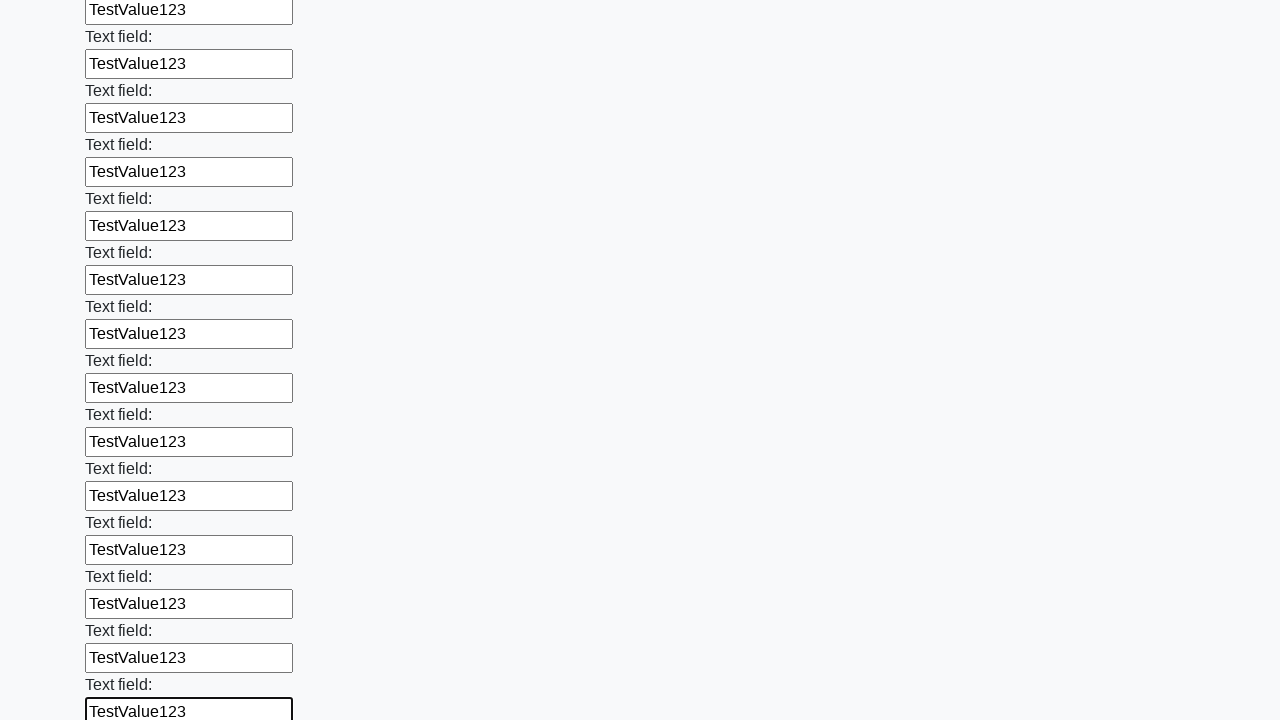

Filled input field with 'TestValue123' on input >> nth=70
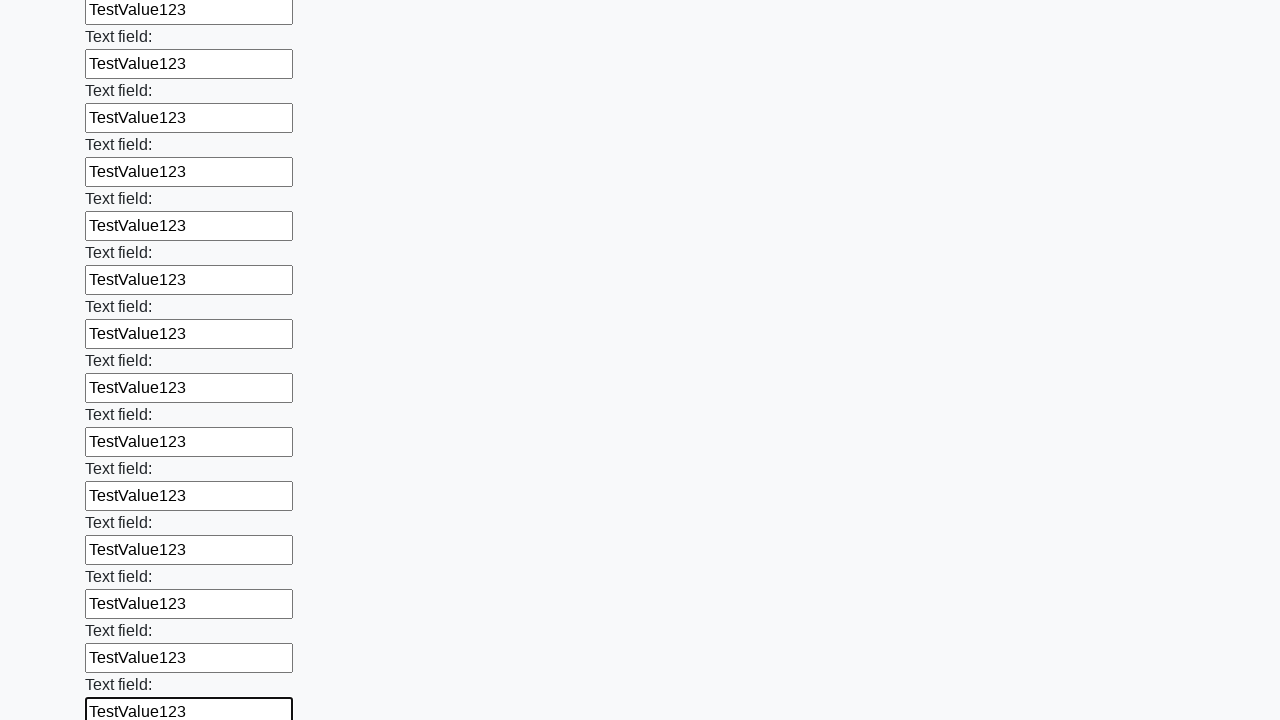

Filled input field with 'TestValue123' on input >> nth=71
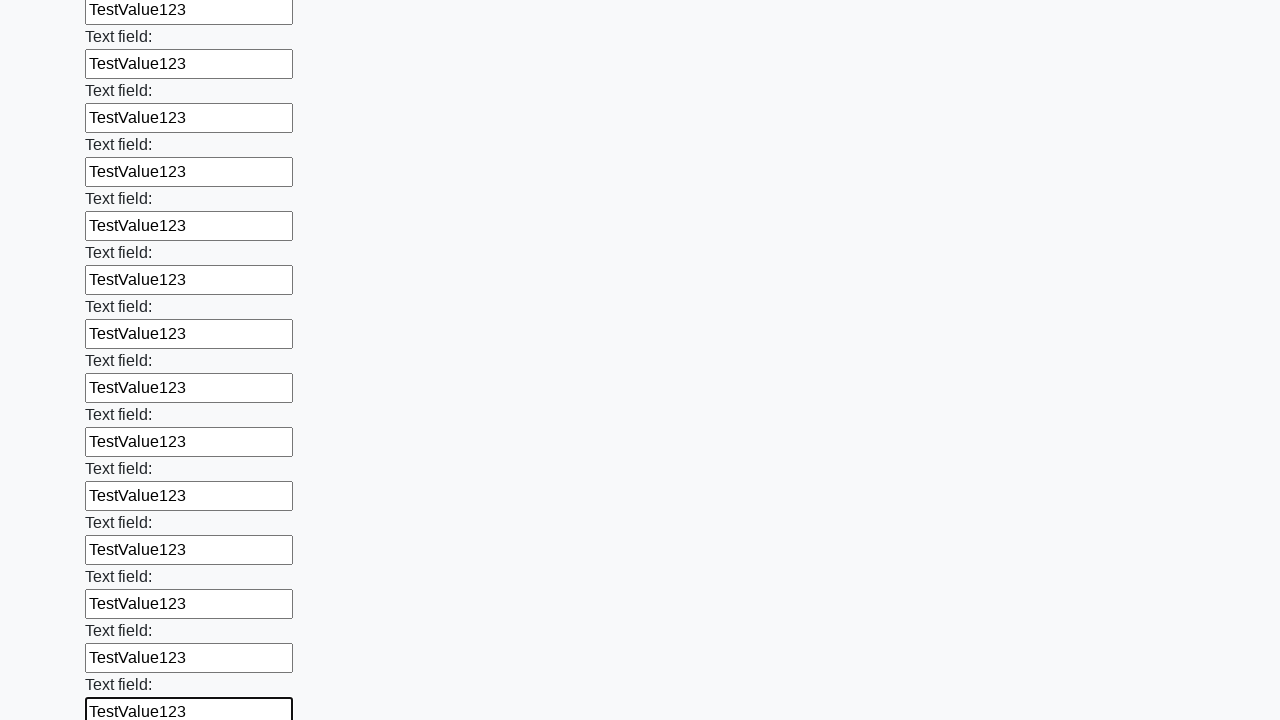

Filled input field with 'TestValue123' on input >> nth=72
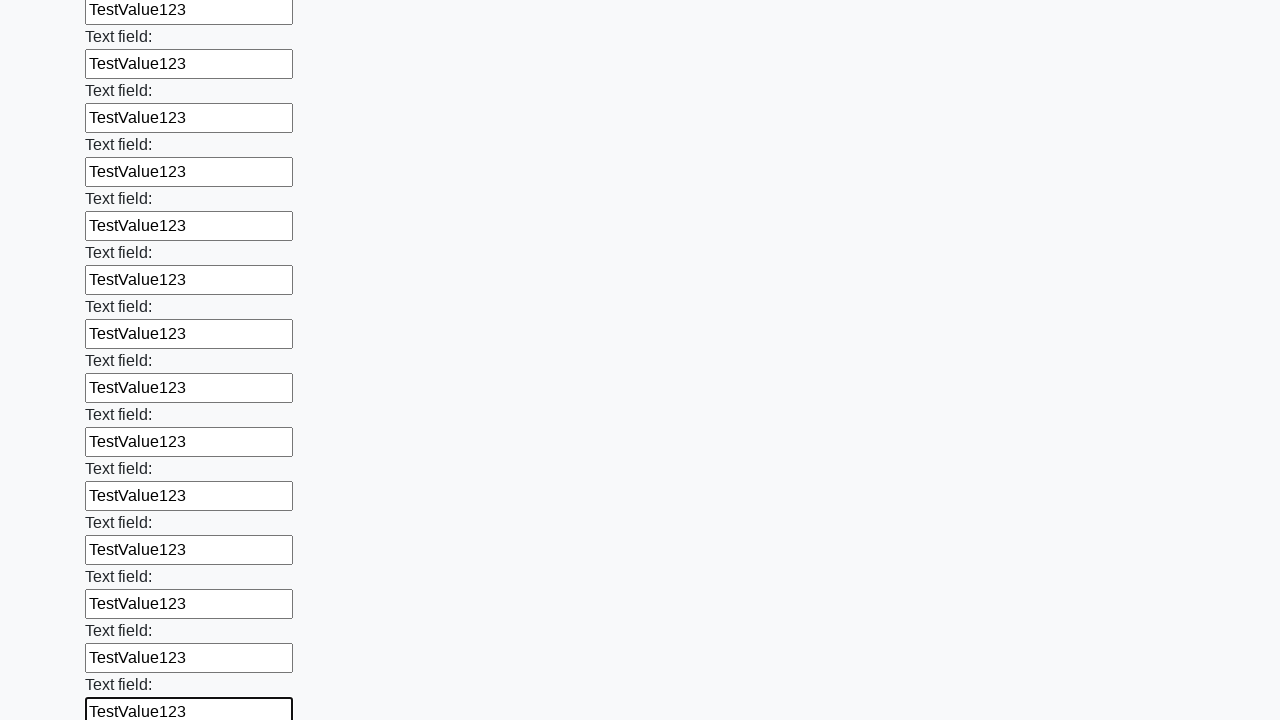

Filled input field with 'TestValue123' on input >> nth=73
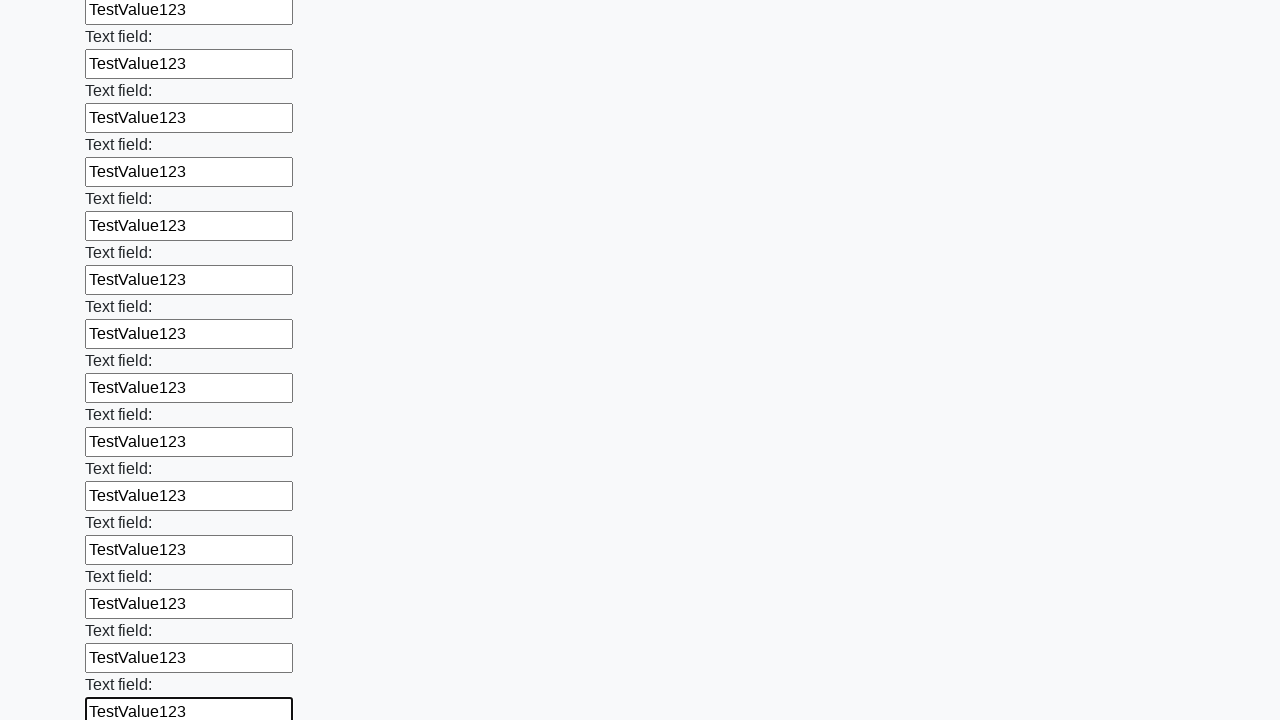

Filled input field with 'TestValue123' on input >> nth=74
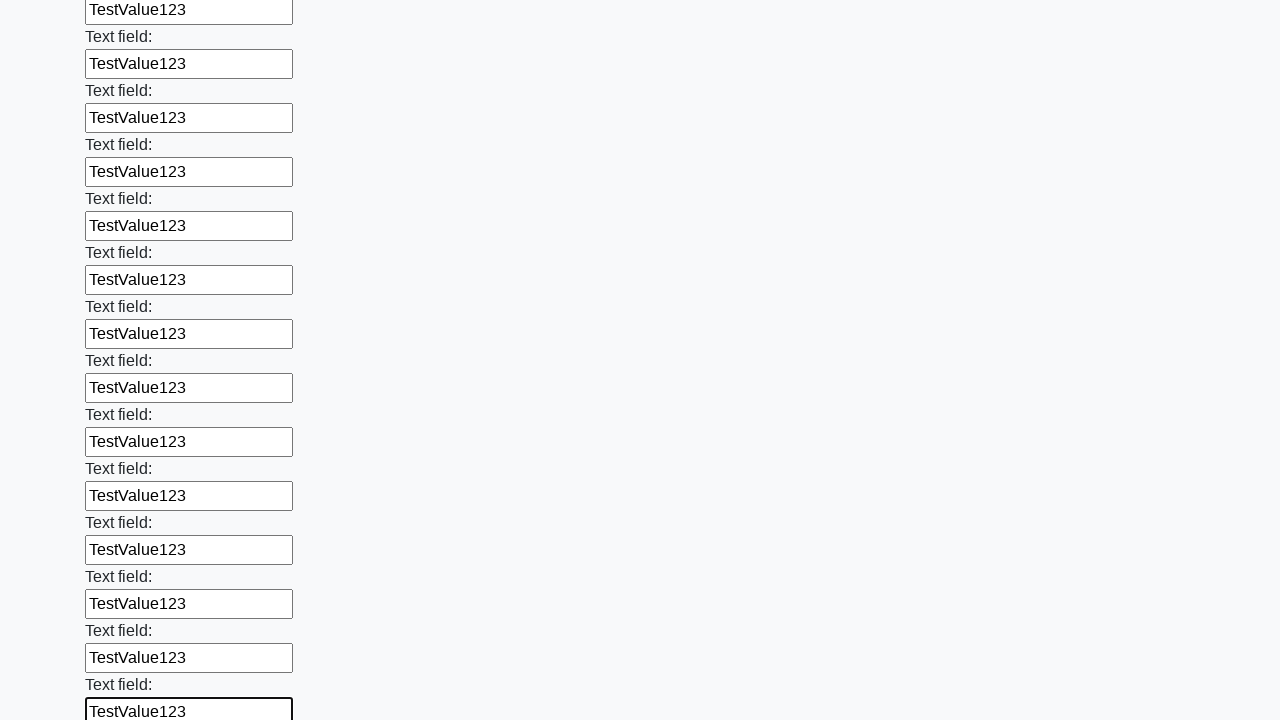

Filled input field with 'TestValue123' on input >> nth=75
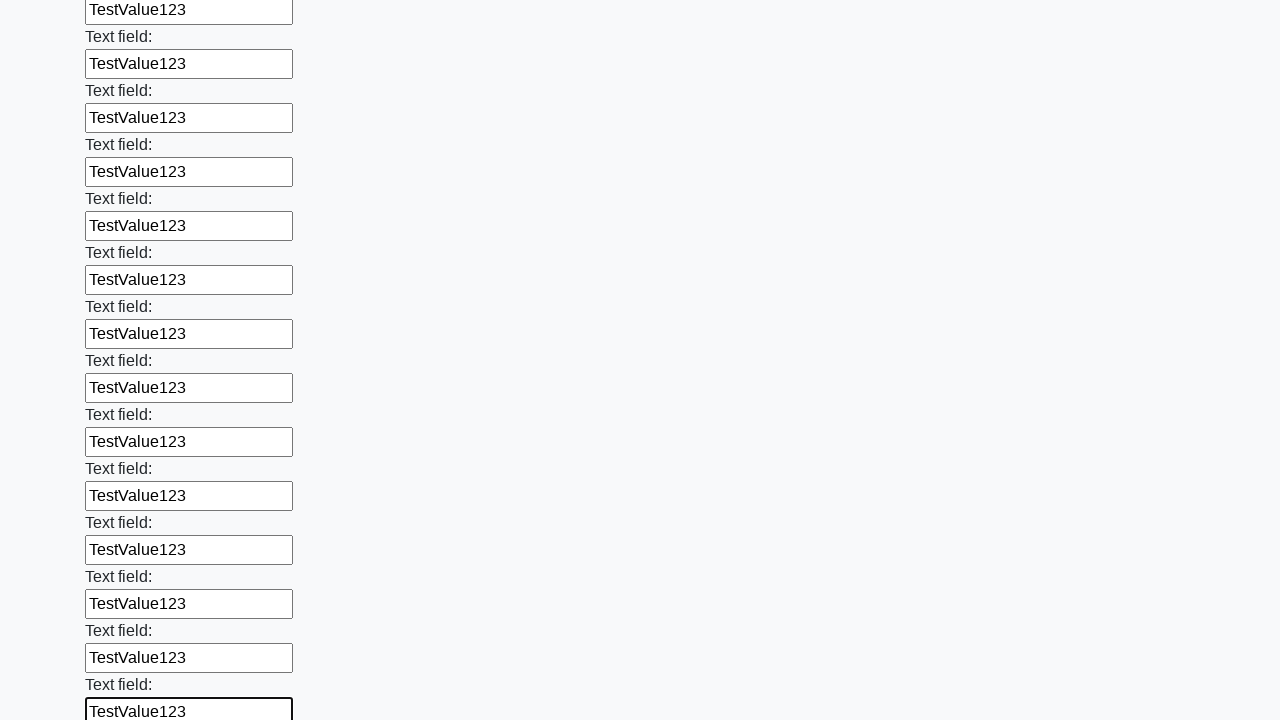

Filled input field with 'TestValue123' on input >> nth=76
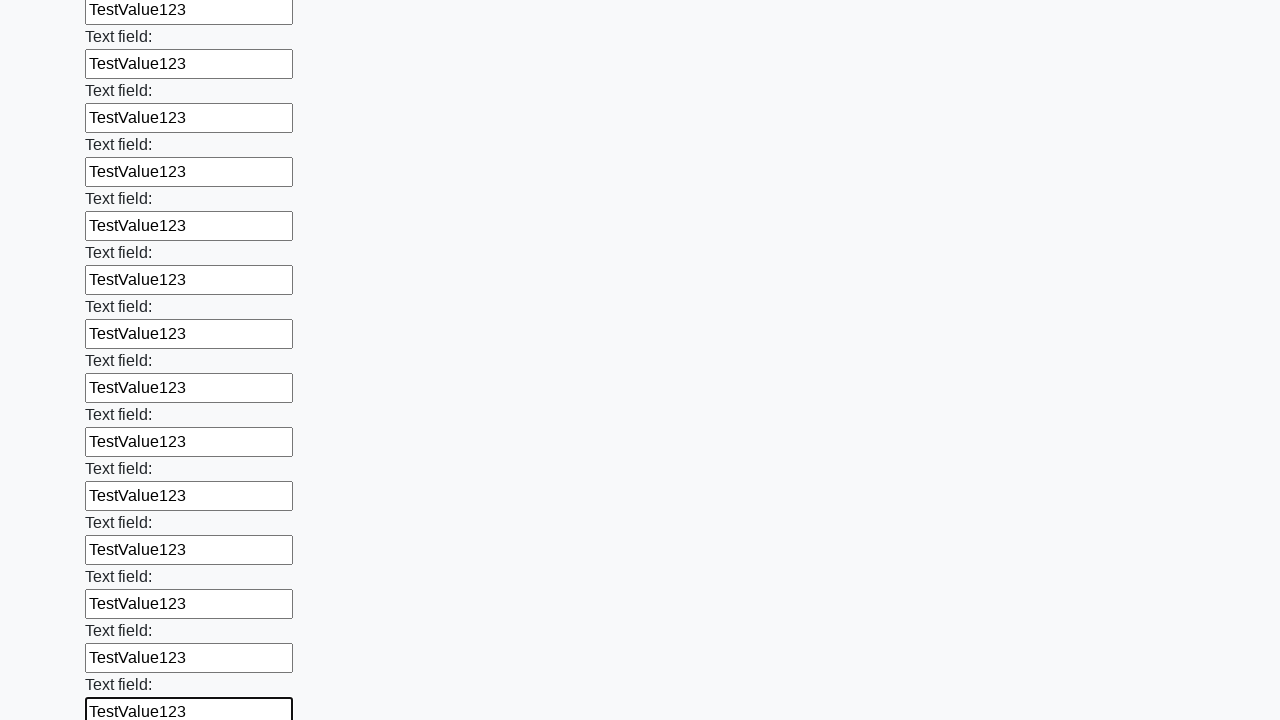

Filled input field with 'TestValue123' on input >> nth=77
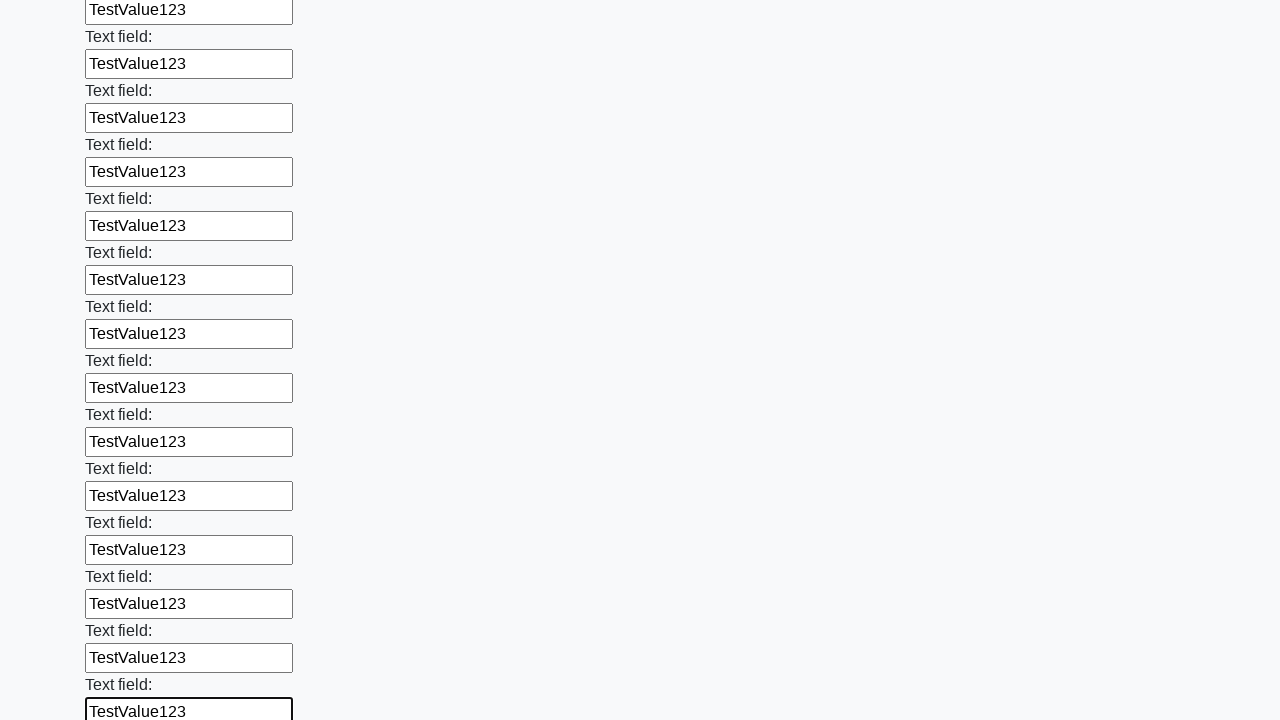

Filled input field with 'TestValue123' on input >> nth=78
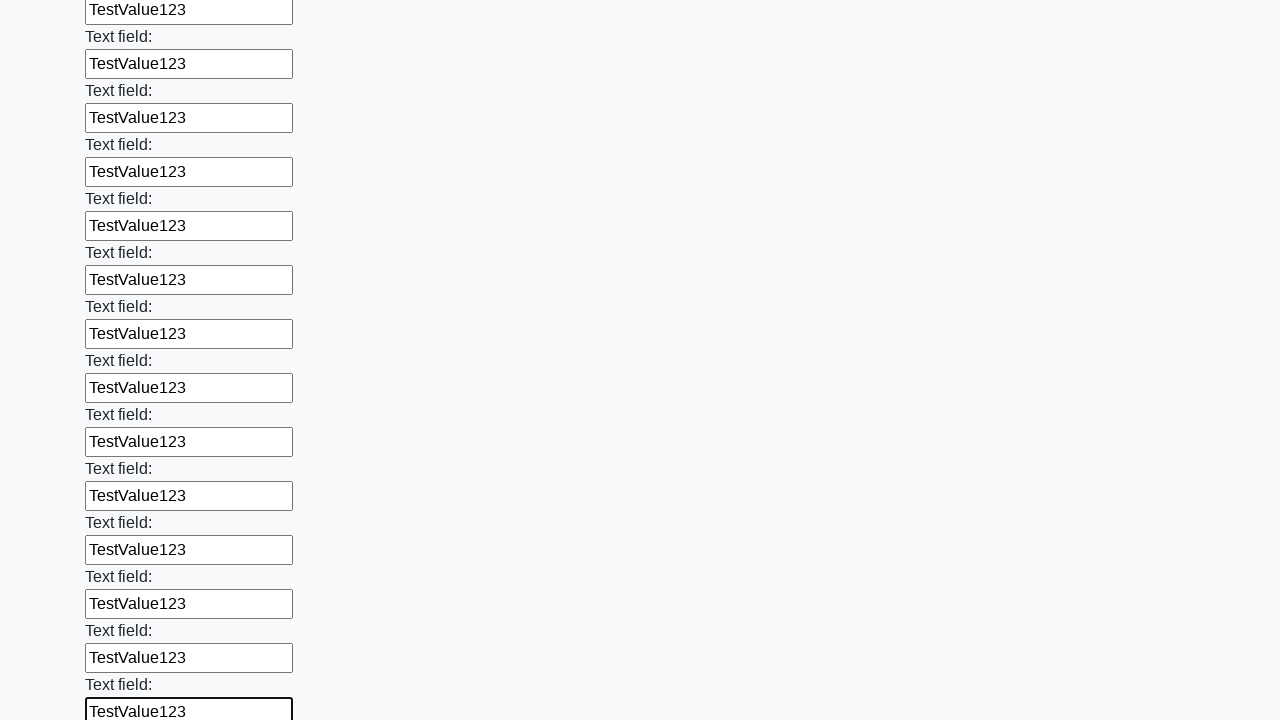

Filled input field with 'TestValue123' on input >> nth=79
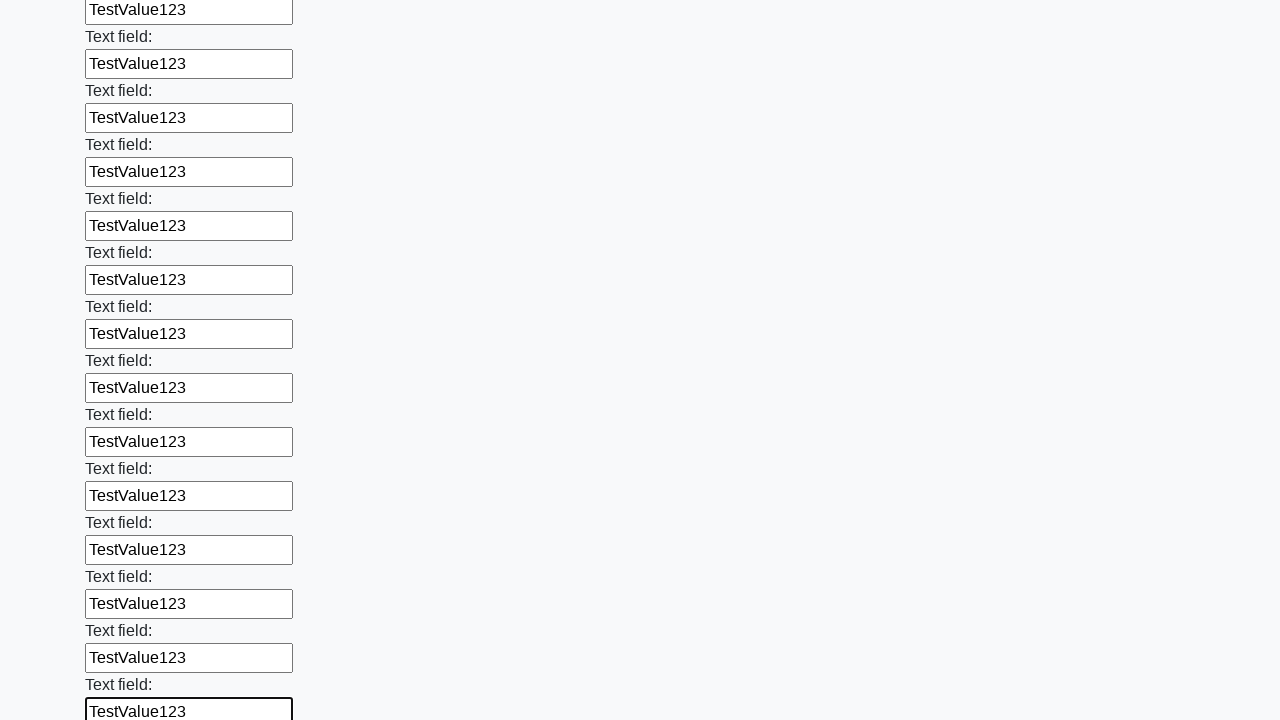

Filled input field with 'TestValue123' on input >> nth=80
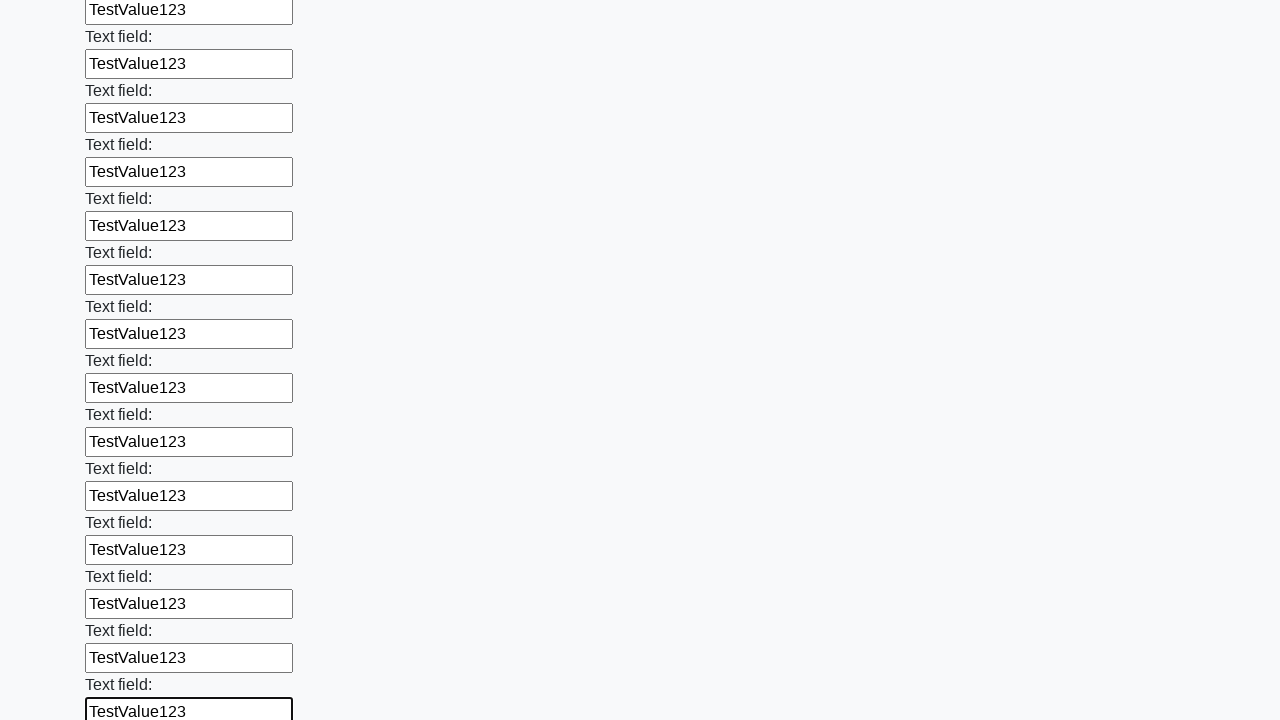

Filled input field with 'TestValue123' on input >> nth=81
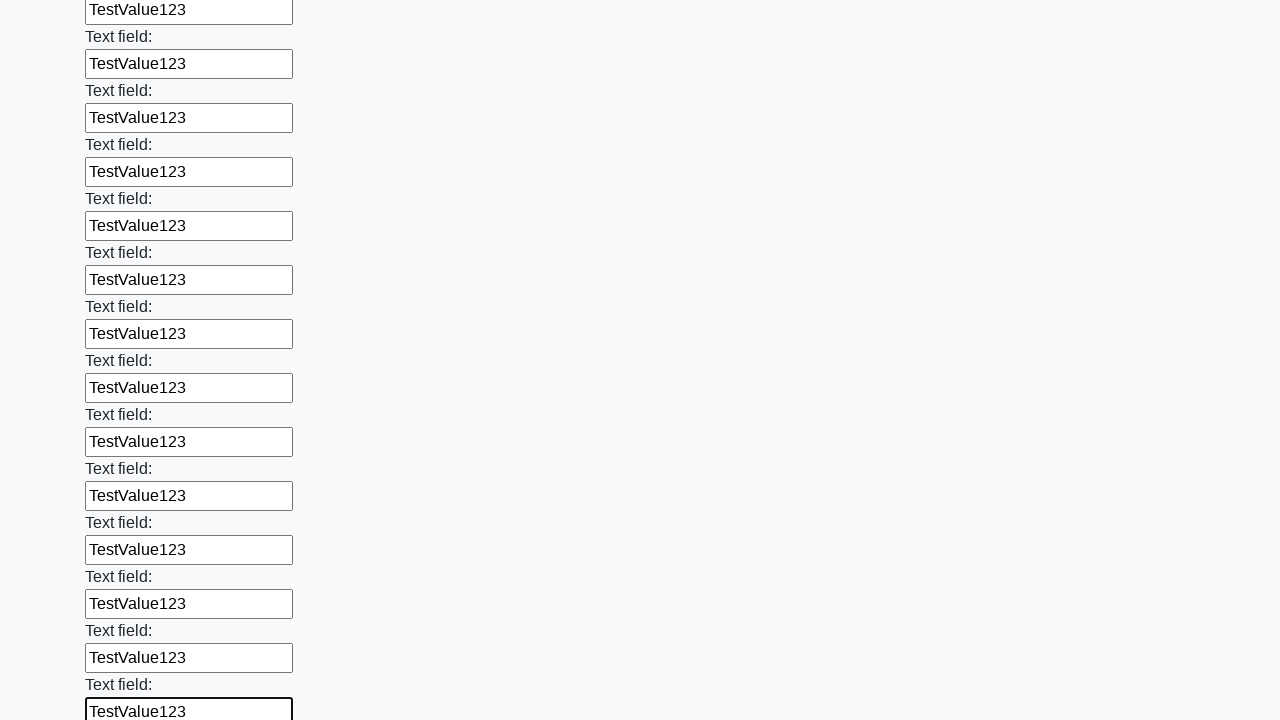

Filled input field with 'TestValue123' on input >> nth=82
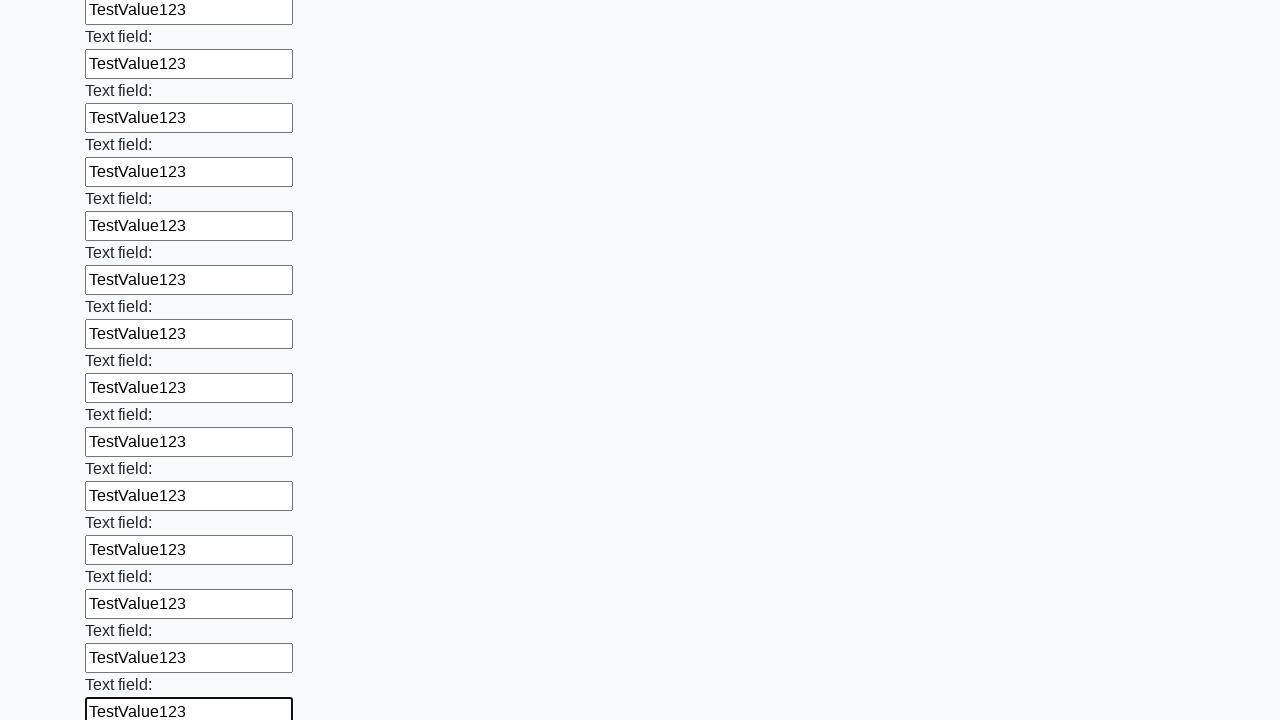

Filled input field with 'TestValue123' on input >> nth=83
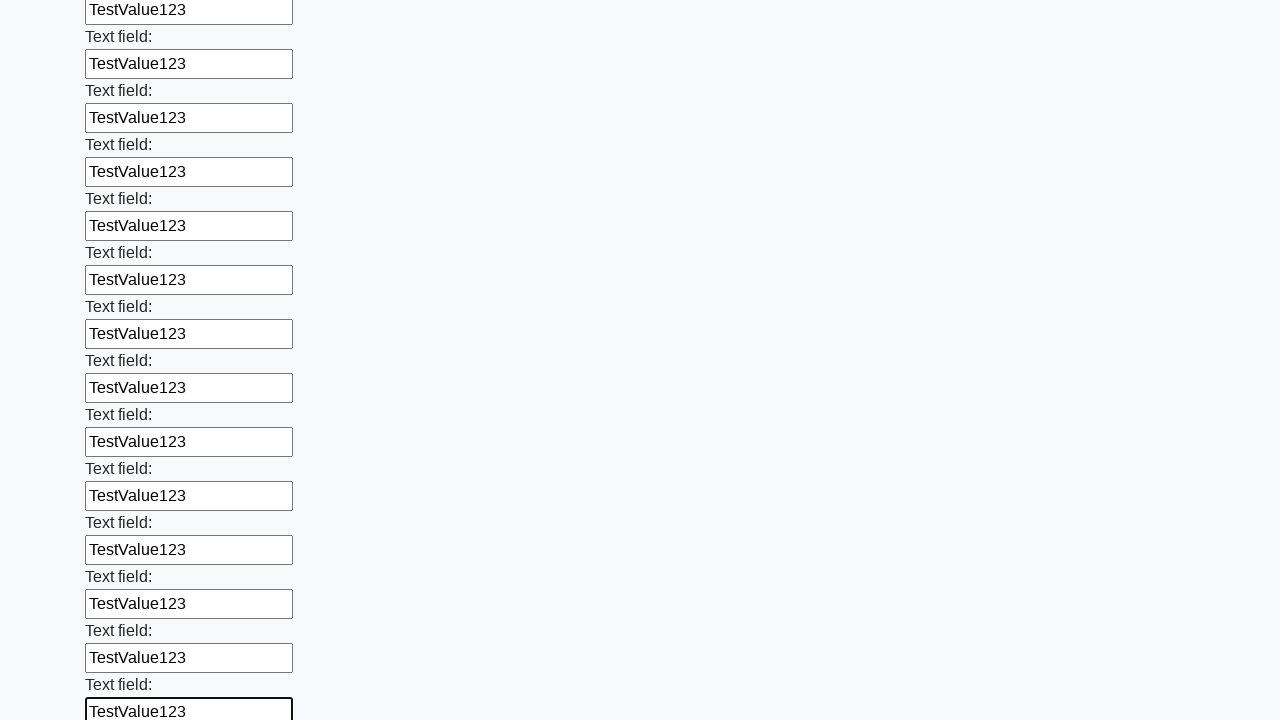

Filled input field with 'TestValue123' on input >> nth=84
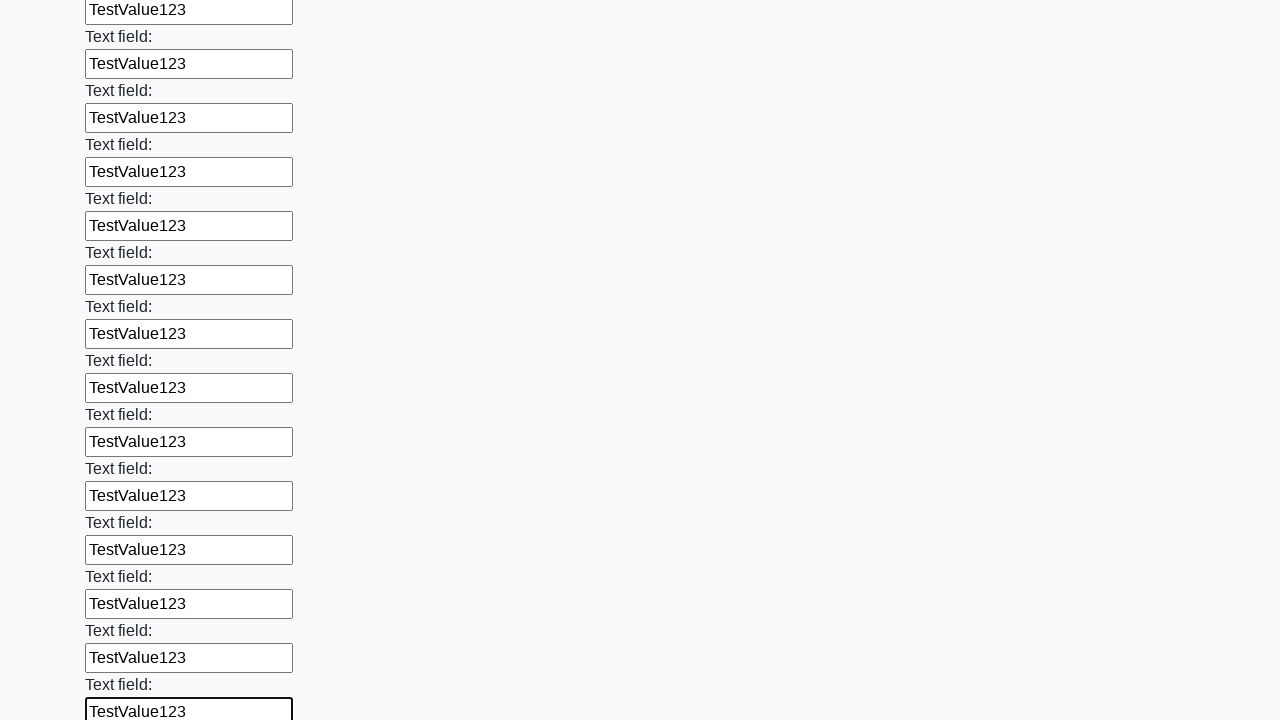

Filled input field with 'TestValue123' on input >> nth=85
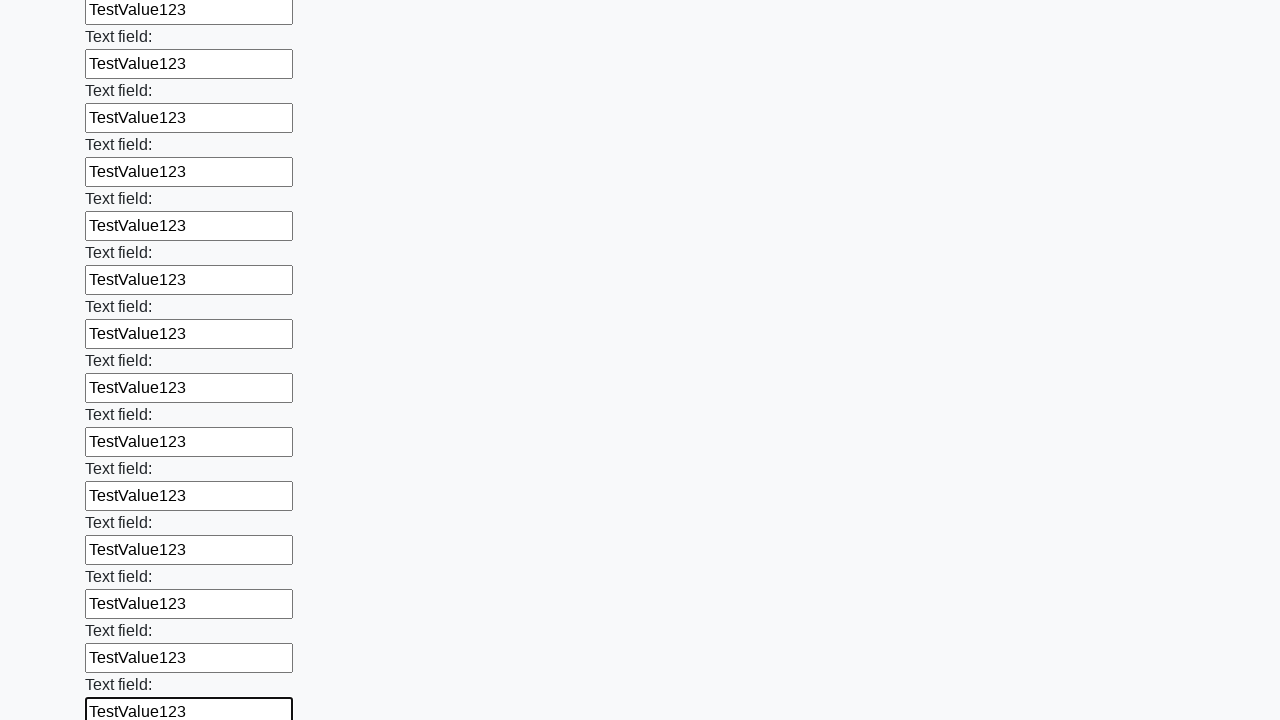

Filled input field with 'TestValue123' on input >> nth=86
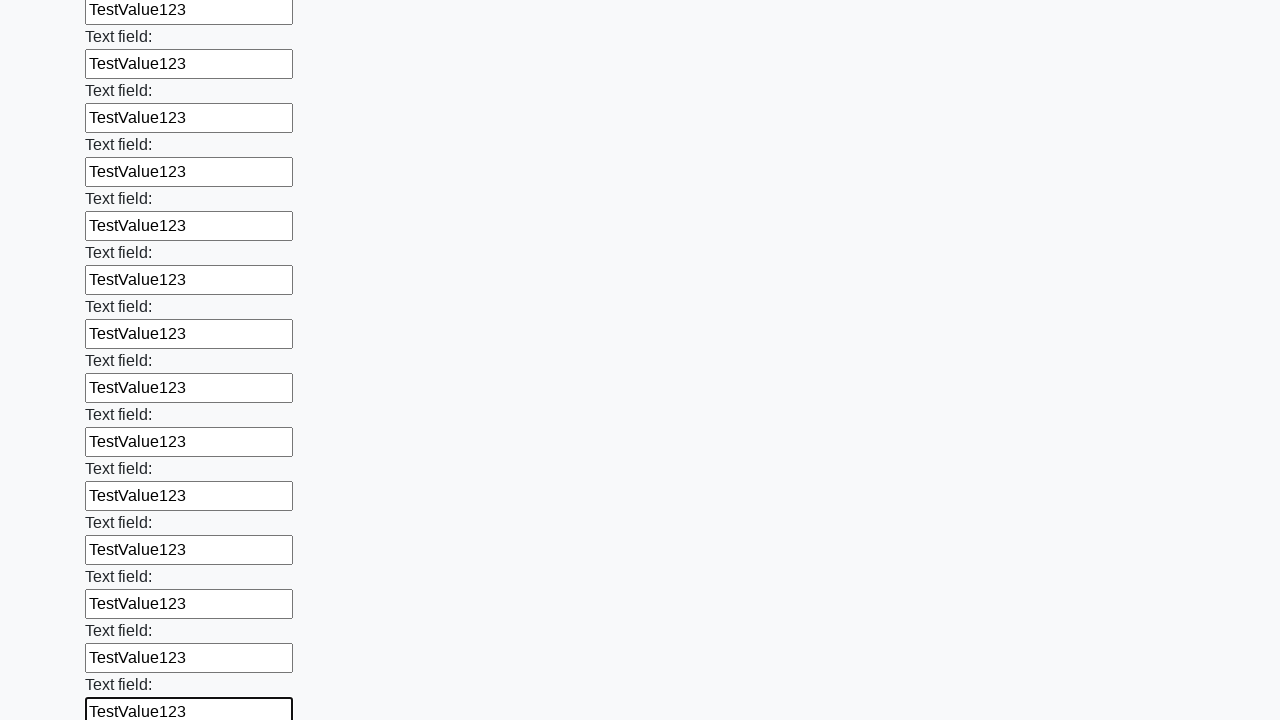

Filled input field with 'TestValue123' on input >> nth=87
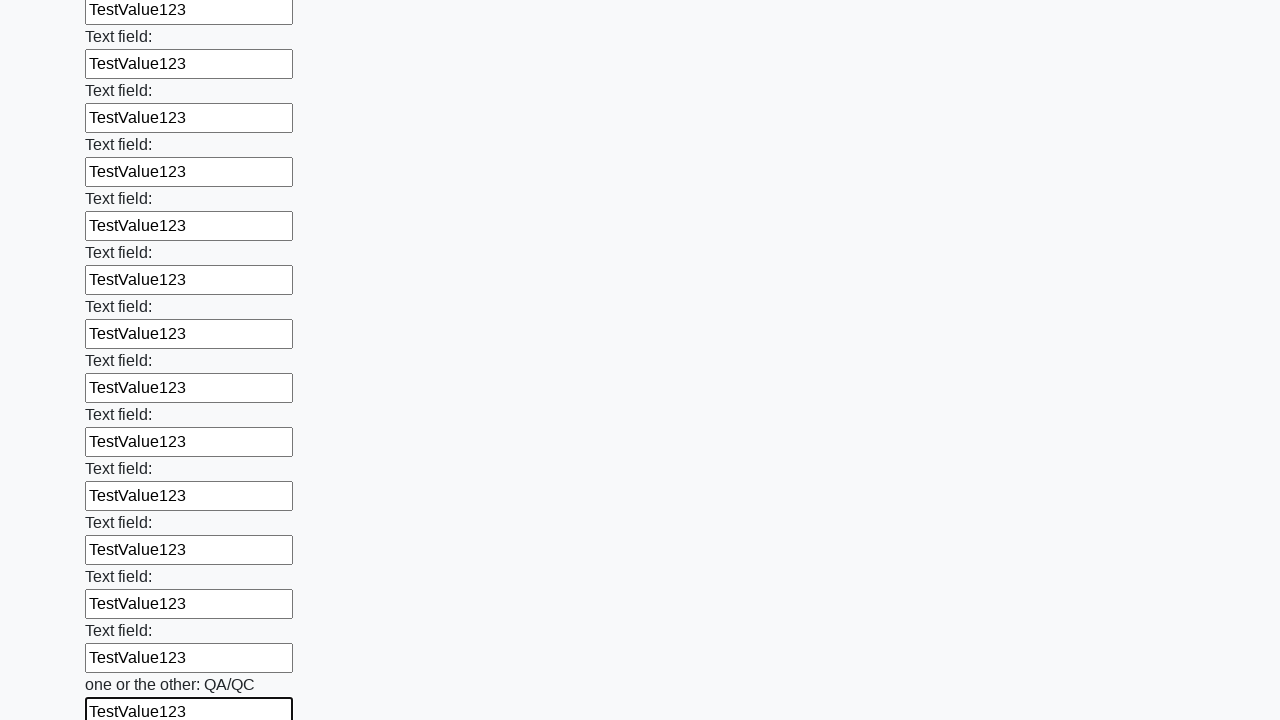

Filled input field with 'TestValue123' on input >> nth=88
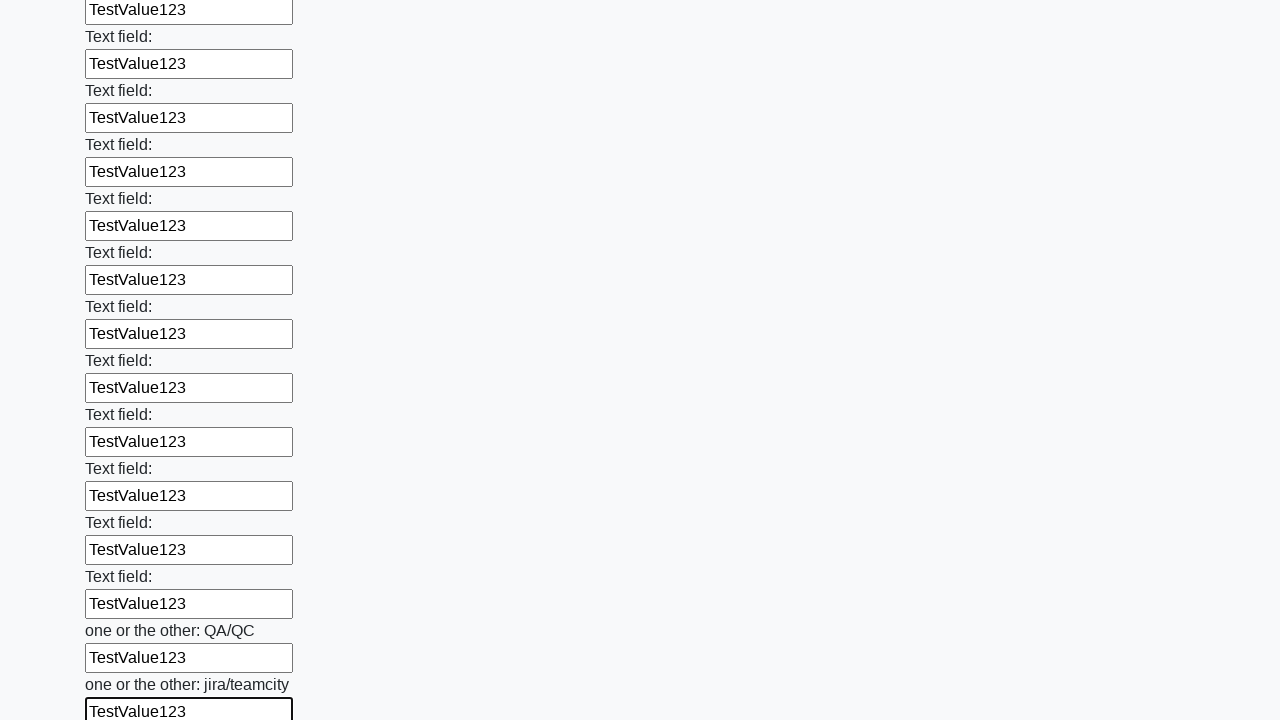

Filled input field with 'TestValue123' on input >> nth=89
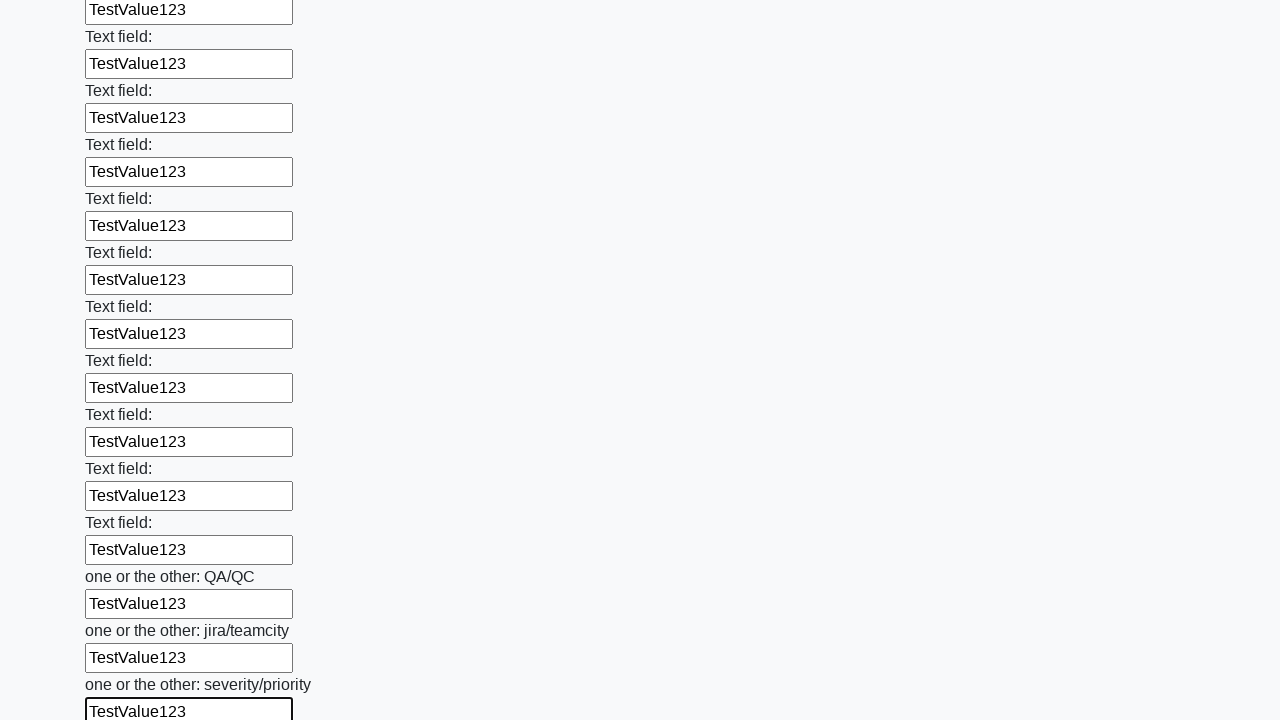

Filled input field with 'TestValue123' on input >> nth=90
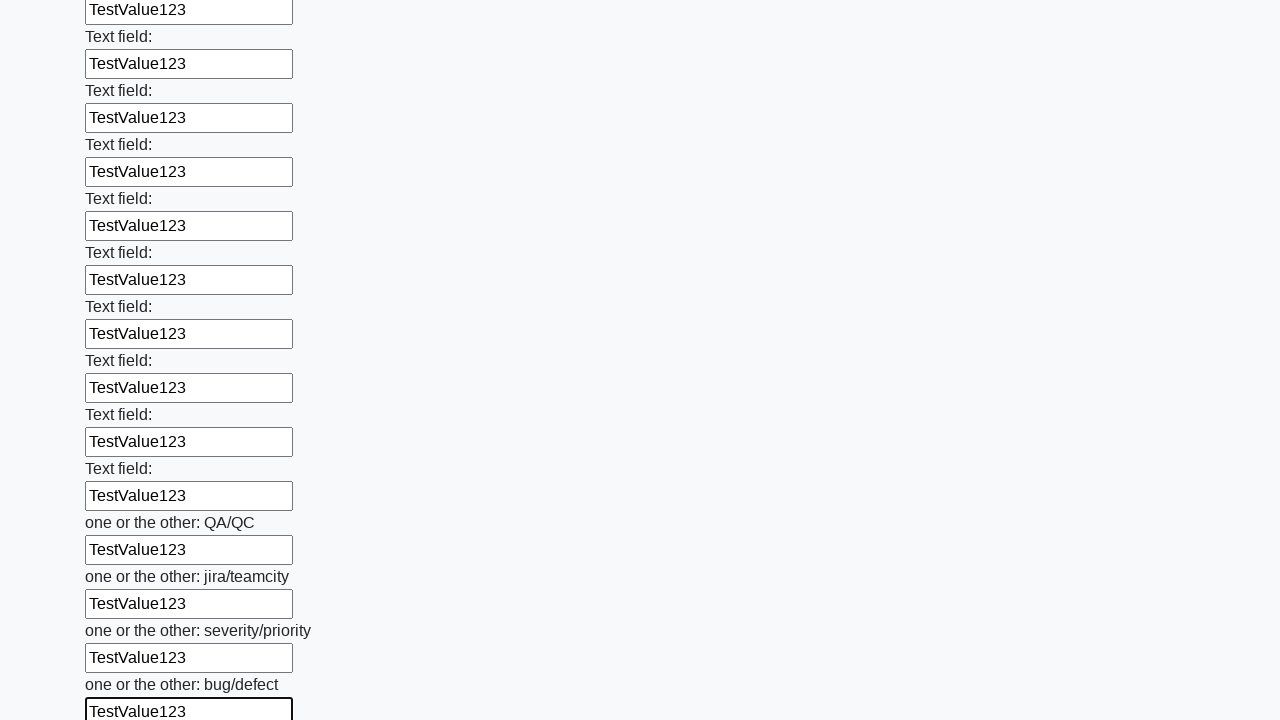

Filled input field with 'TestValue123' on input >> nth=91
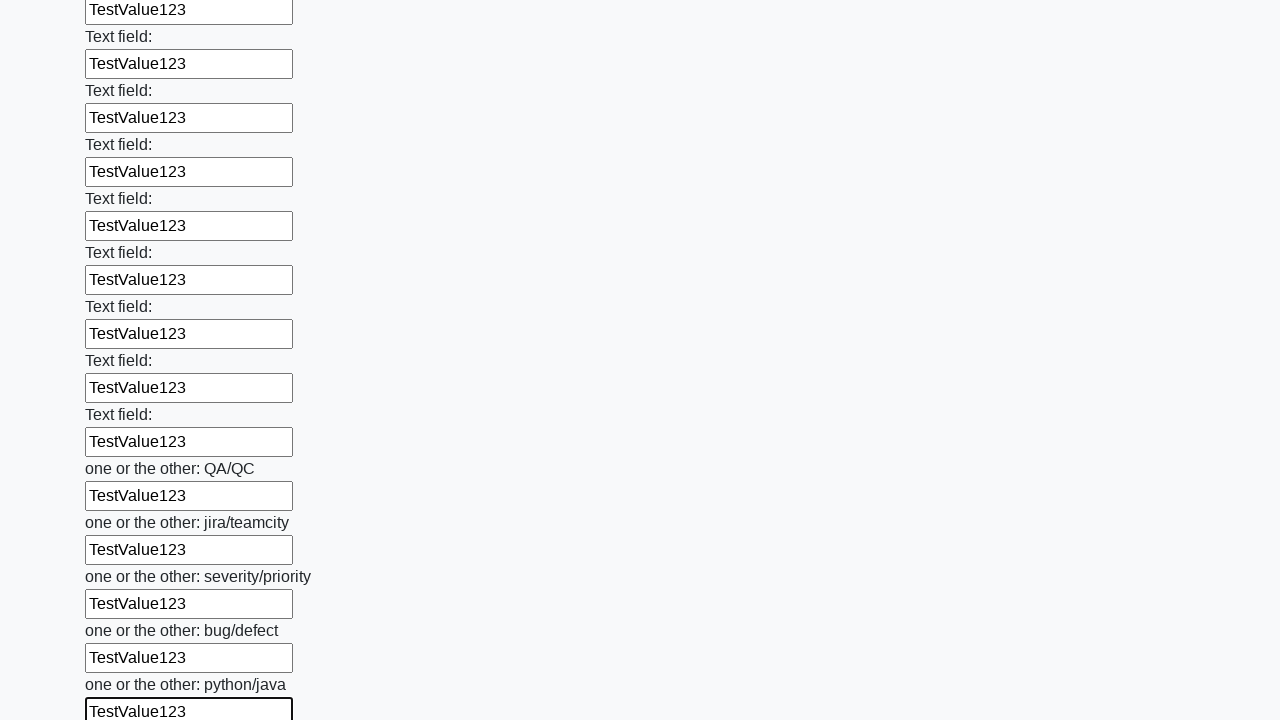

Filled input field with 'TestValue123' on input >> nth=92
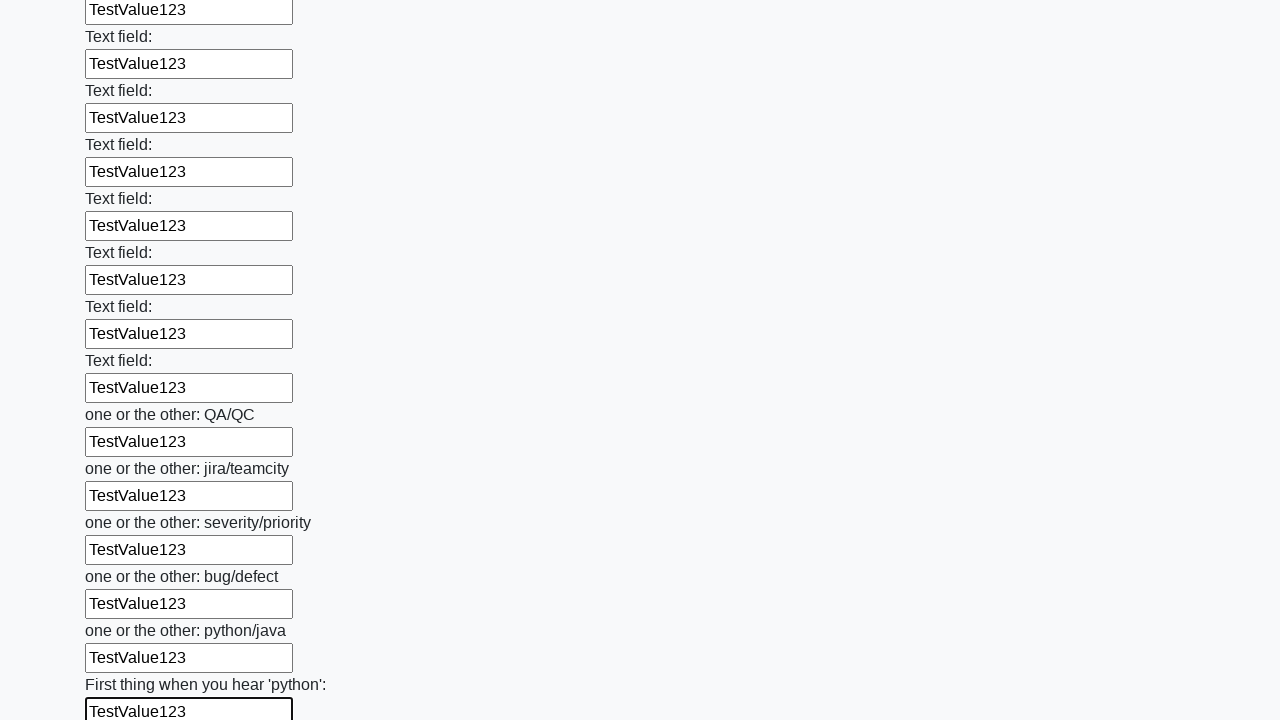

Filled input field with 'TestValue123' on input >> nth=93
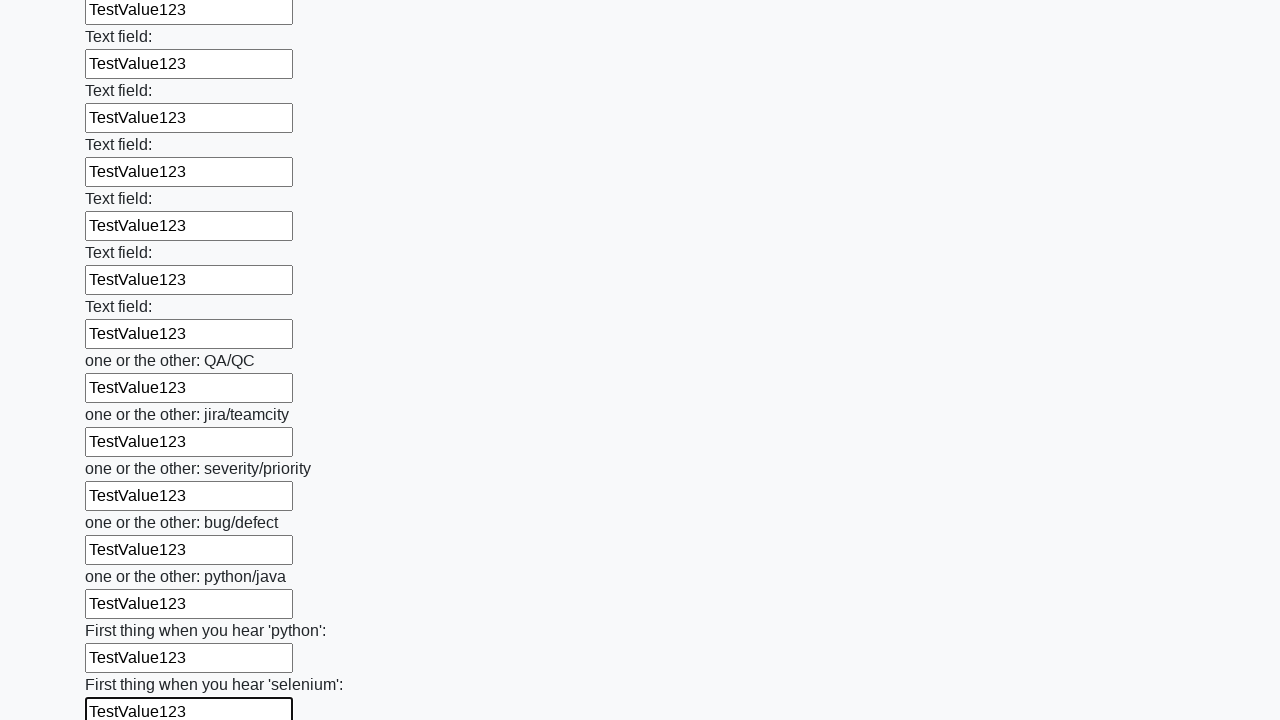

Filled input field with 'TestValue123' on input >> nth=94
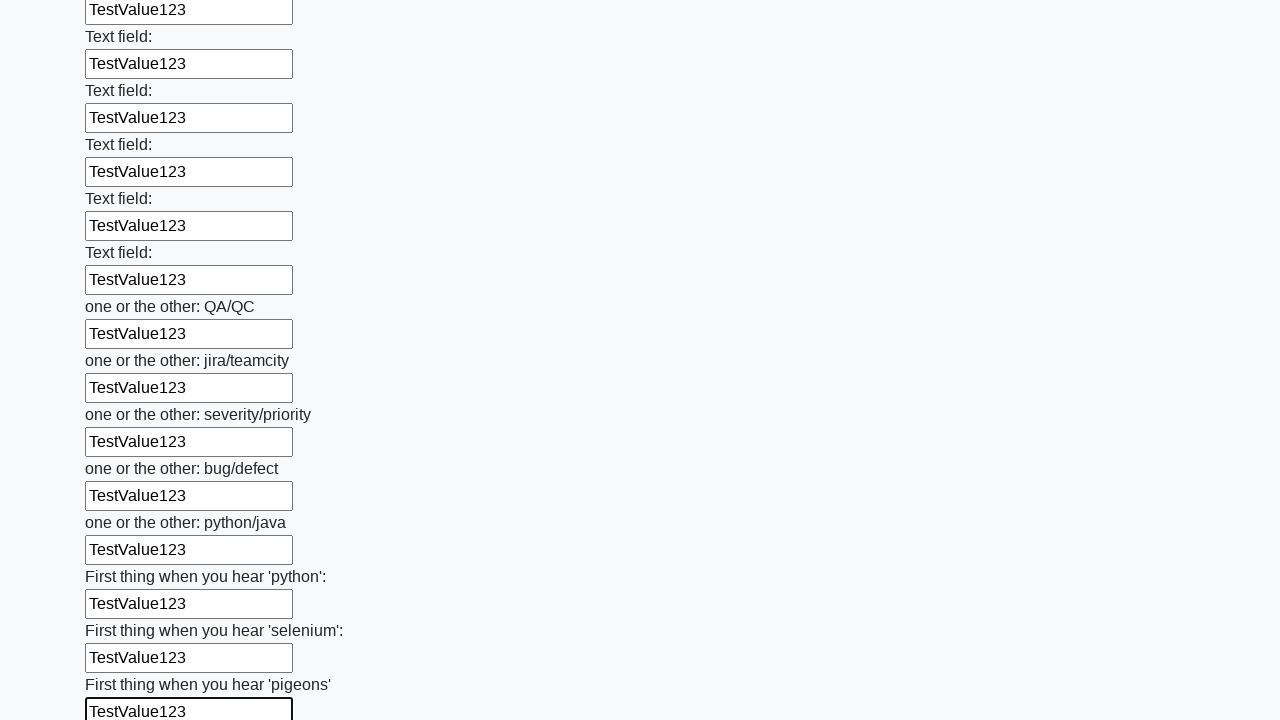

Filled input field with 'TestValue123' on input >> nth=95
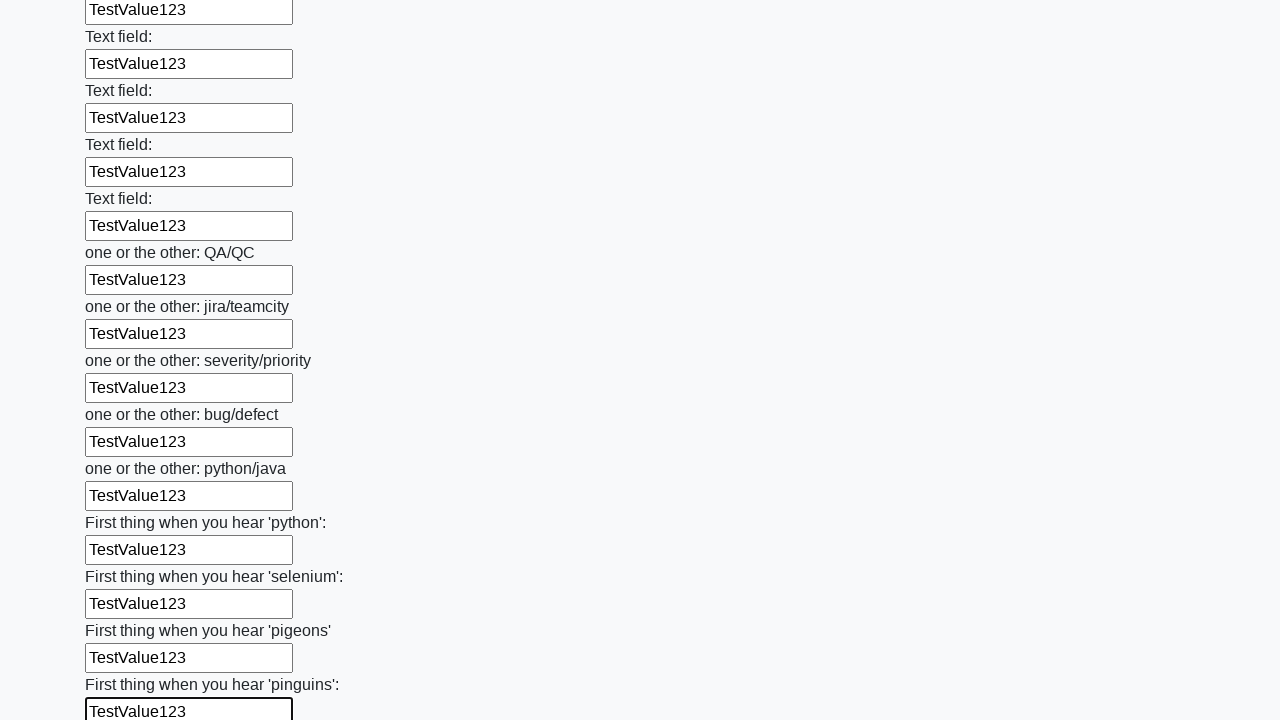

Filled input field with 'TestValue123' on input >> nth=96
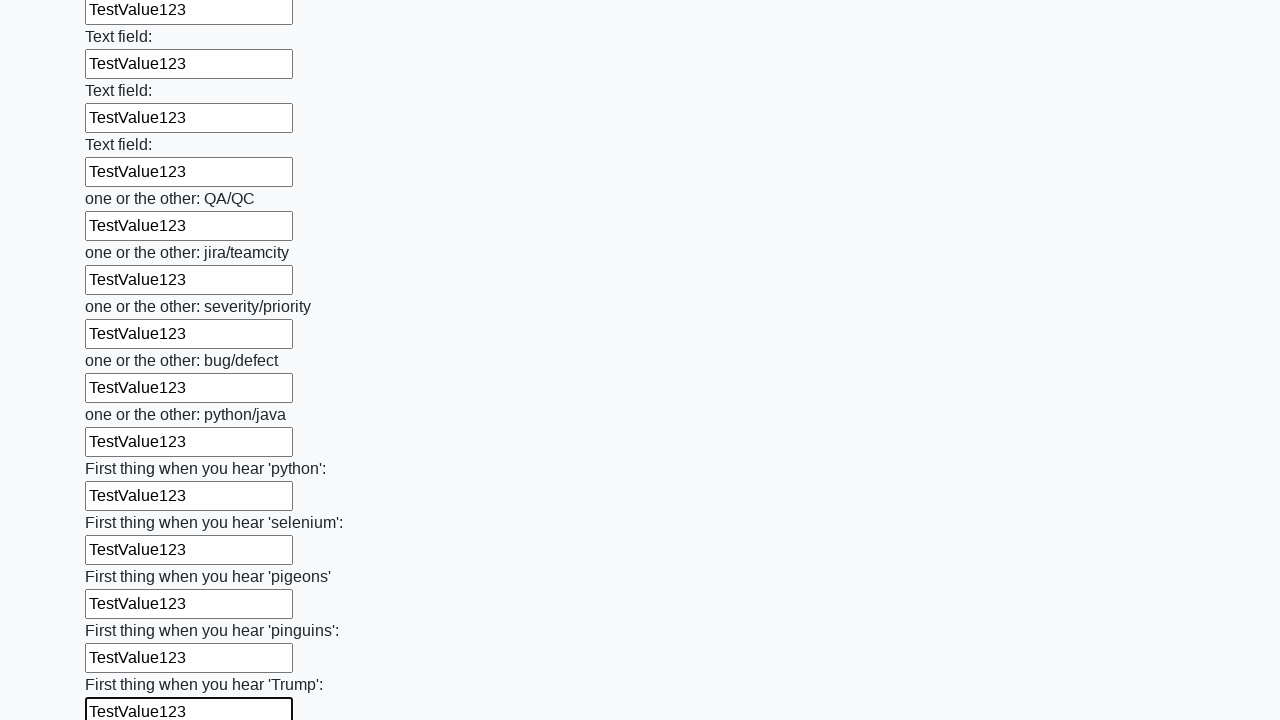

Filled input field with 'TestValue123' on input >> nth=97
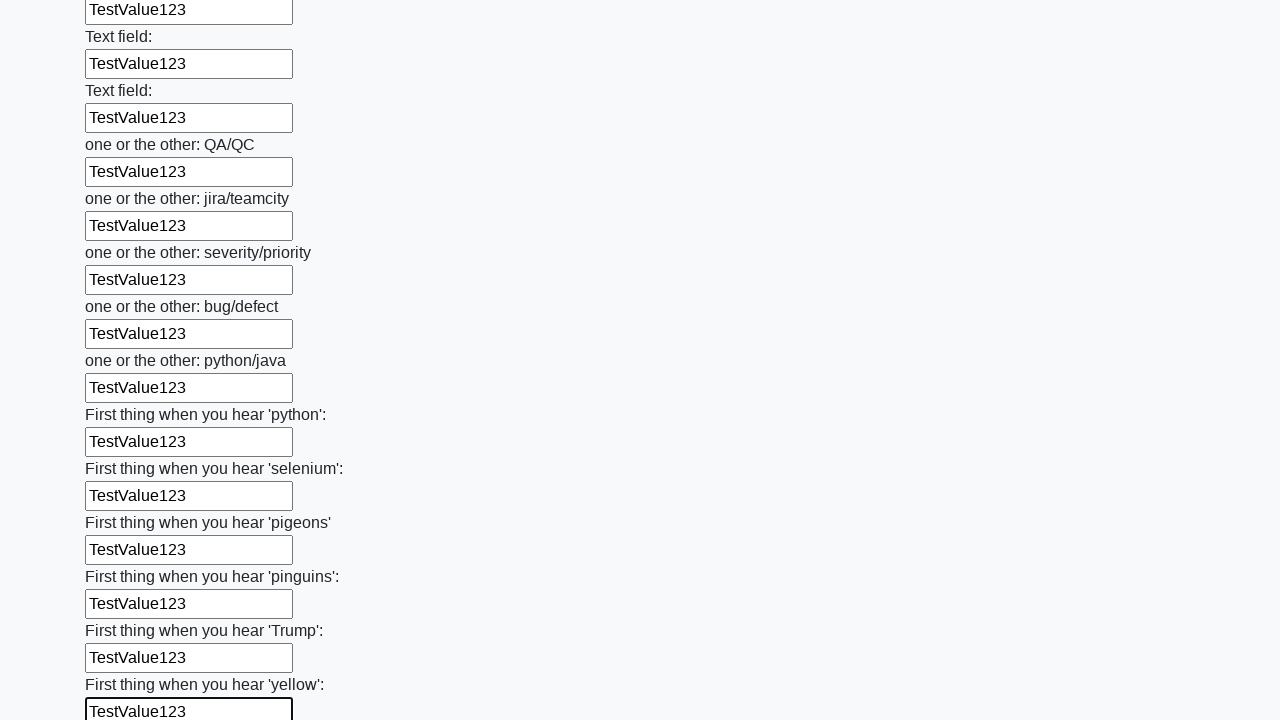

Filled input field with 'TestValue123' on input >> nth=98
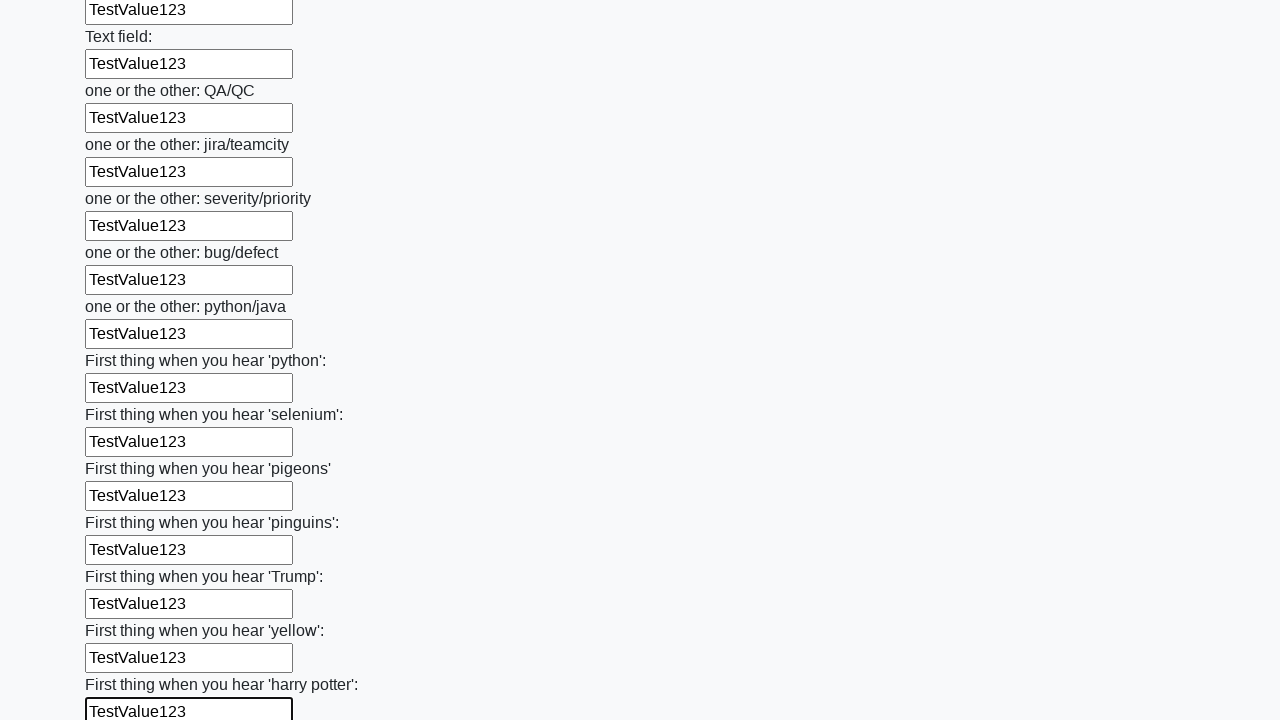

Filled input field with 'TestValue123' on input >> nth=99
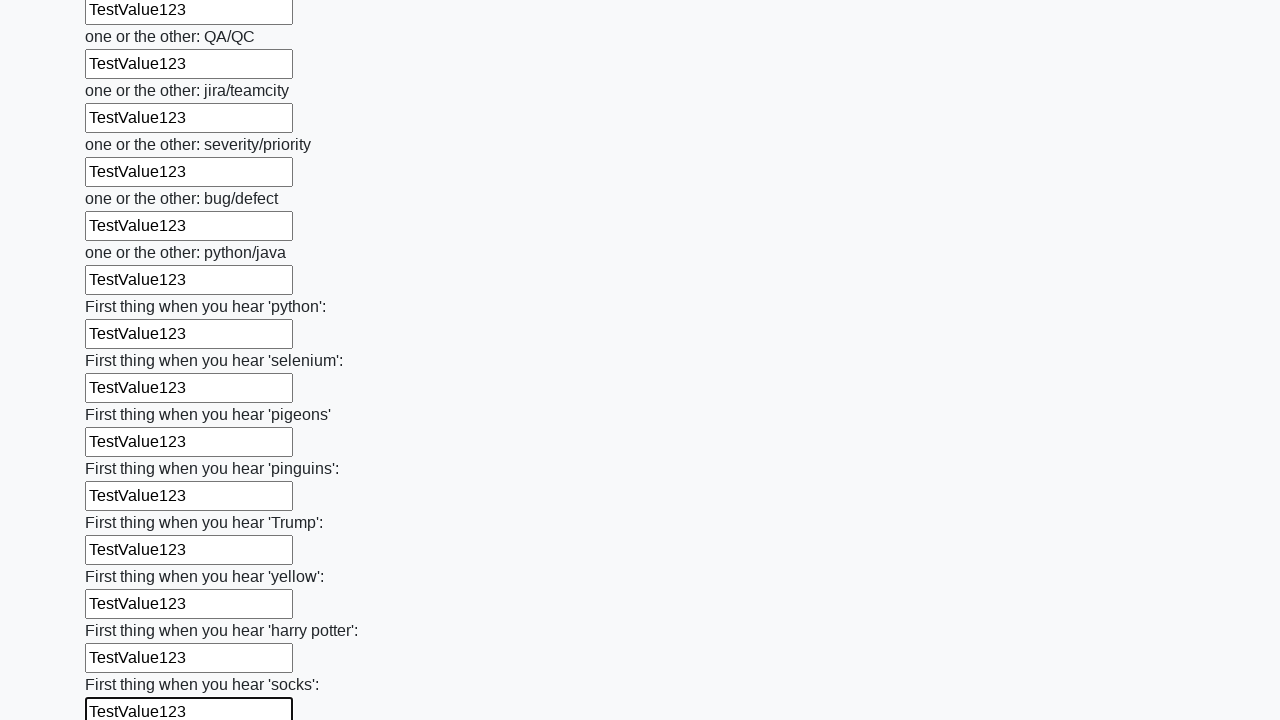

Clicked the form submit button at (123, 611) on button
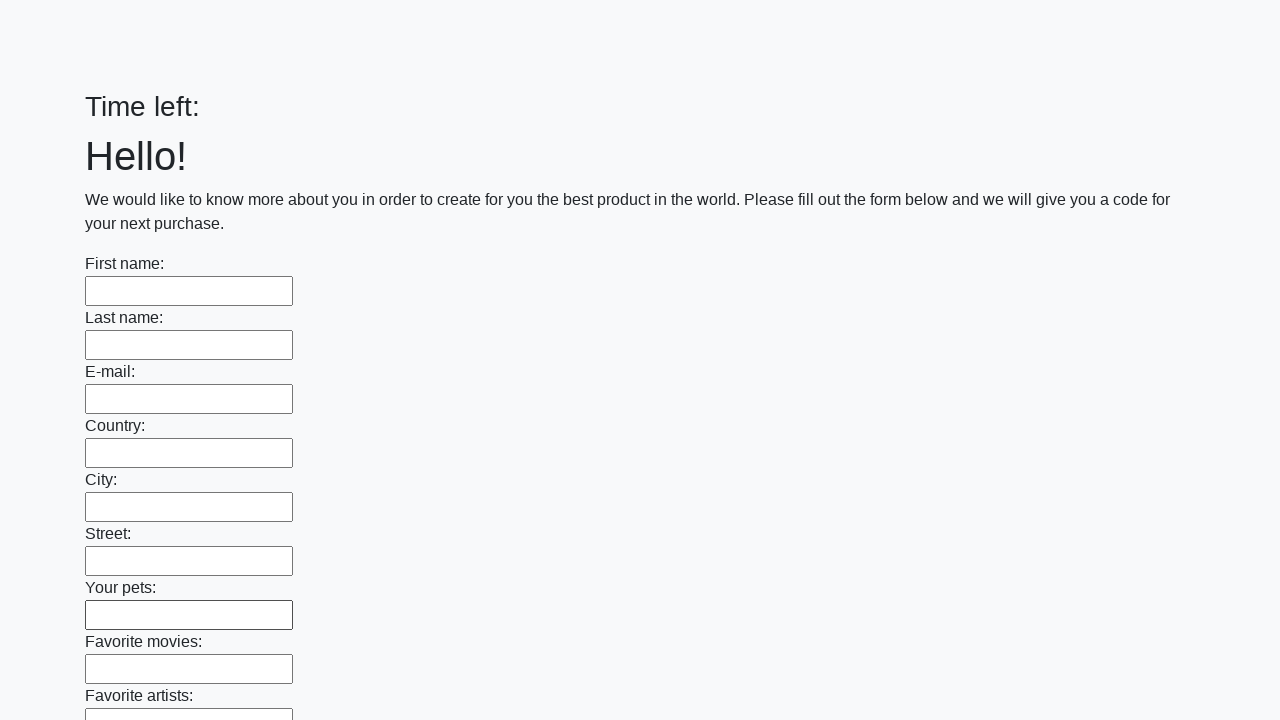

Waited 1 second for form submission to complete
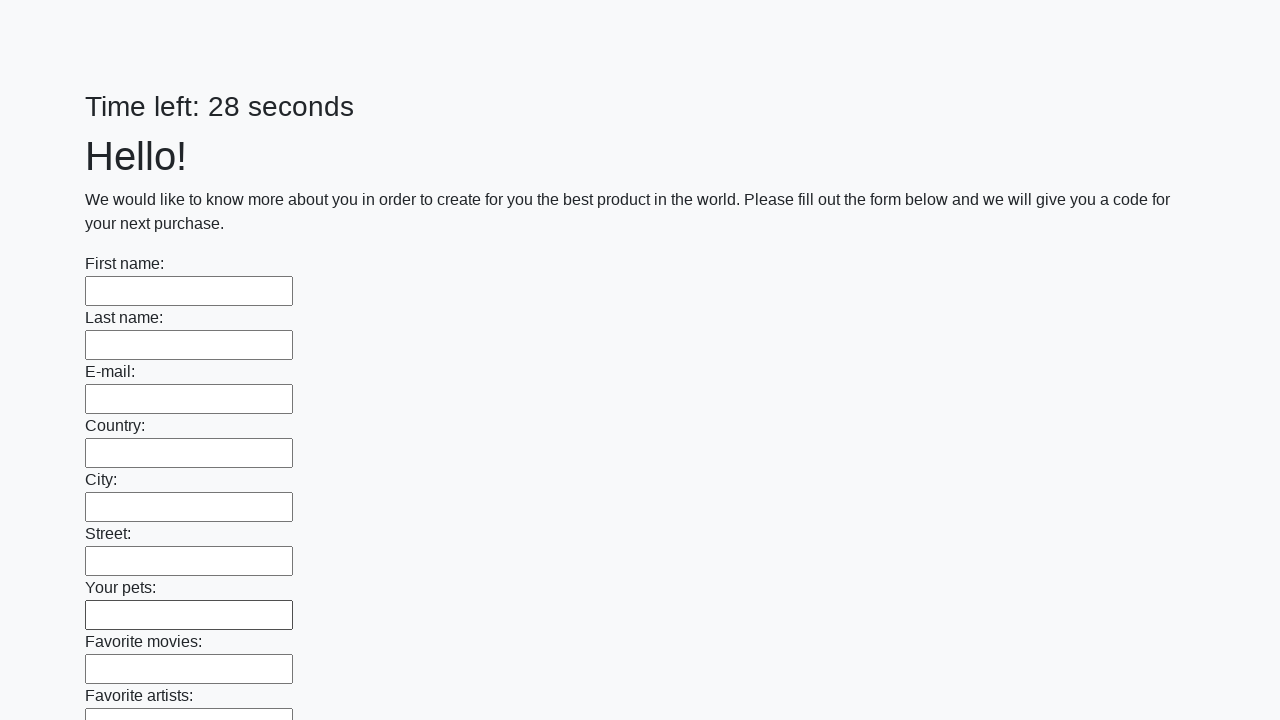

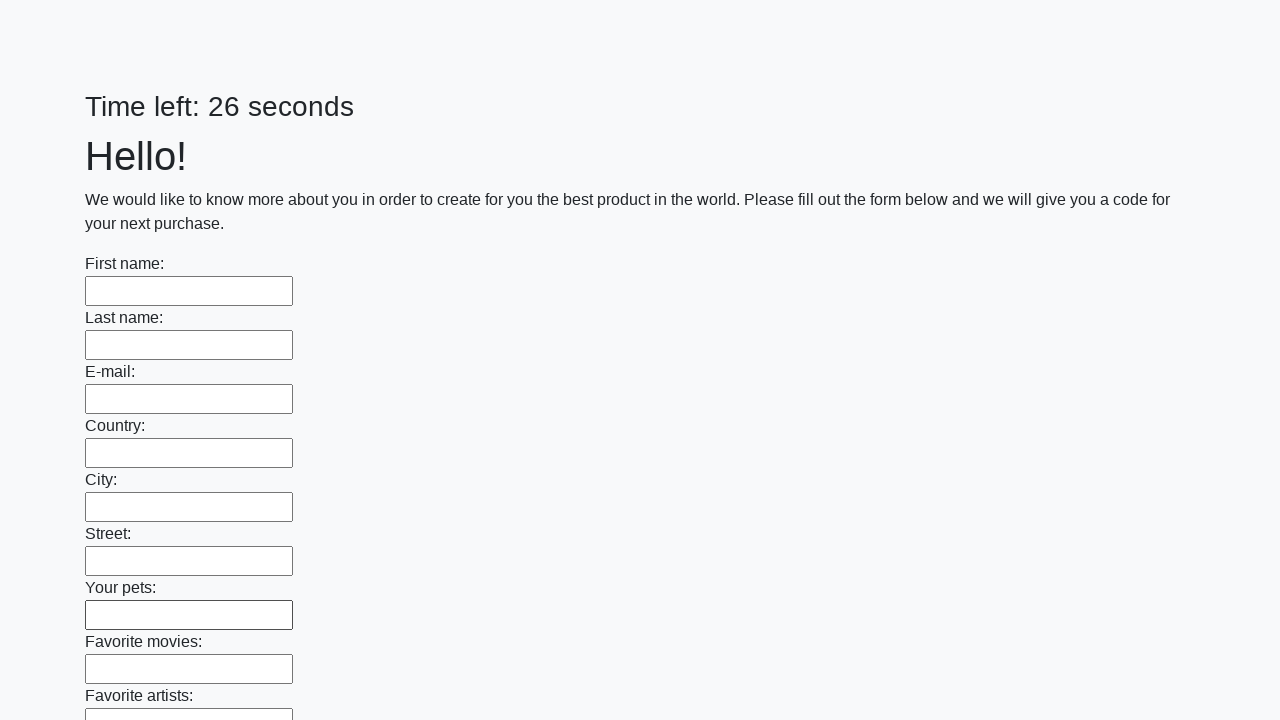